Tests filling a large form by entering text into all input fields and clicking the submit button

Starting URL: http://suninjuly.github.io/huge_form.html

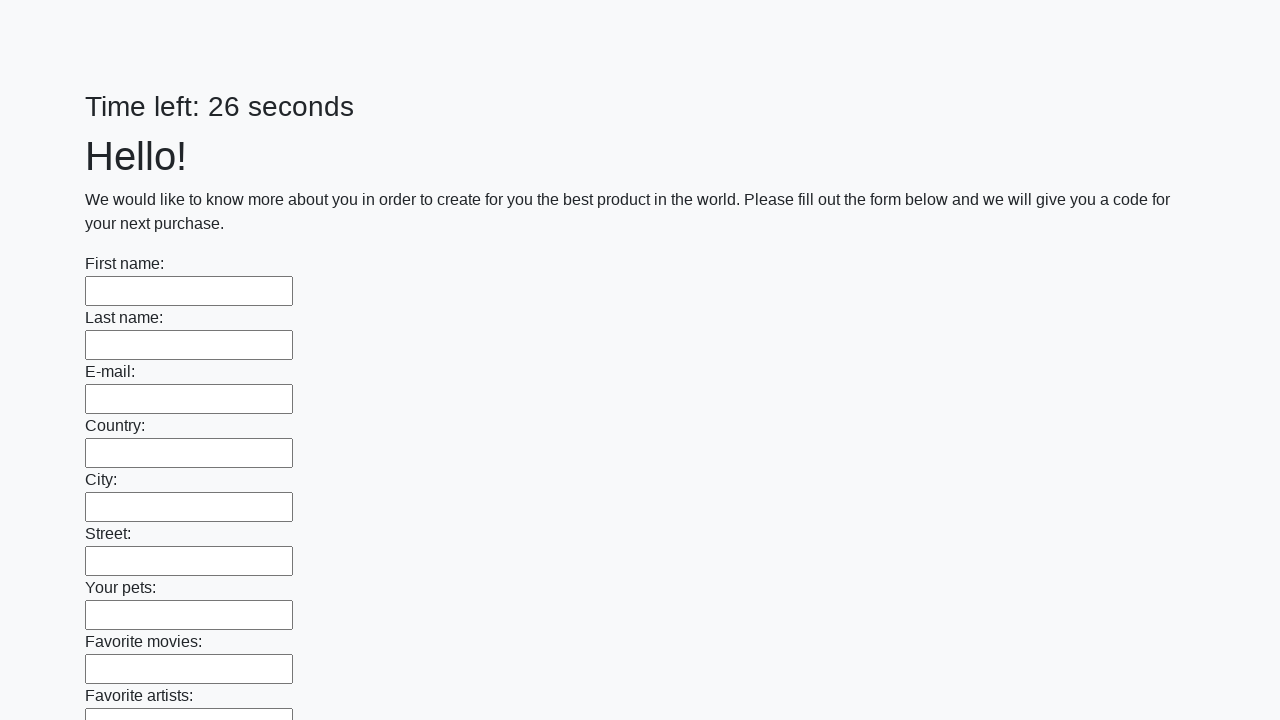

Located all input fields on the huge form page
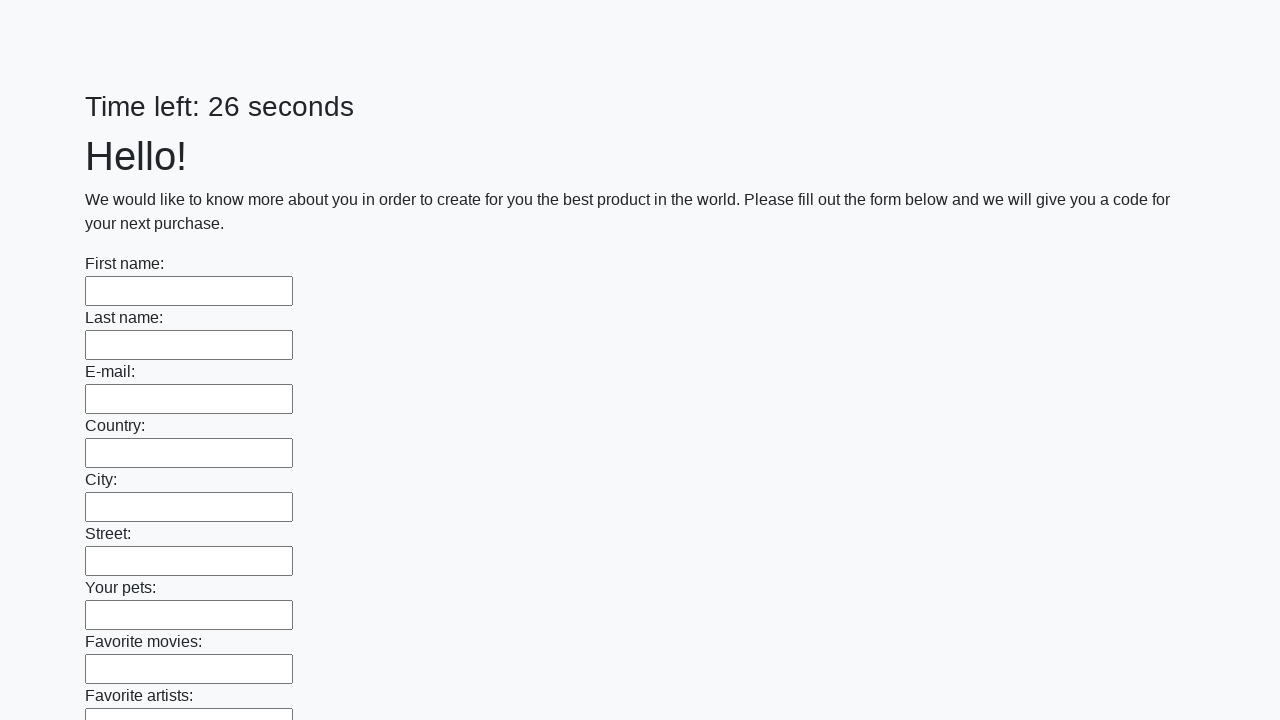

Filled an input field with answer text 'Мой ответ' on input >> nth=0
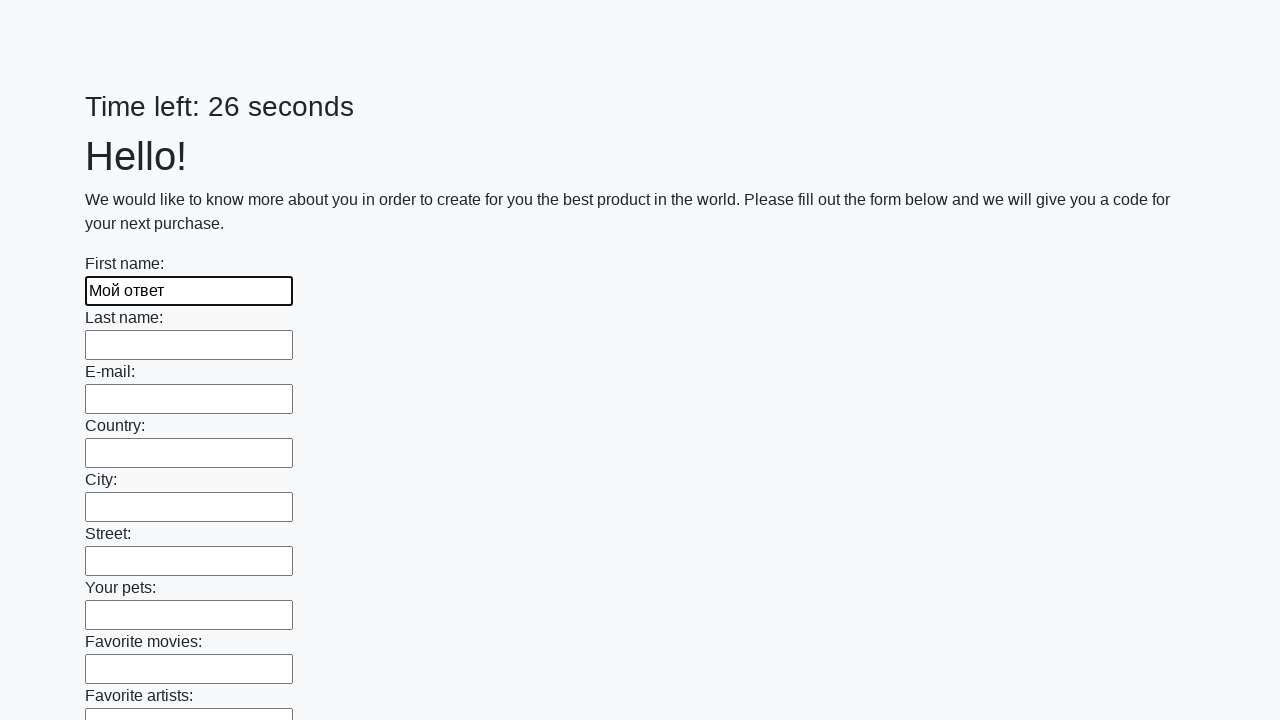

Filled an input field with answer text 'Мой ответ' on input >> nth=1
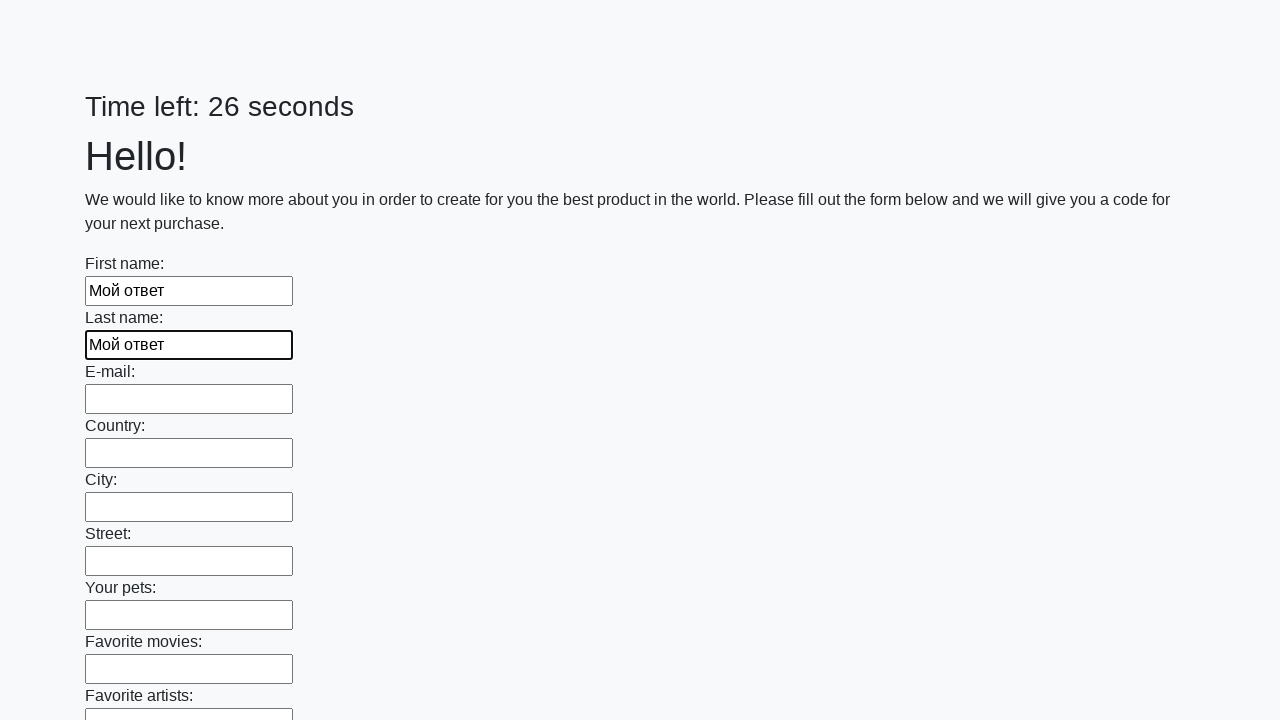

Filled an input field with answer text 'Мой ответ' on input >> nth=2
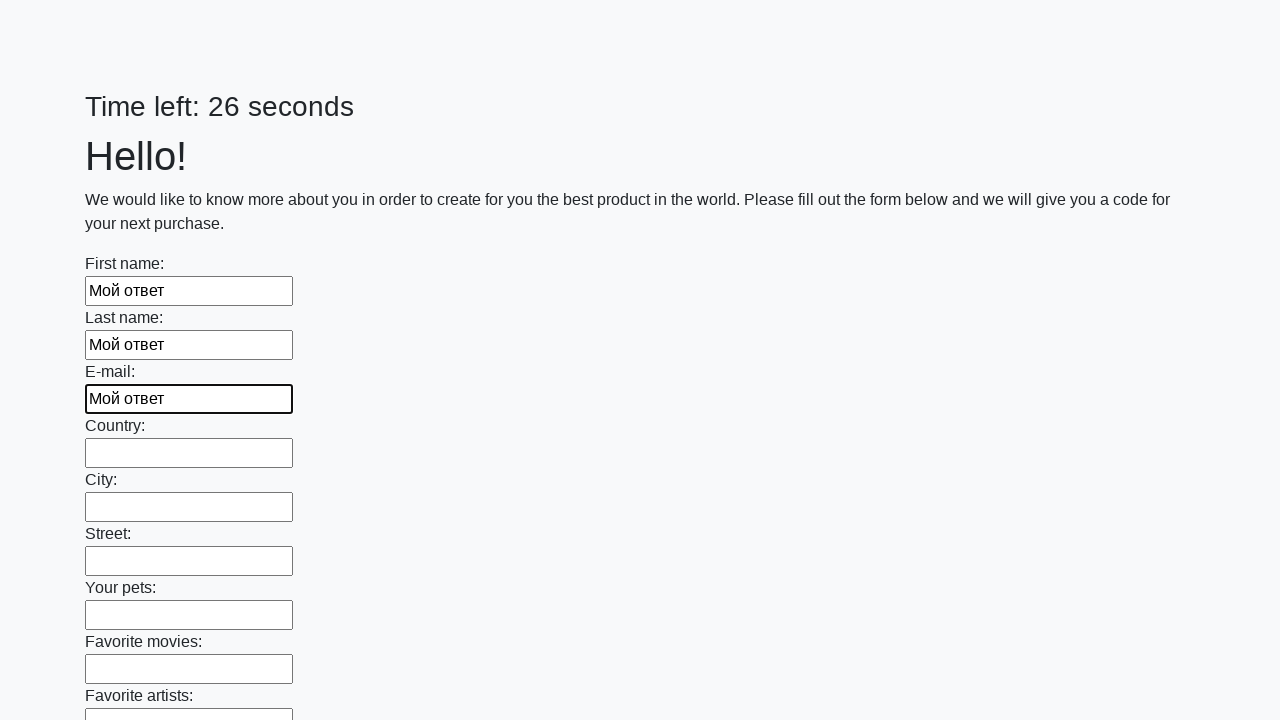

Filled an input field with answer text 'Мой ответ' on input >> nth=3
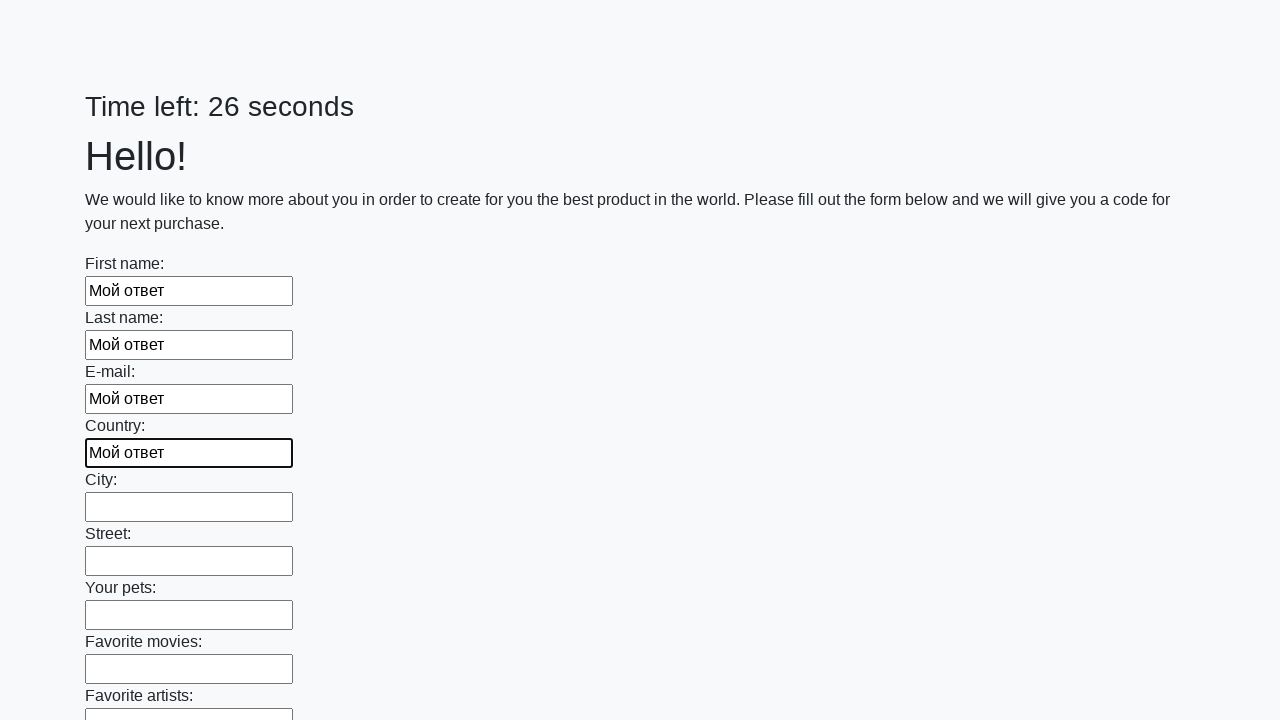

Filled an input field with answer text 'Мой ответ' on input >> nth=4
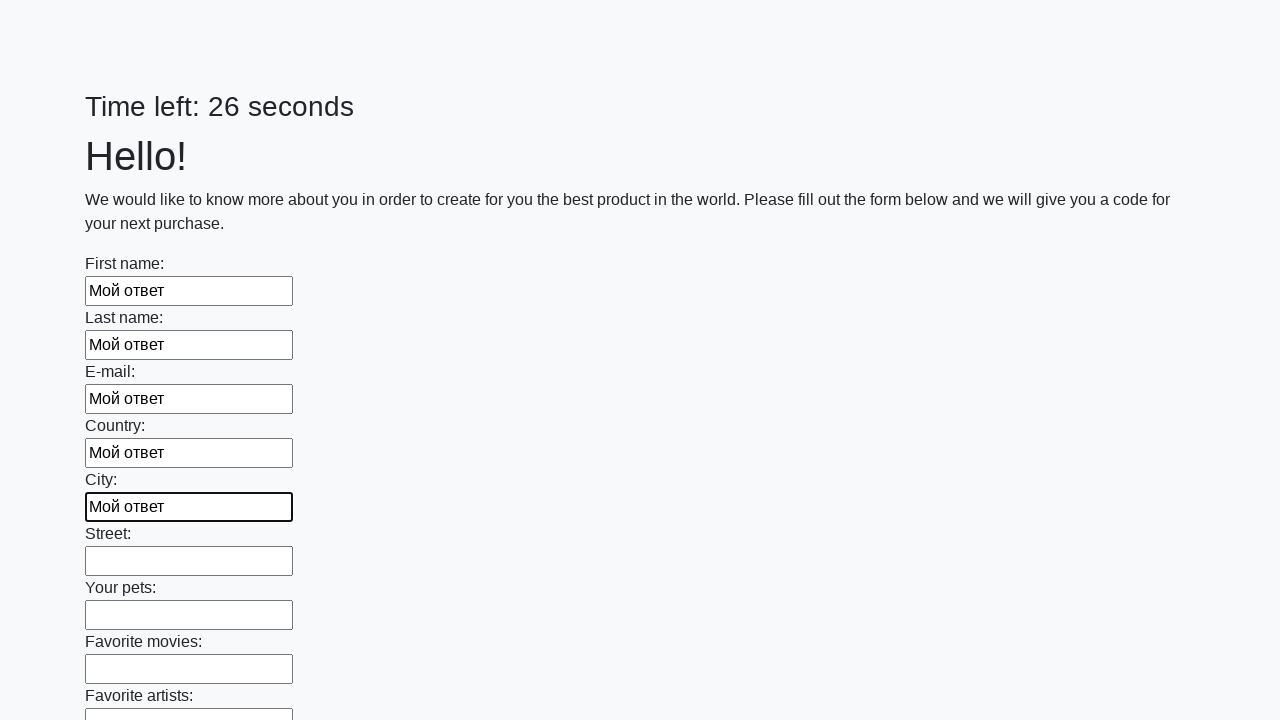

Filled an input field with answer text 'Мой ответ' on input >> nth=5
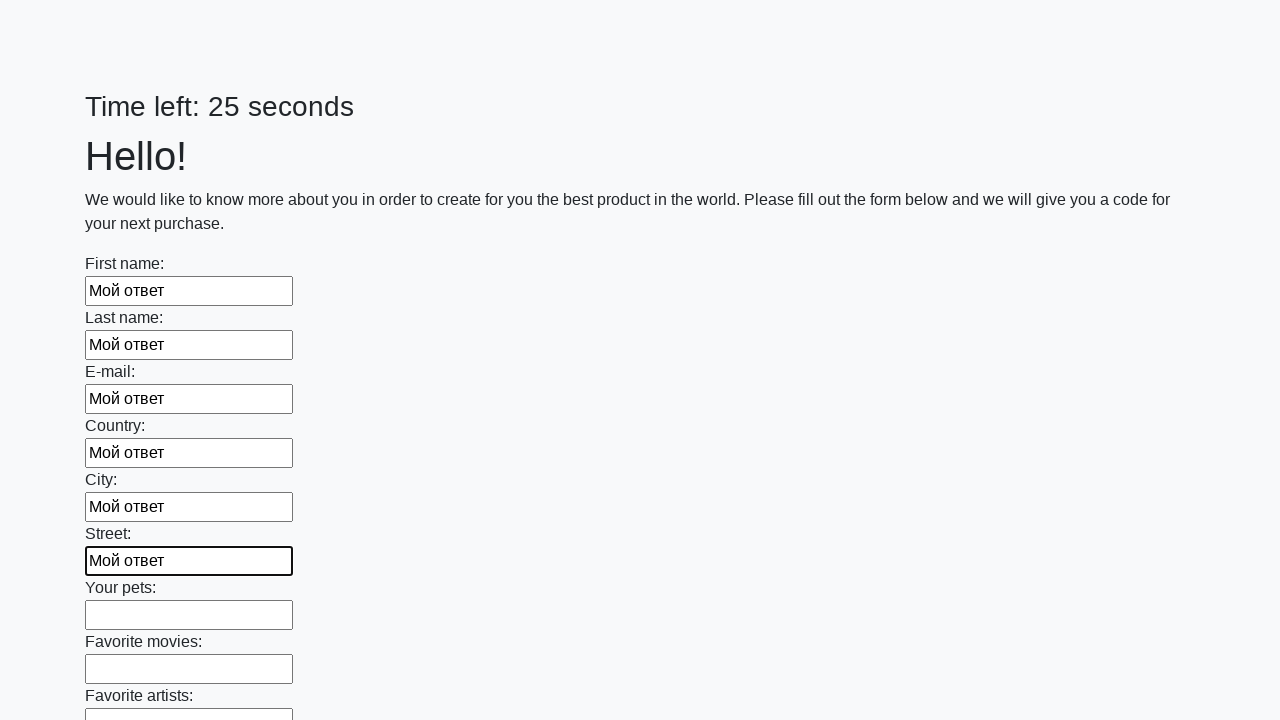

Filled an input field with answer text 'Мой ответ' on input >> nth=6
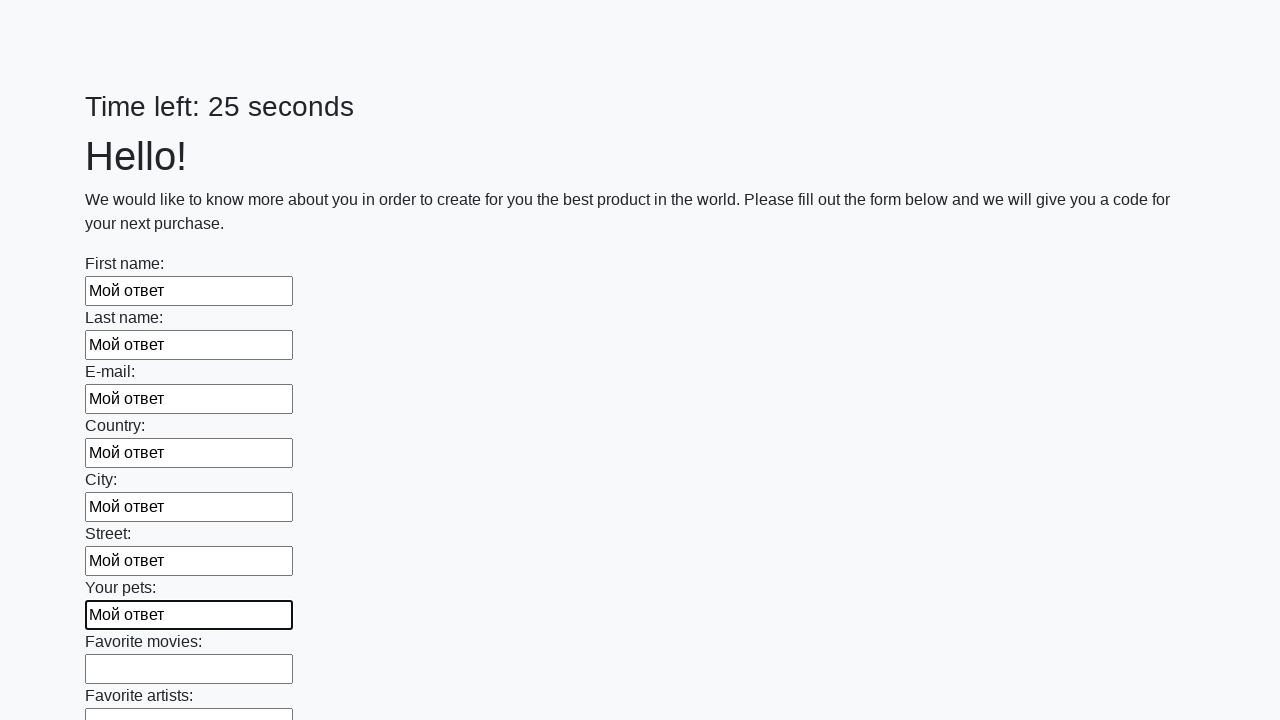

Filled an input field with answer text 'Мой ответ' on input >> nth=7
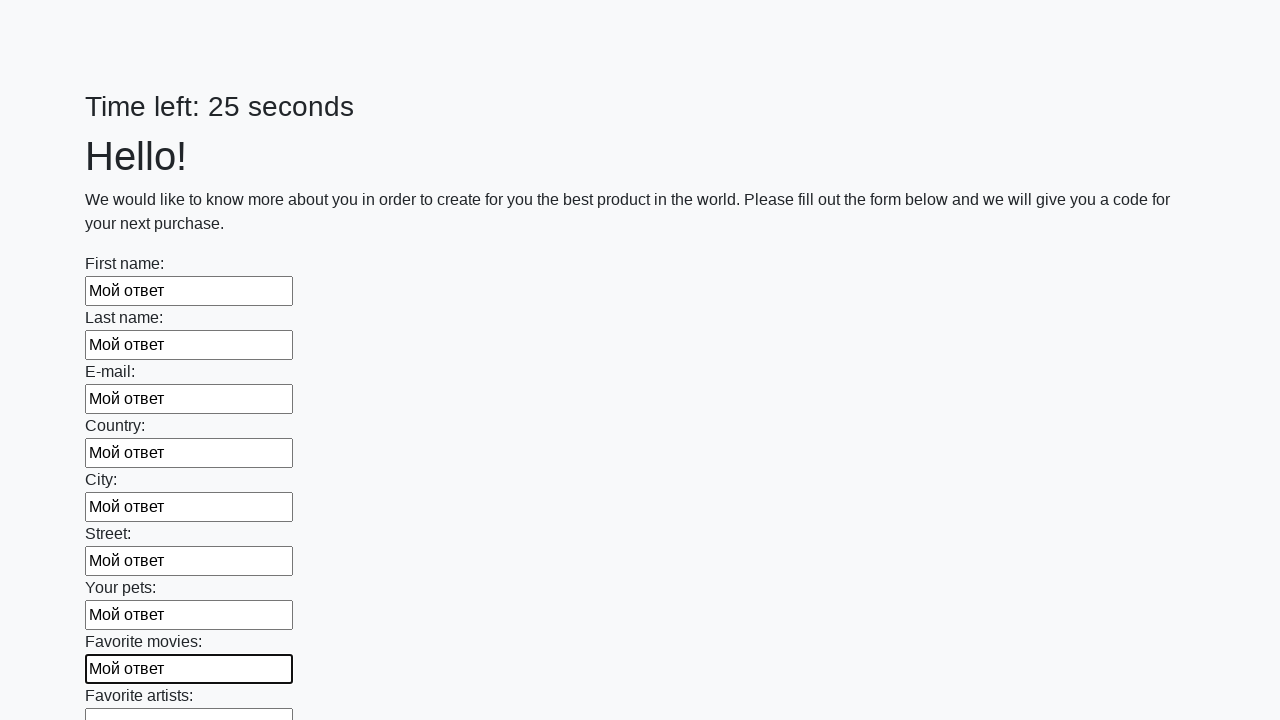

Filled an input field with answer text 'Мой ответ' on input >> nth=8
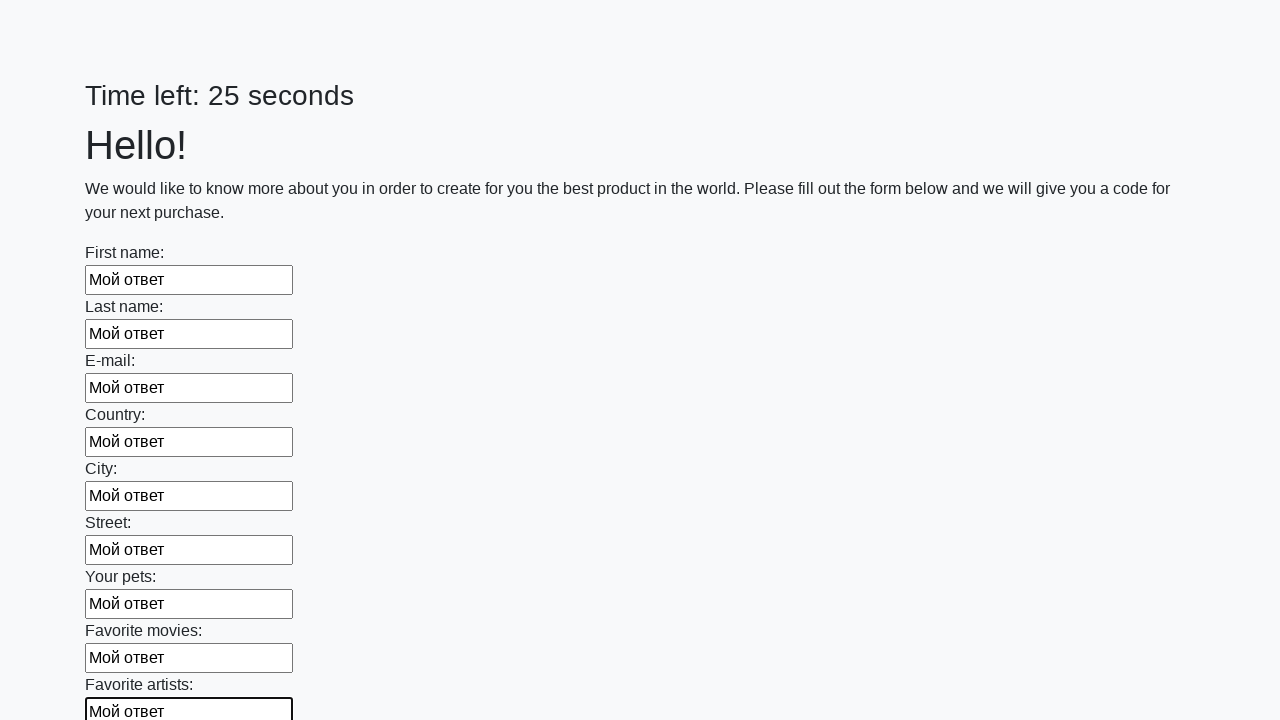

Filled an input field with answer text 'Мой ответ' on input >> nth=9
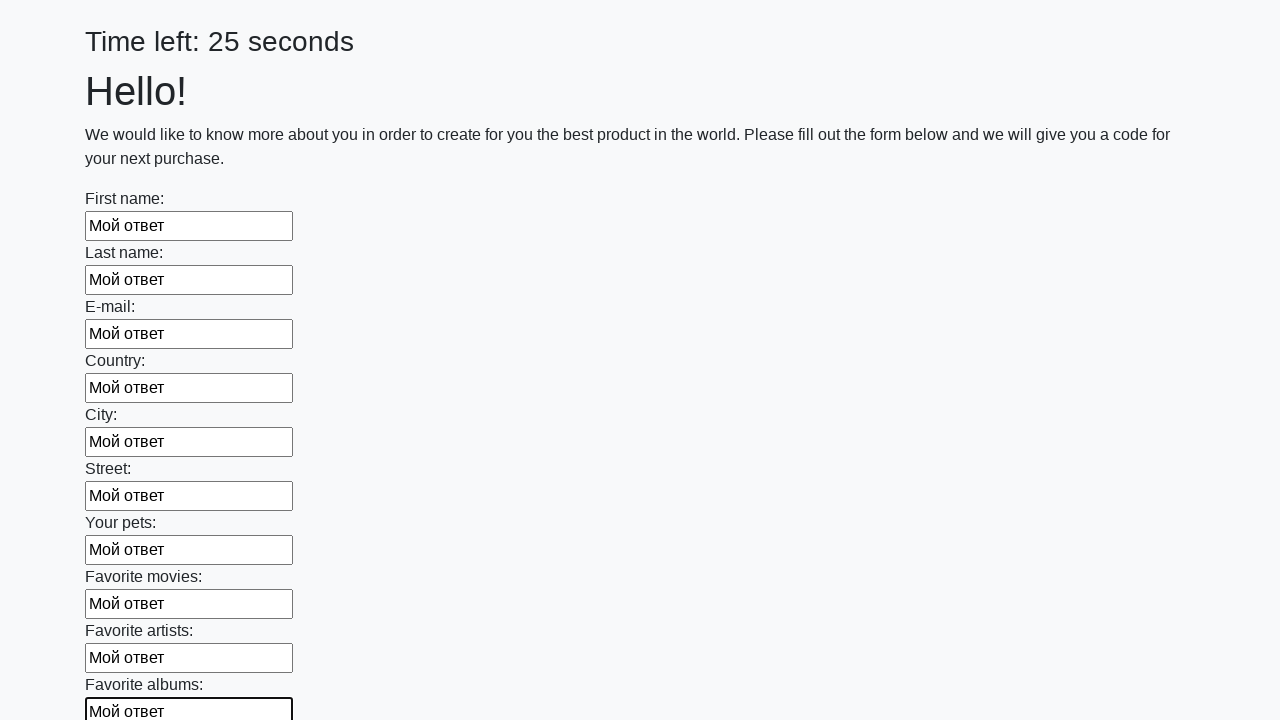

Filled an input field with answer text 'Мой ответ' on input >> nth=10
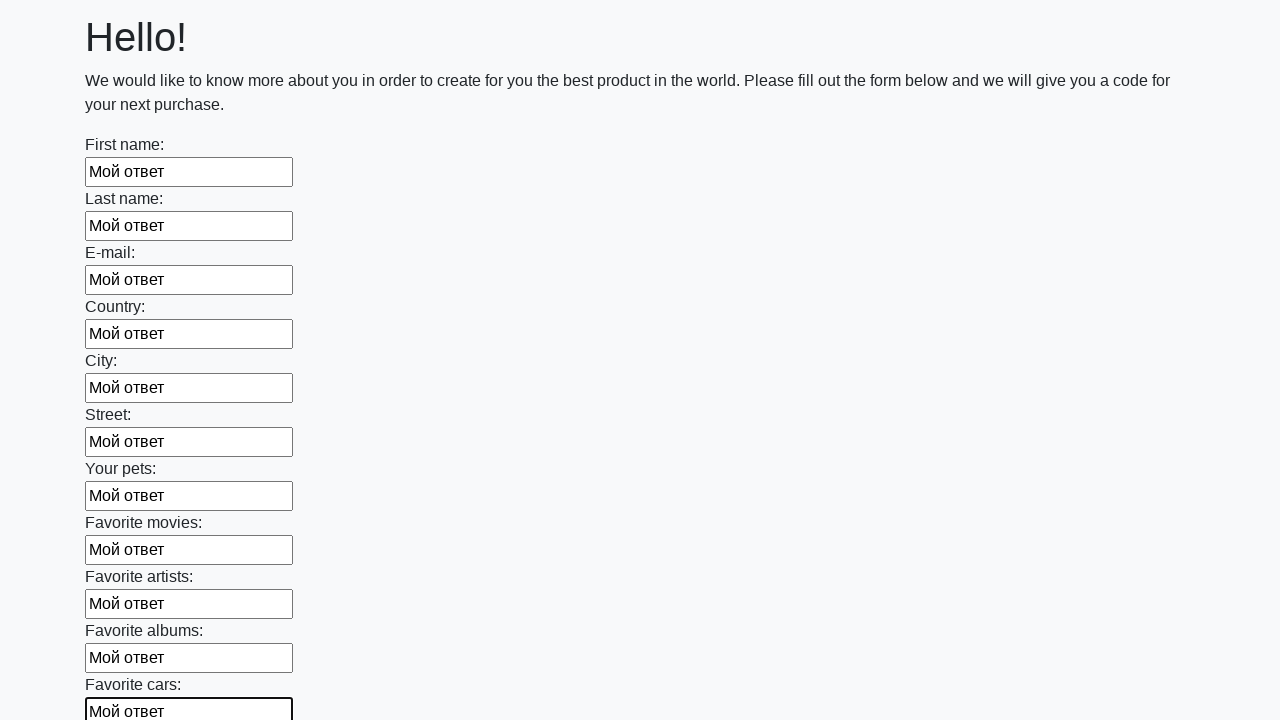

Filled an input field with answer text 'Мой ответ' on input >> nth=11
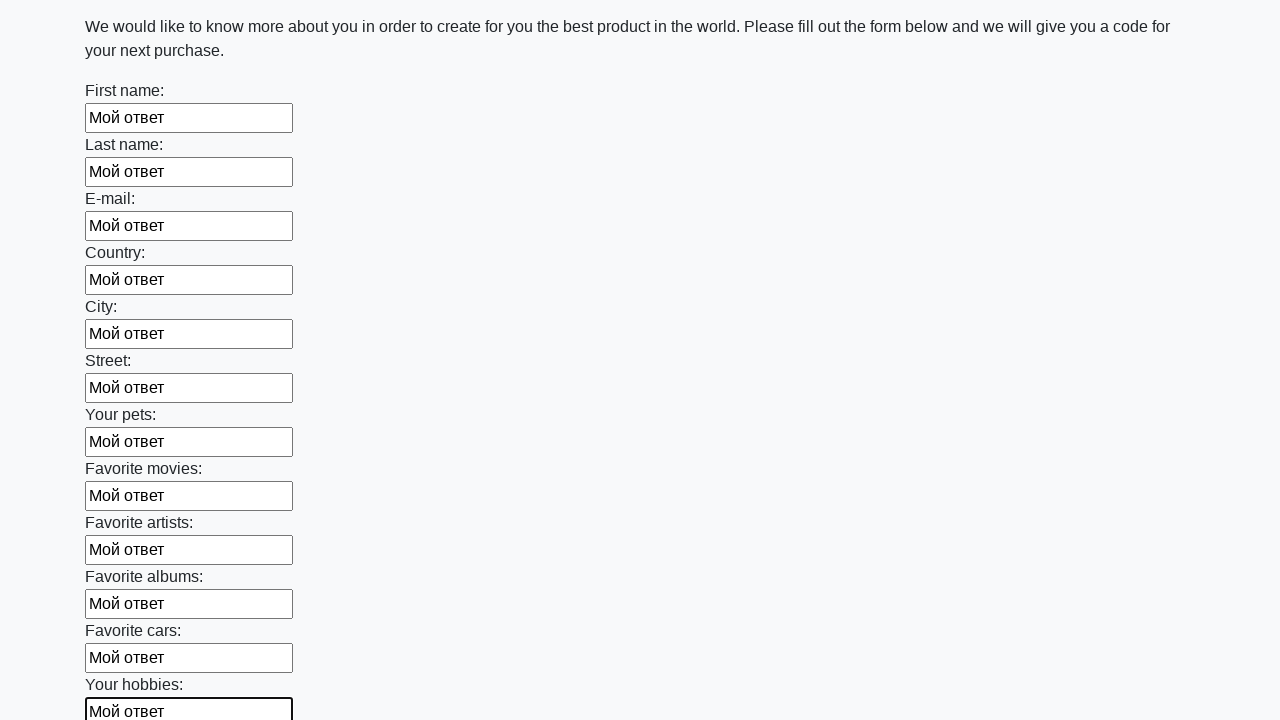

Filled an input field with answer text 'Мой ответ' on input >> nth=12
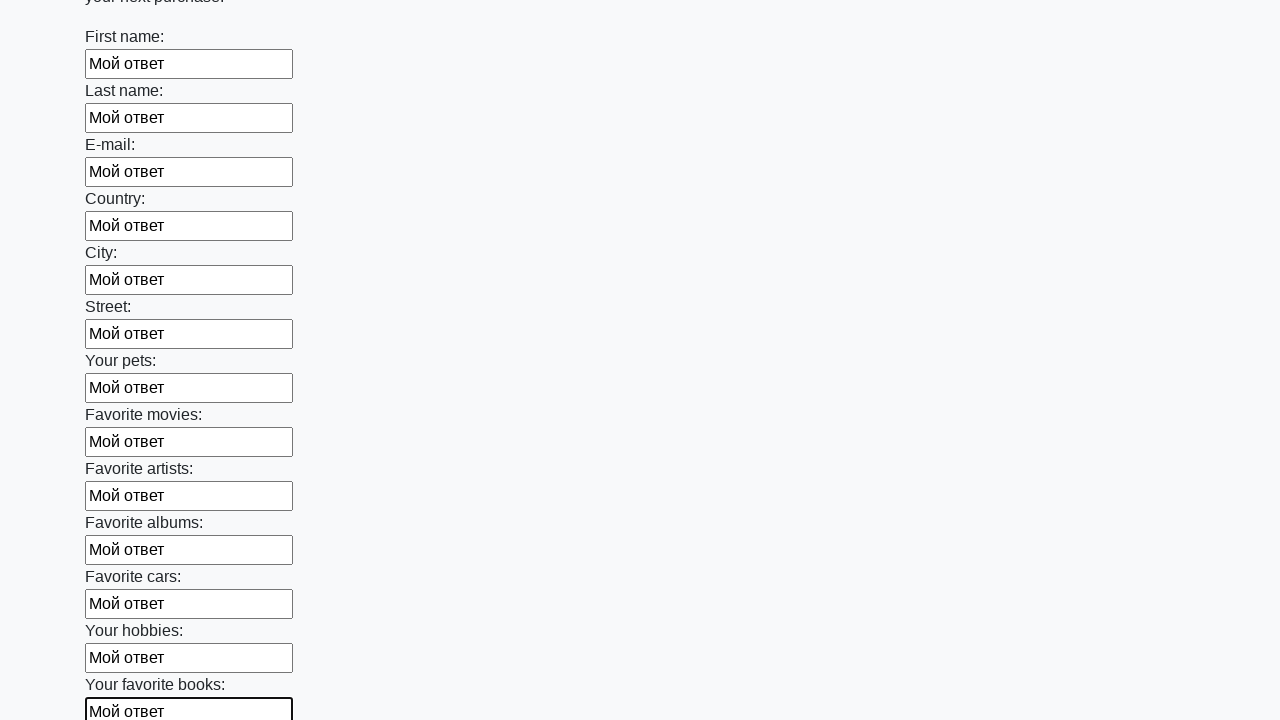

Filled an input field with answer text 'Мой ответ' on input >> nth=13
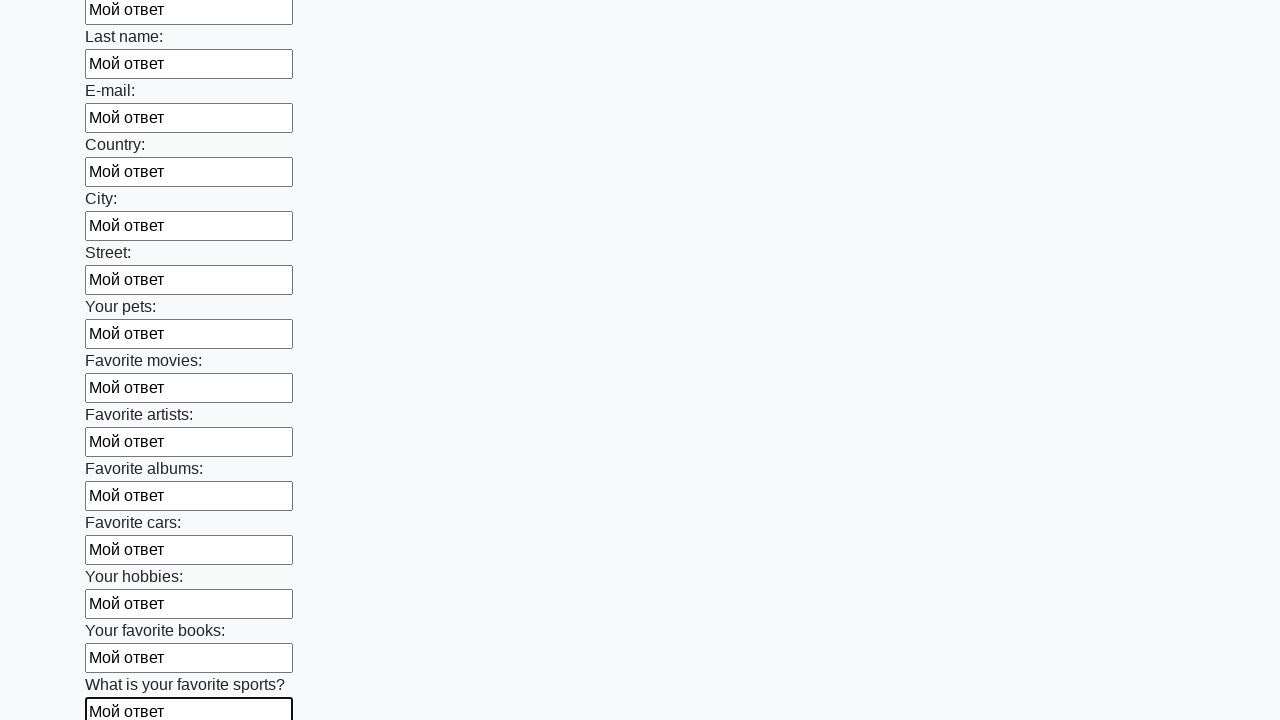

Filled an input field with answer text 'Мой ответ' on input >> nth=14
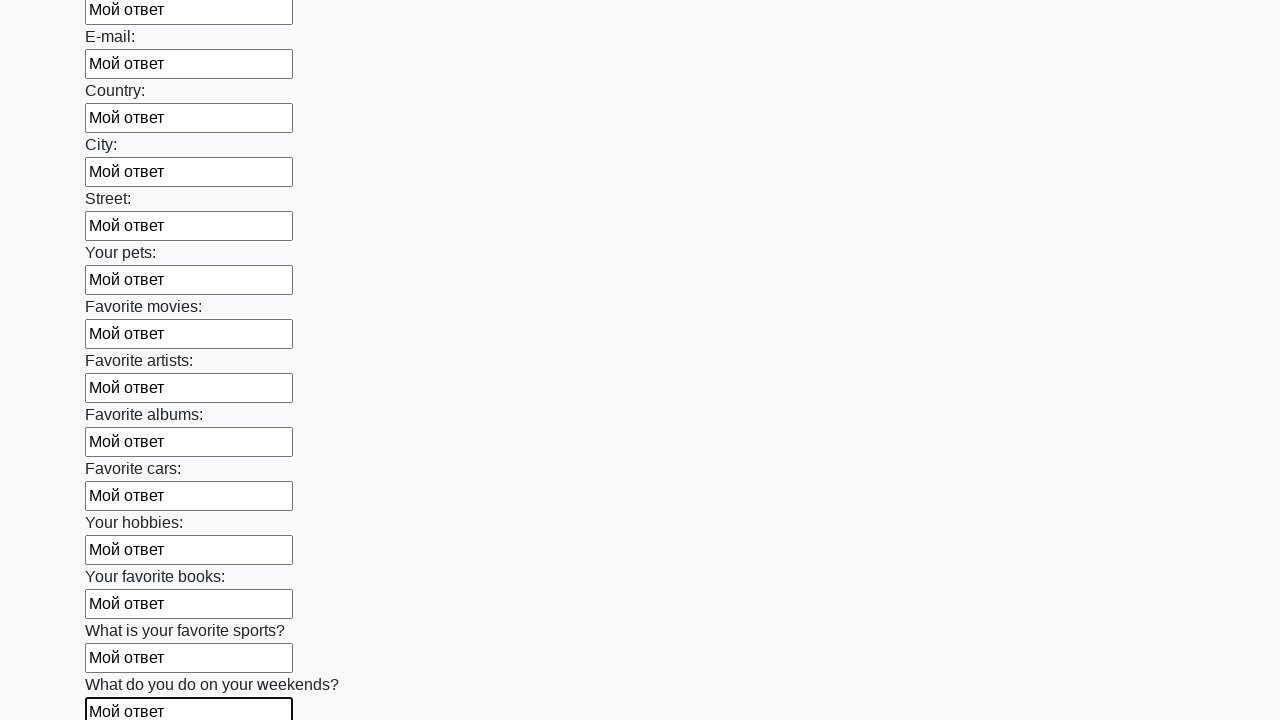

Filled an input field with answer text 'Мой ответ' on input >> nth=15
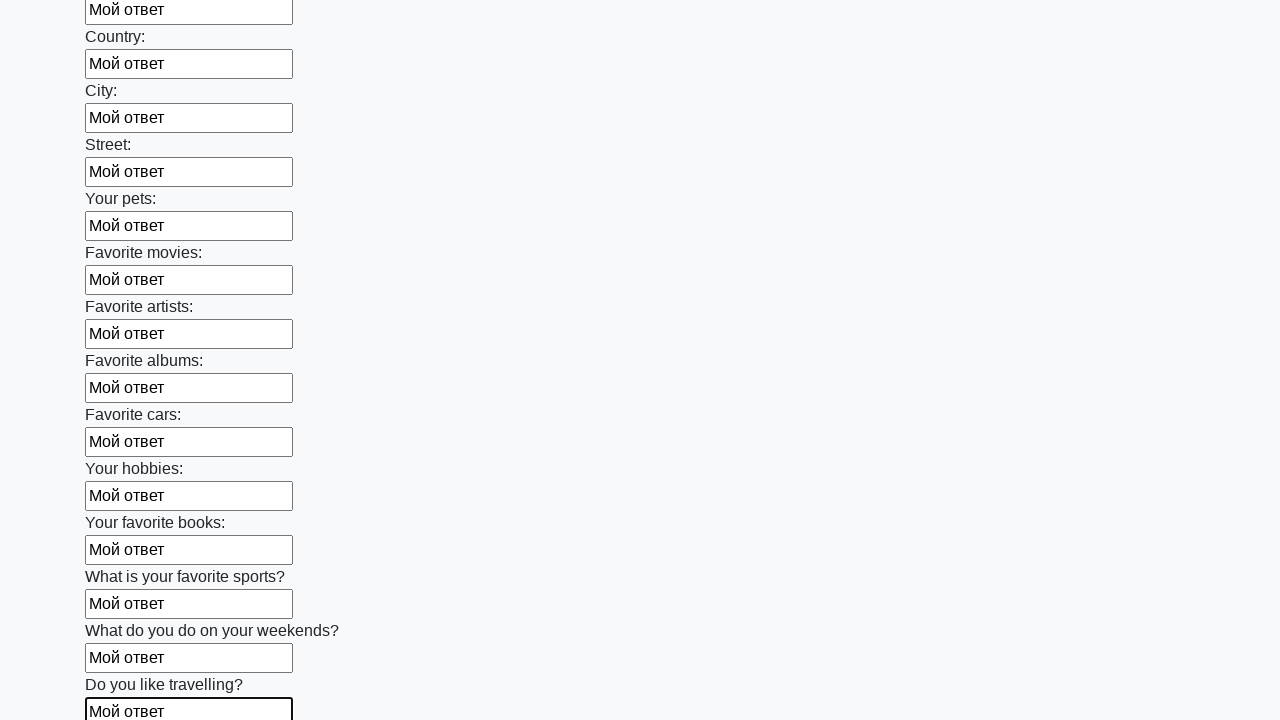

Filled an input field with answer text 'Мой ответ' on input >> nth=16
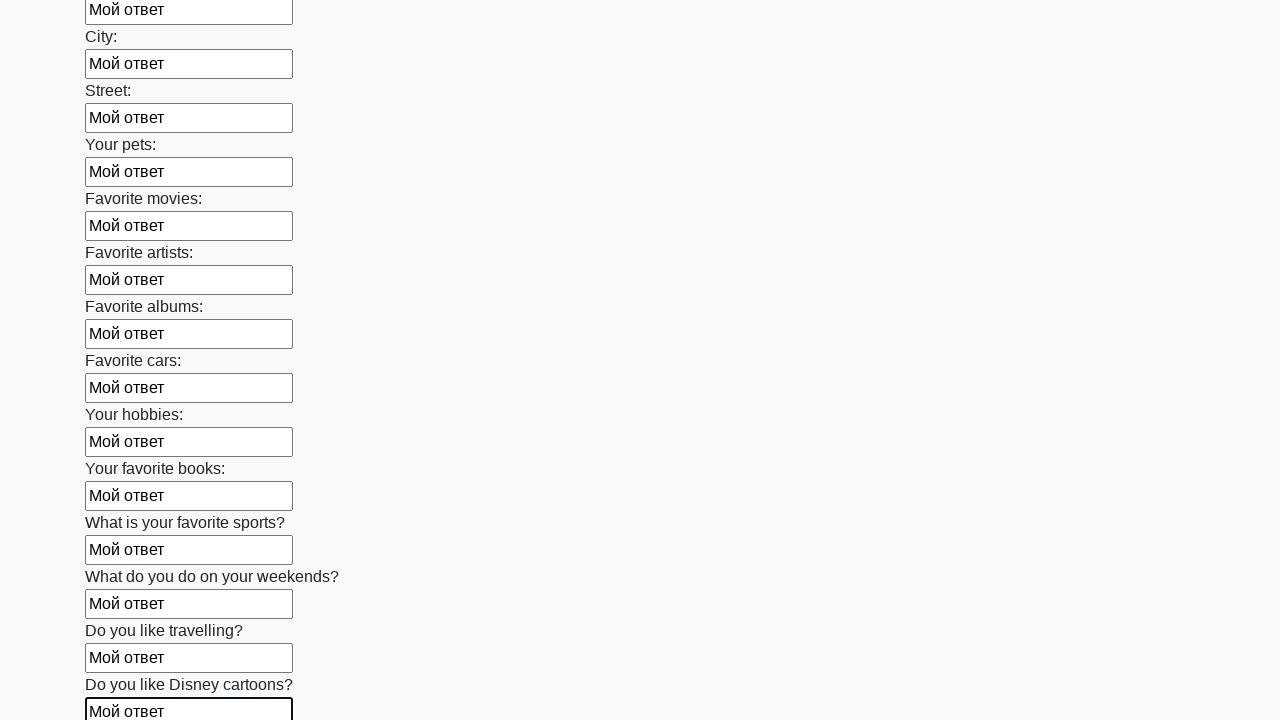

Filled an input field with answer text 'Мой ответ' on input >> nth=17
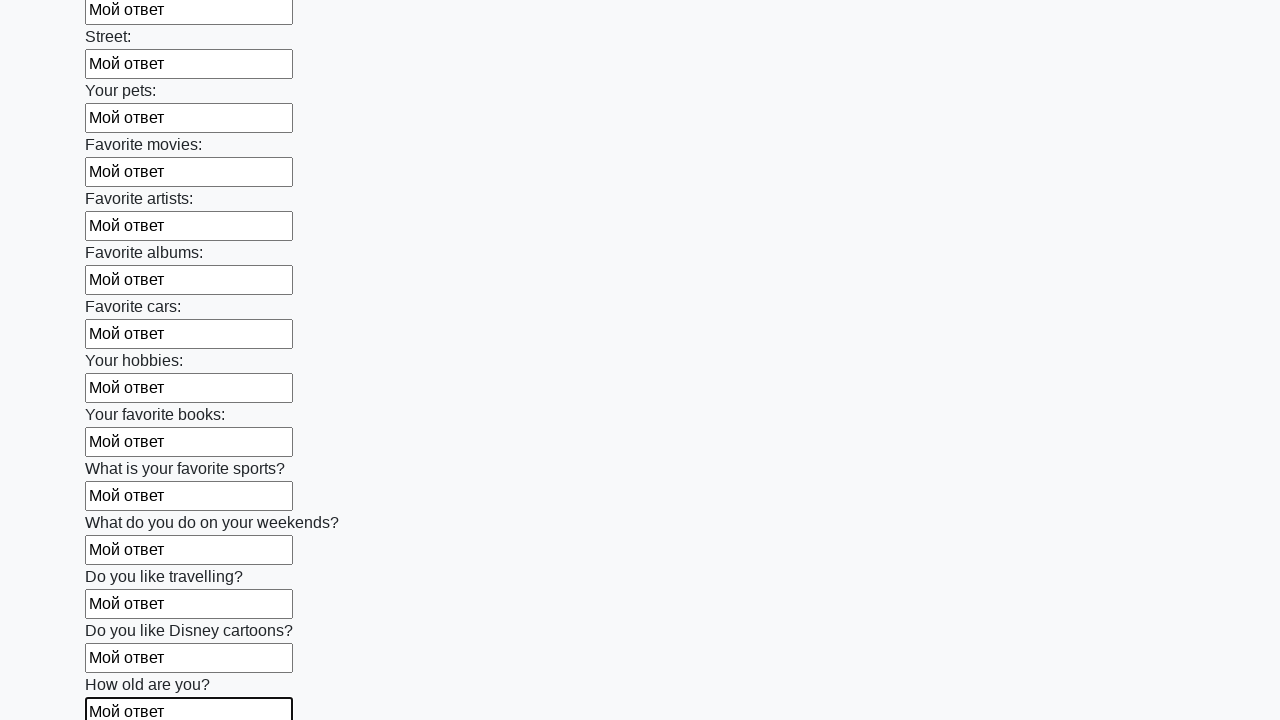

Filled an input field with answer text 'Мой ответ' on input >> nth=18
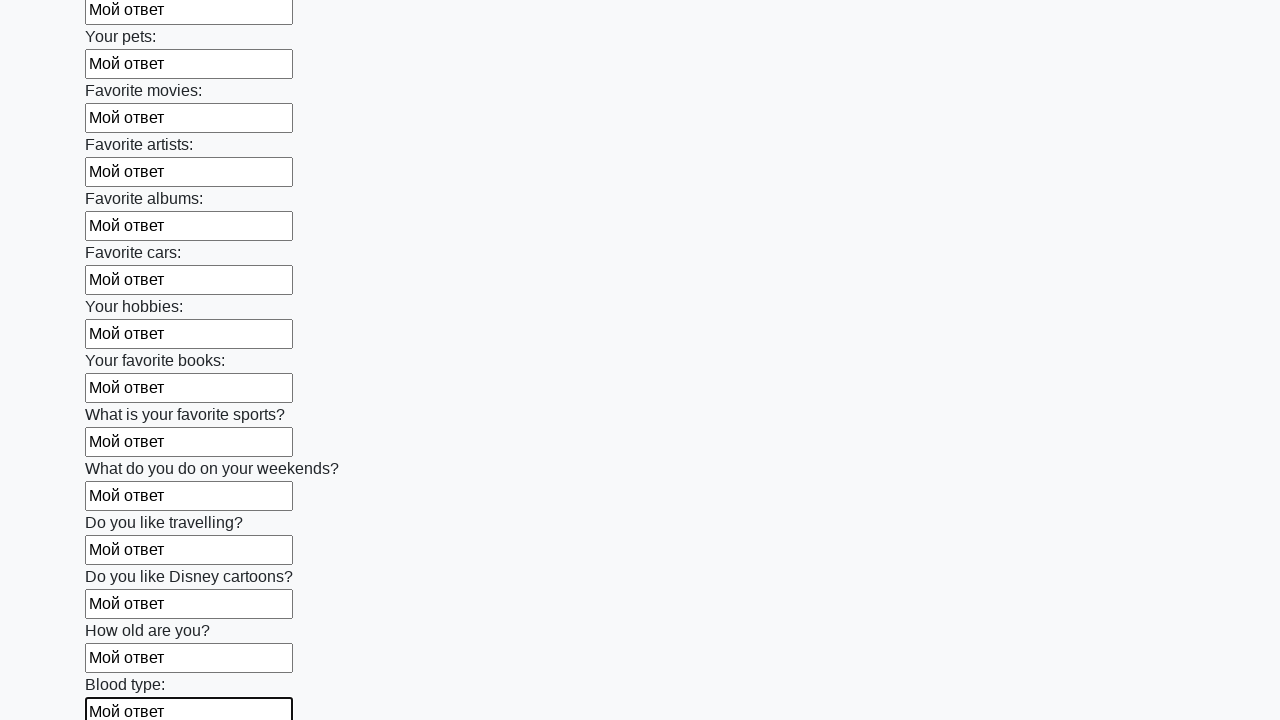

Filled an input field with answer text 'Мой ответ' on input >> nth=19
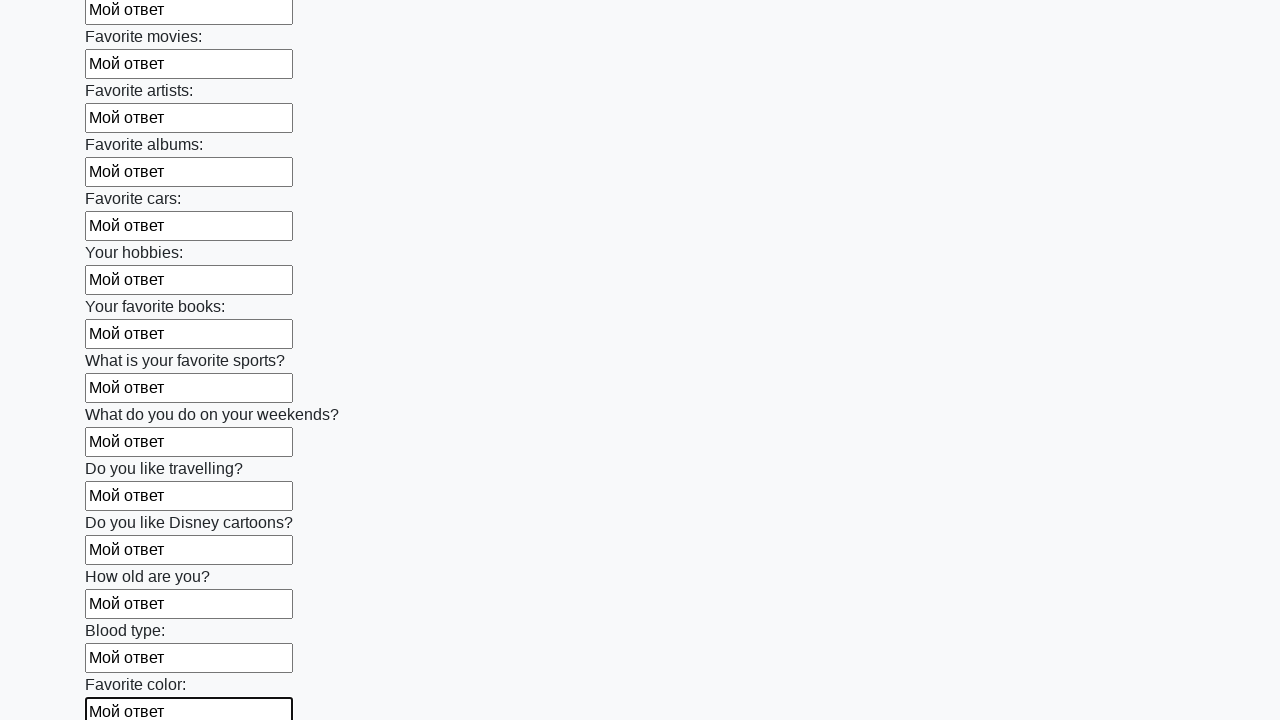

Filled an input field with answer text 'Мой ответ' on input >> nth=20
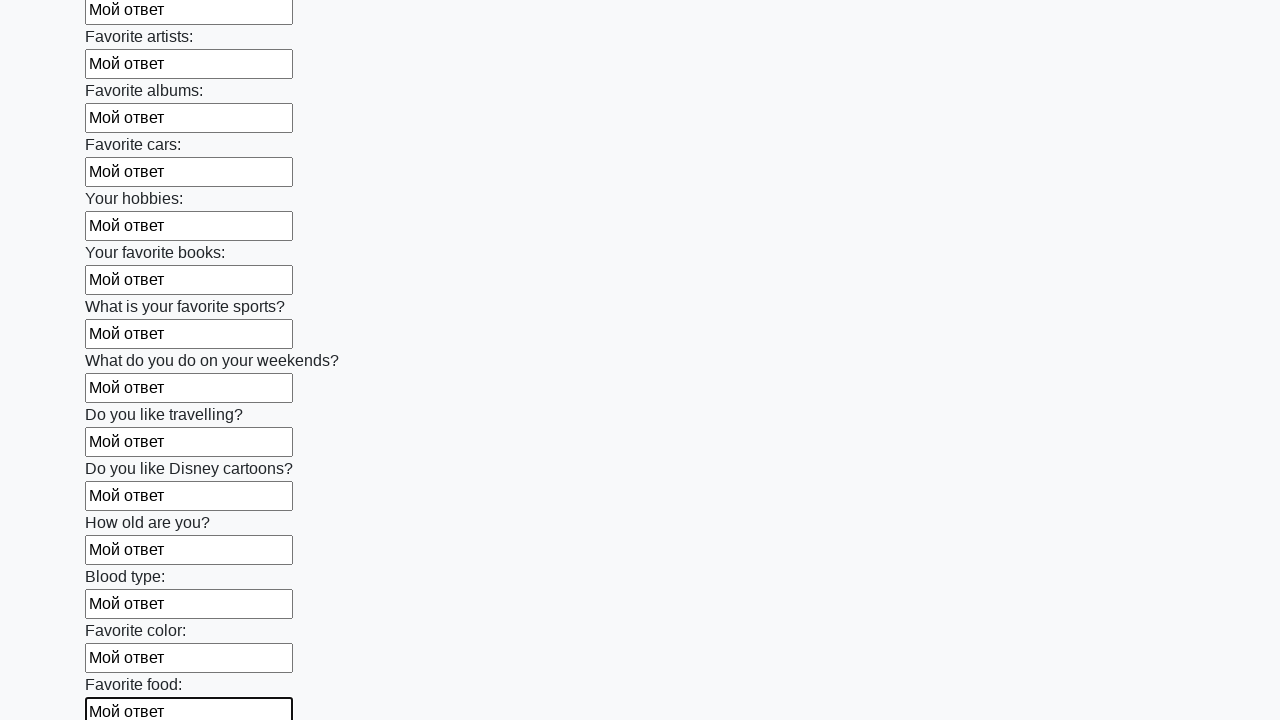

Filled an input field with answer text 'Мой ответ' on input >> nth=21
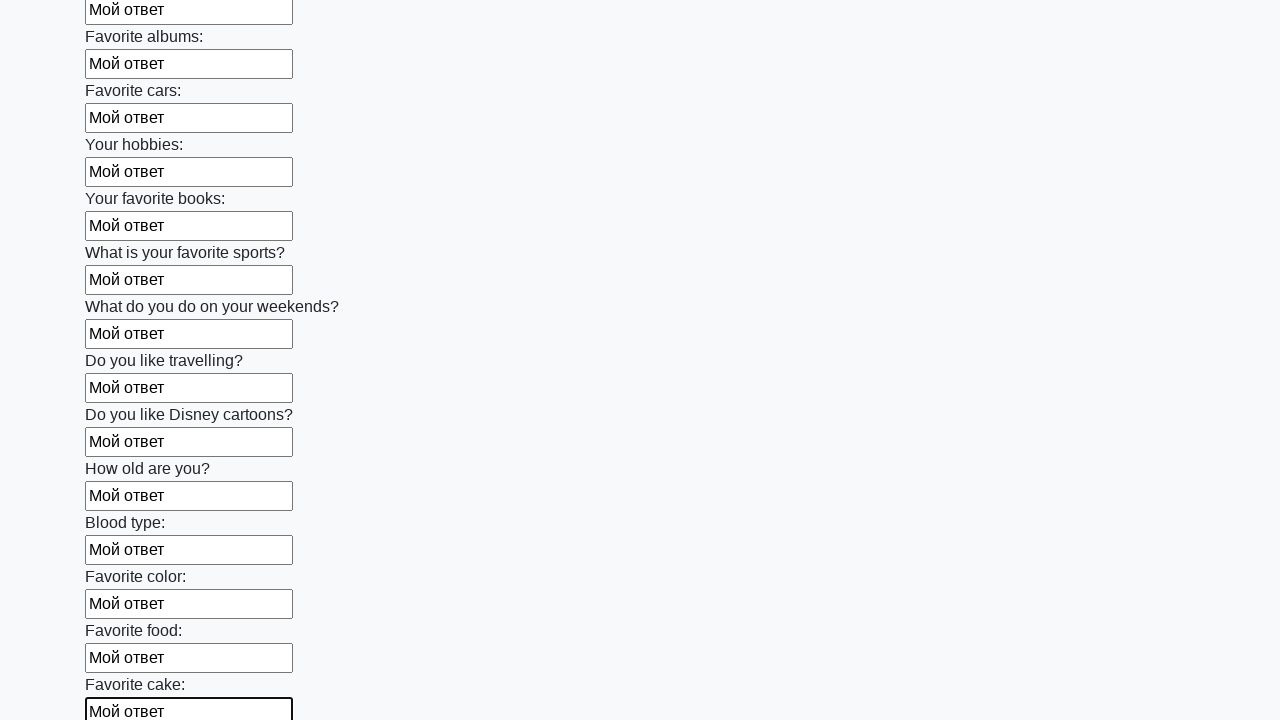

Filled an input field with answer text 'Мой ответ' on input >> nth=22
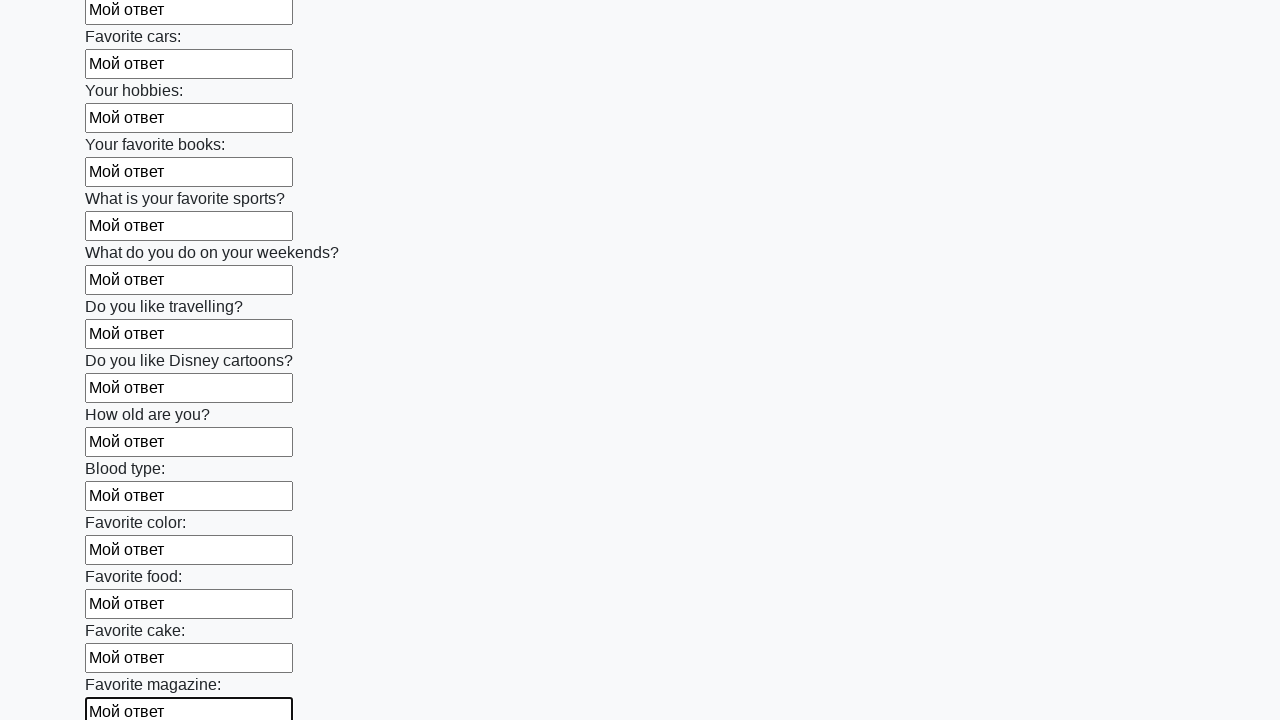

Filled an input field with answer text 'Мой ответ' on input >> nth=23
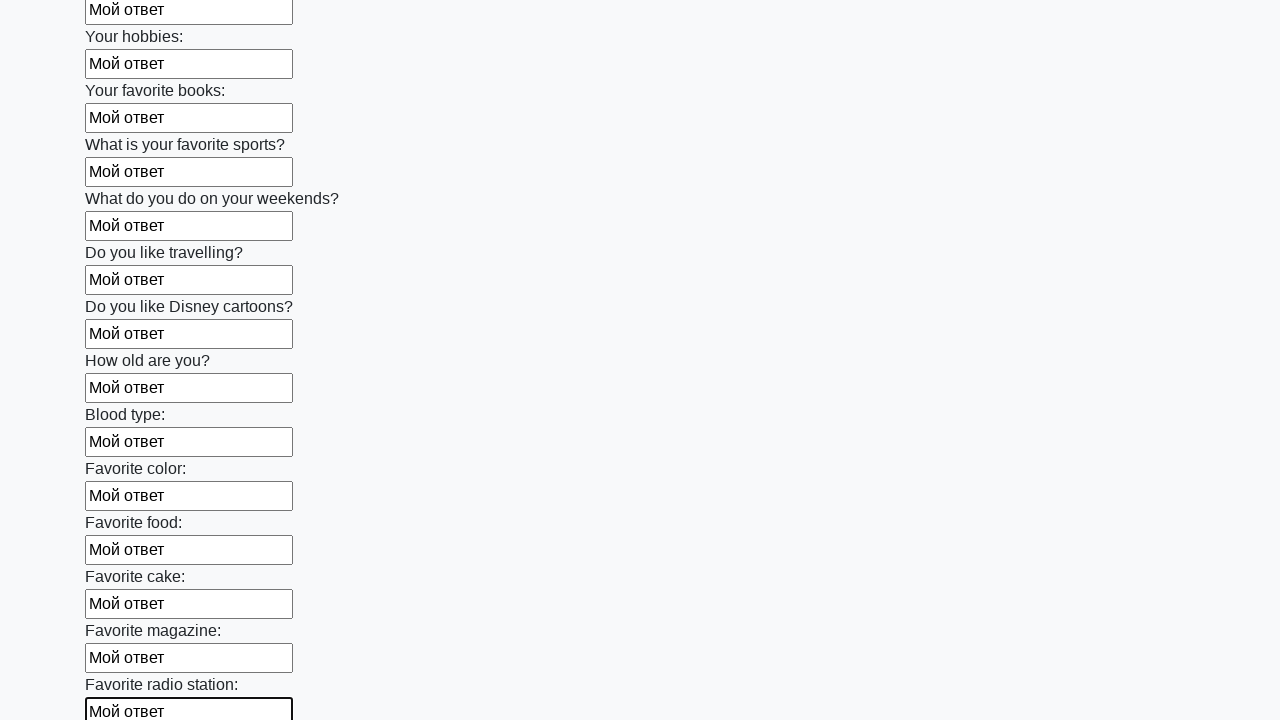

Filled an input field with answer text 'Мой ответ' on input >> nth=24
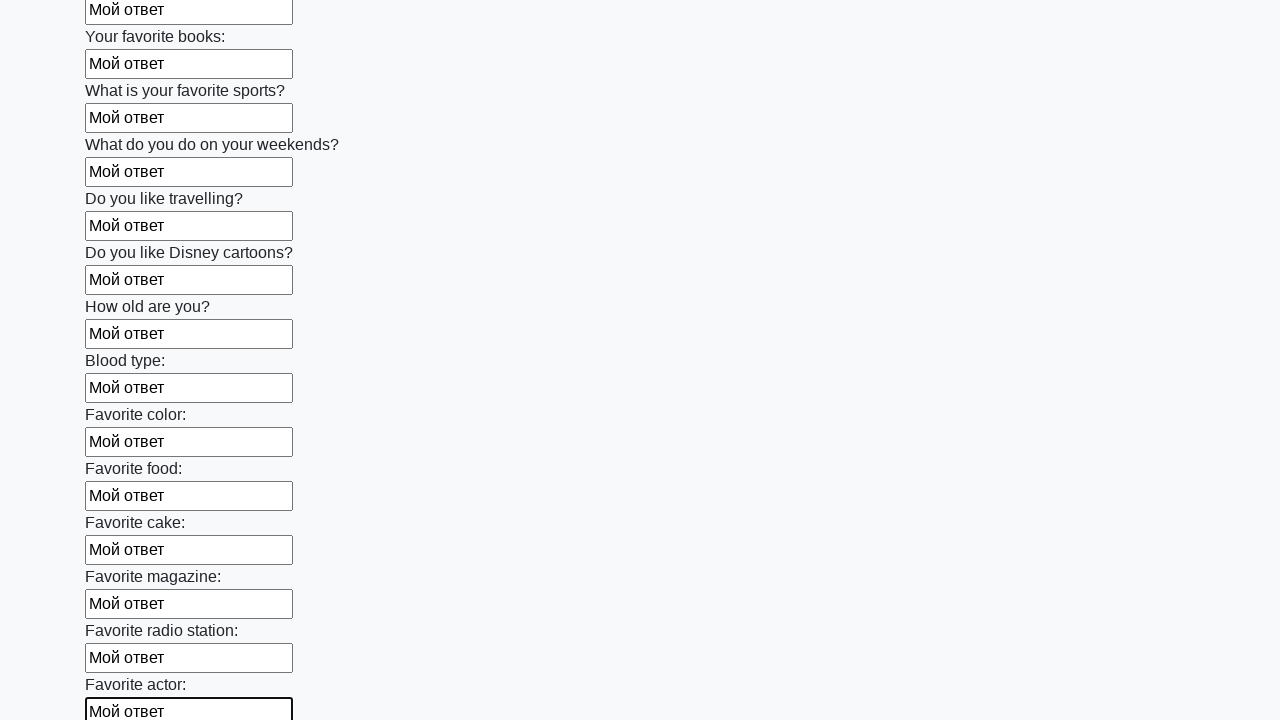

Filled an input field with answer text 'Мой ответ' on input >> nth=25
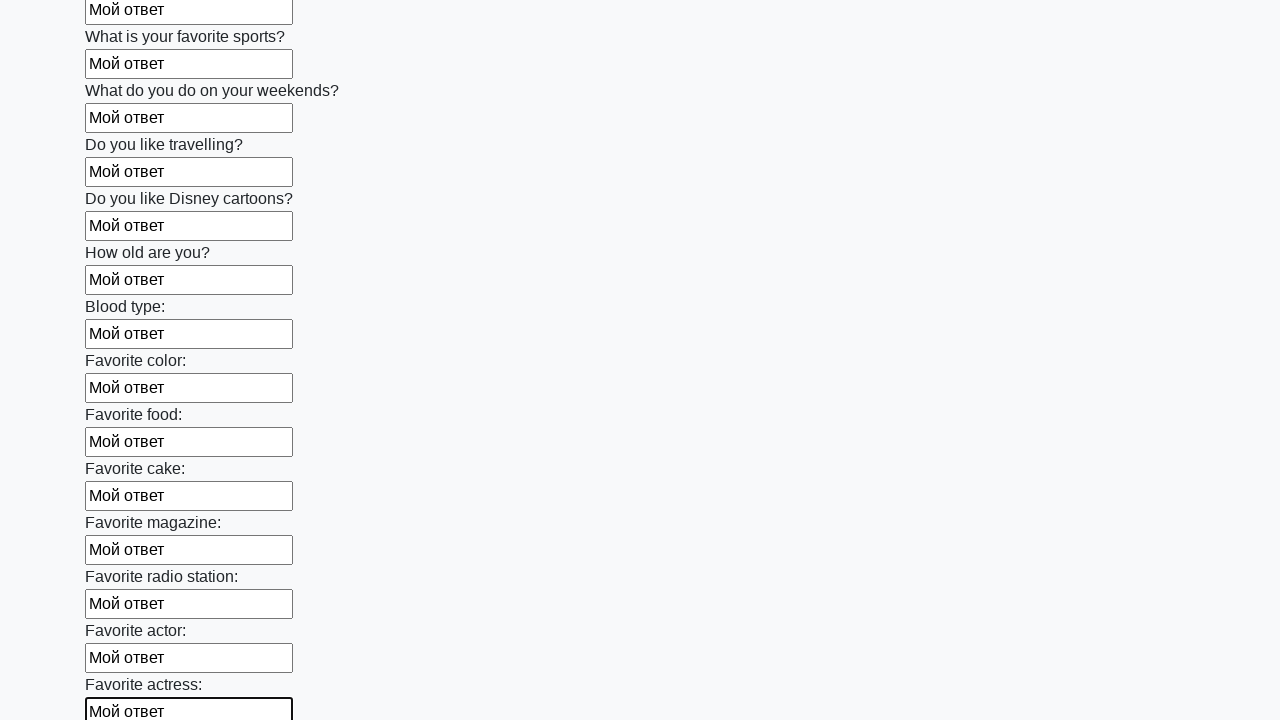

Filled an input field with answer text 'Мой ответ' on input >> nth=26
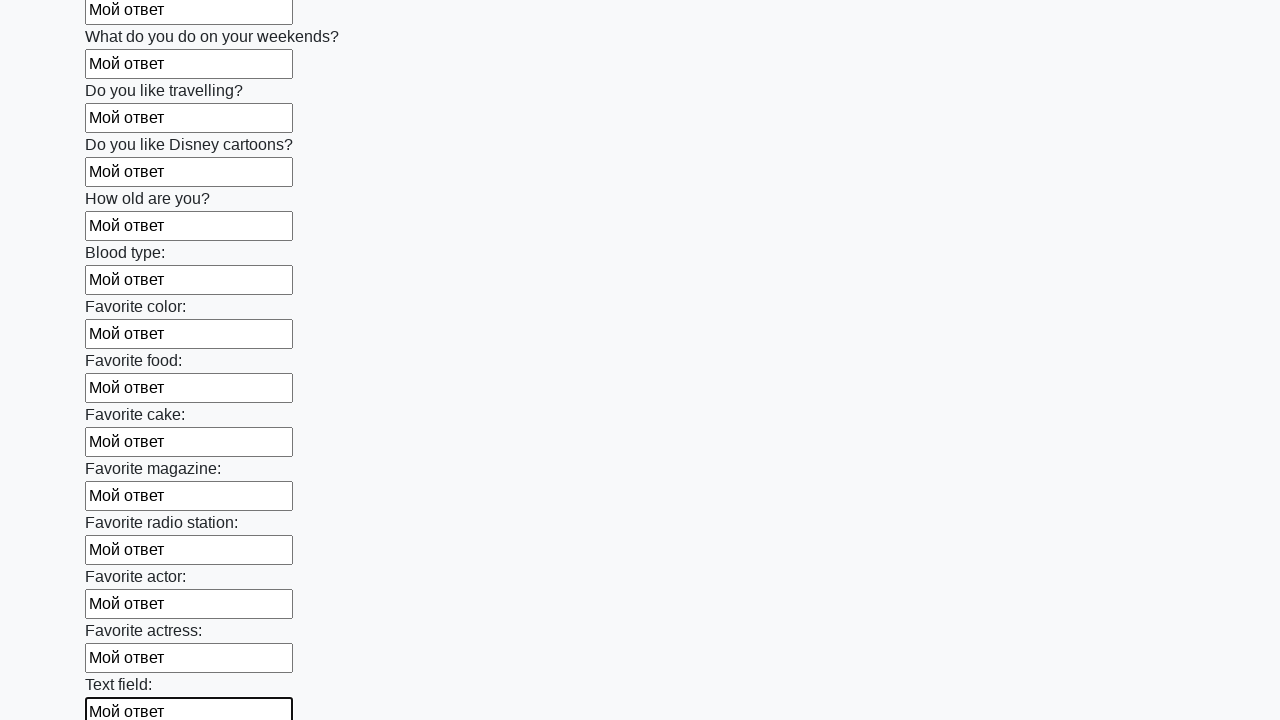

Filled an input field with answer text 'Мой ответ' on input >> nth=27
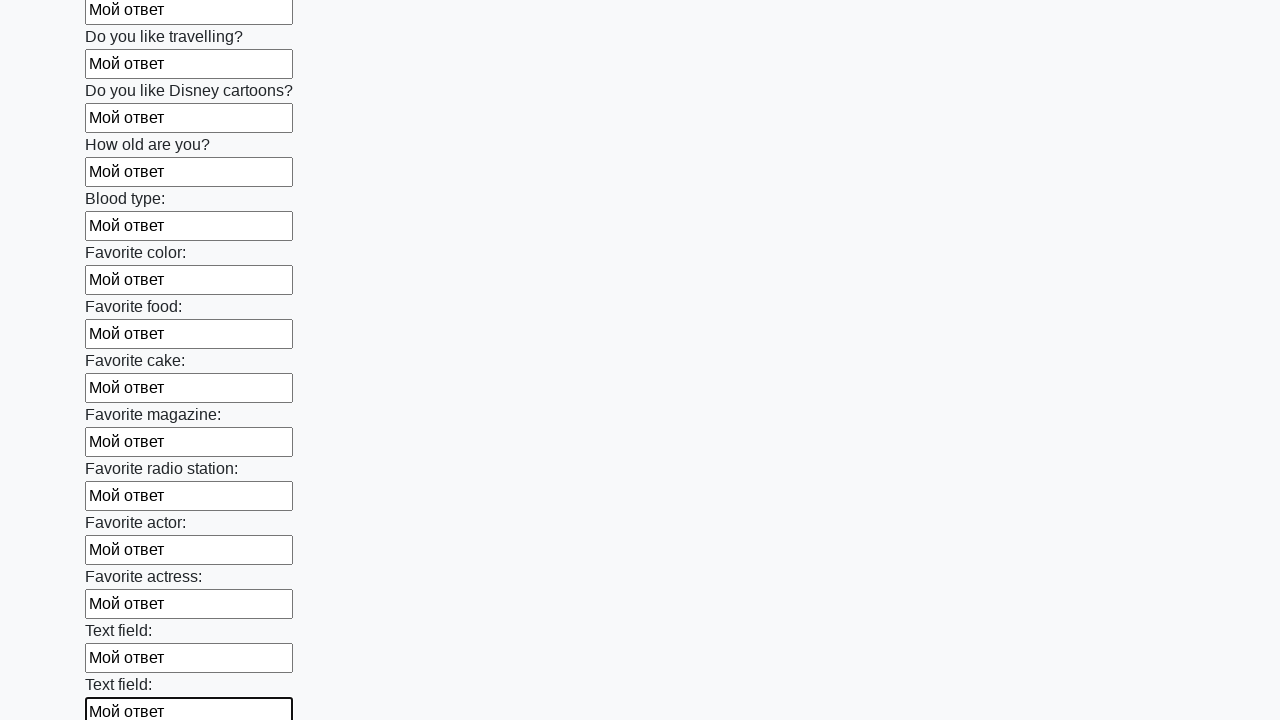

Filled an input field with answer text 'Мой ответ' on input >> nth=28
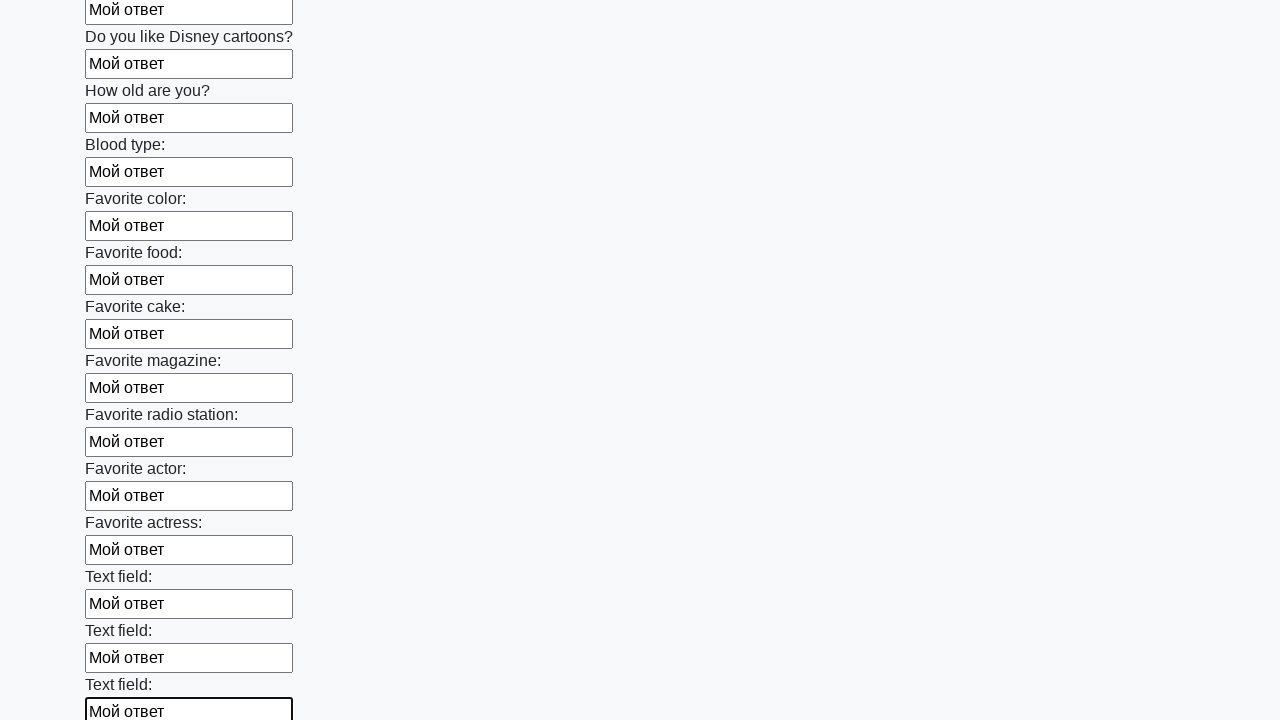

Filled an input field with answer text 'Мой ответ' on input >> nth=29
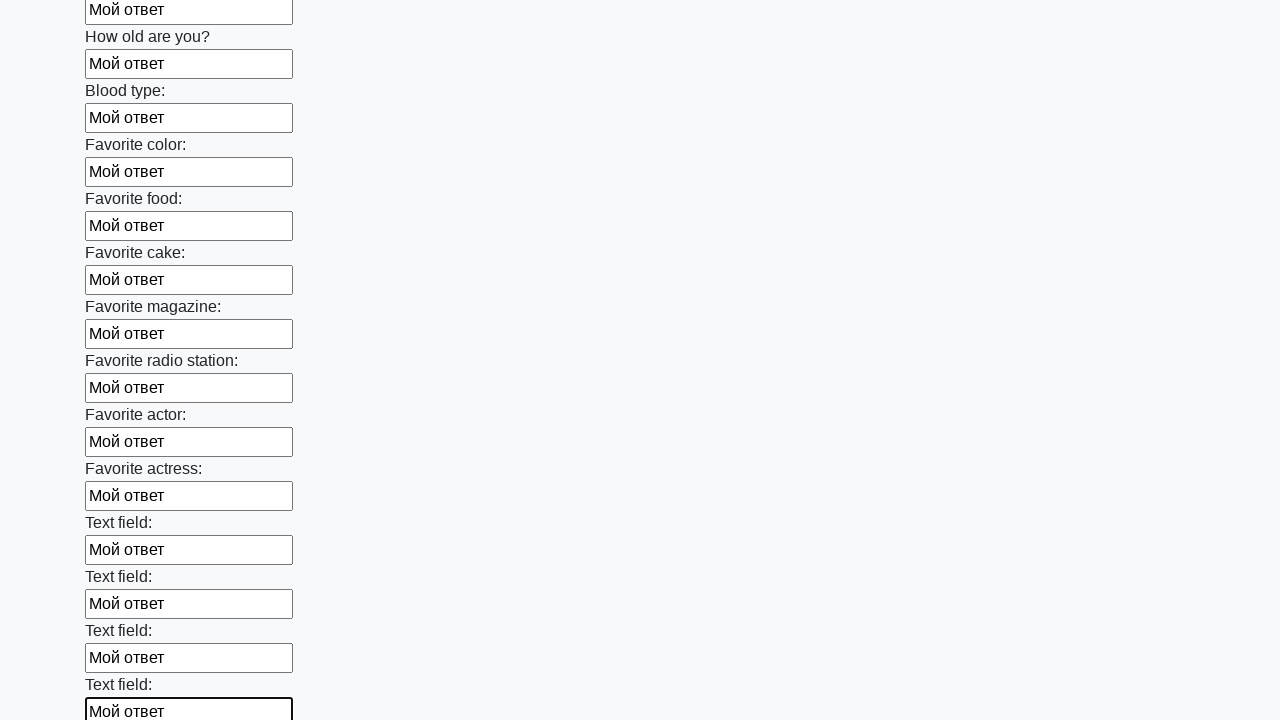

Filled an input field with answer text 'Мой ответ' on input >> nth=30
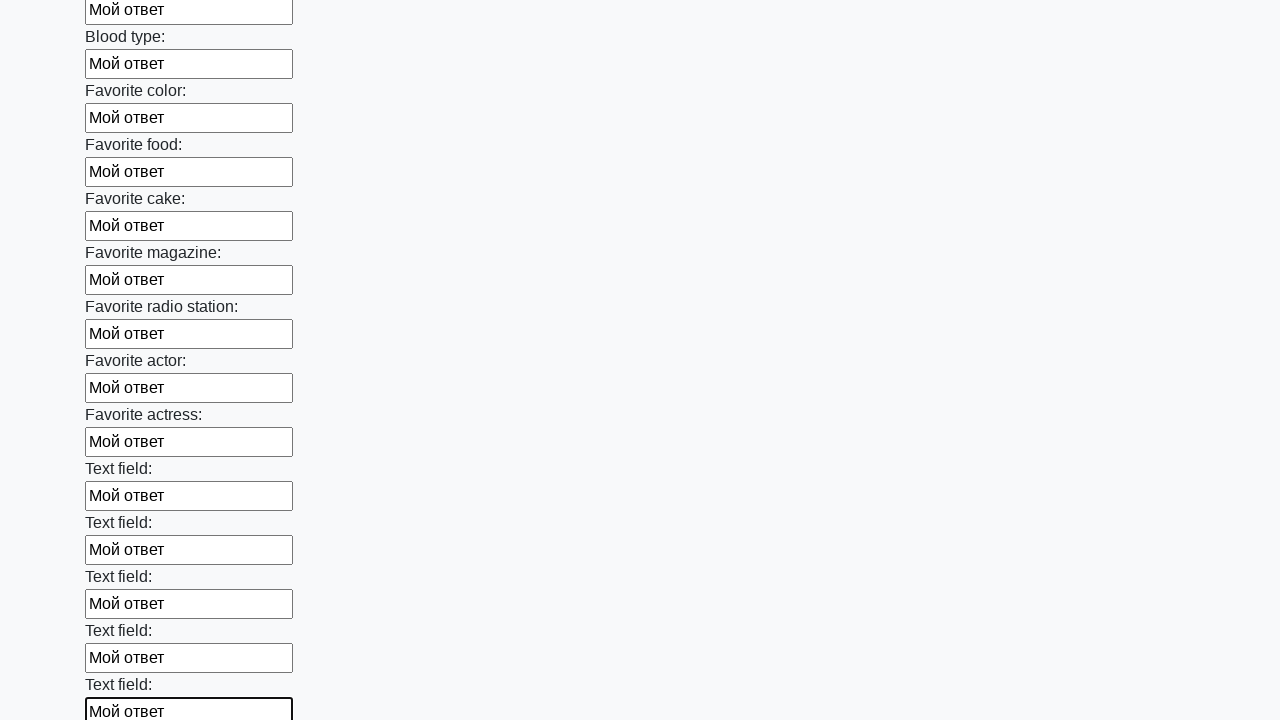

Filled an input field with answer text 'Мой ответ' on input >> nth=31
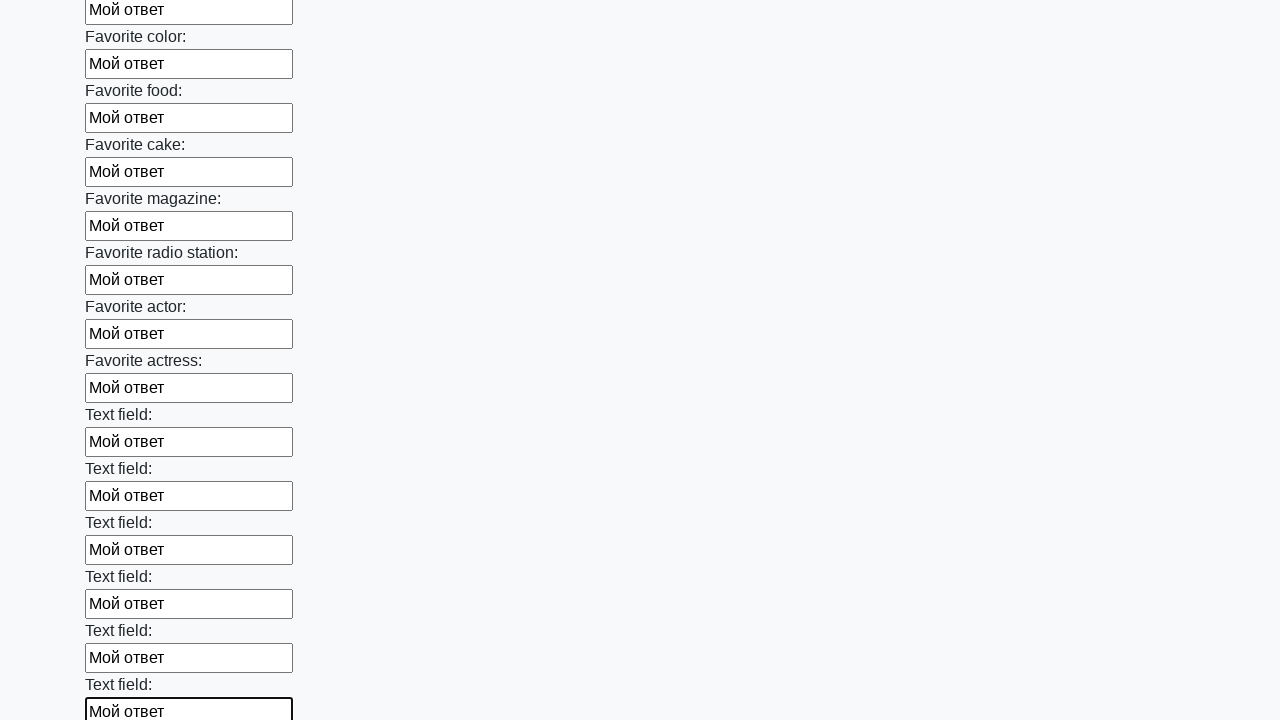

Filled an input field with answer text 'Мой ответ' on input >> nth=32
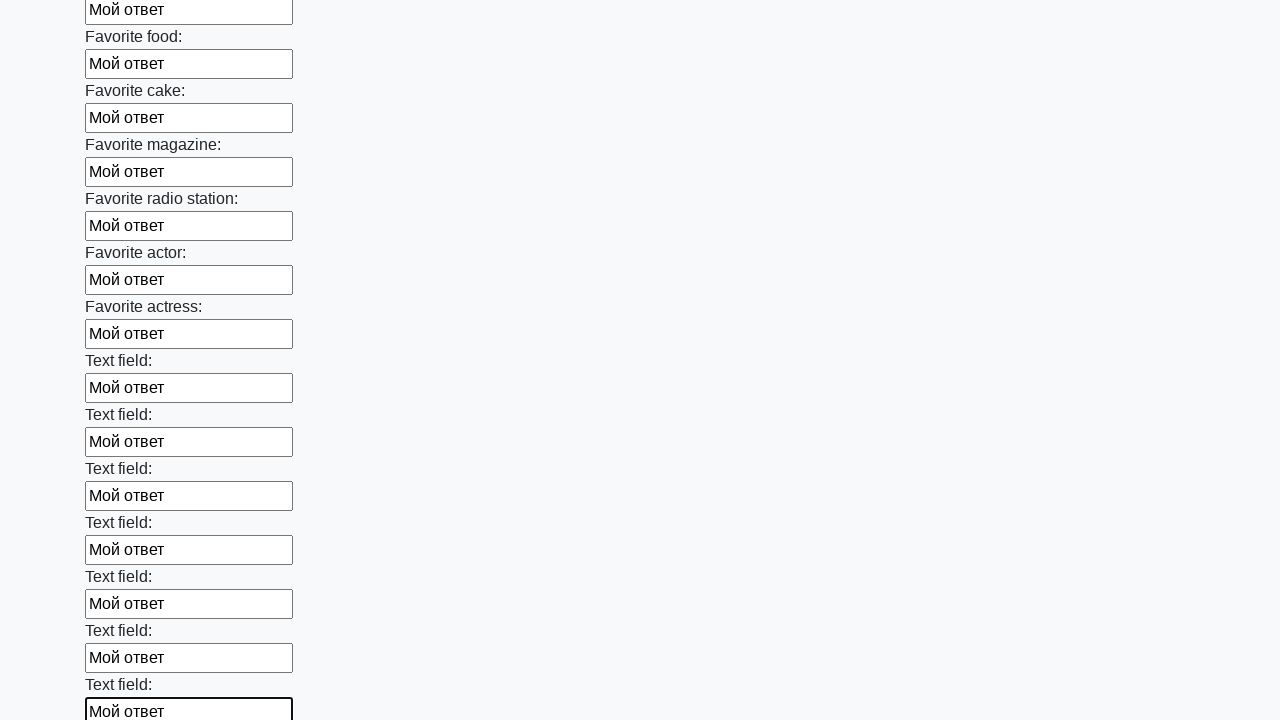

Filled an input field with answer text 'Мой ответ' on input >> nth=33
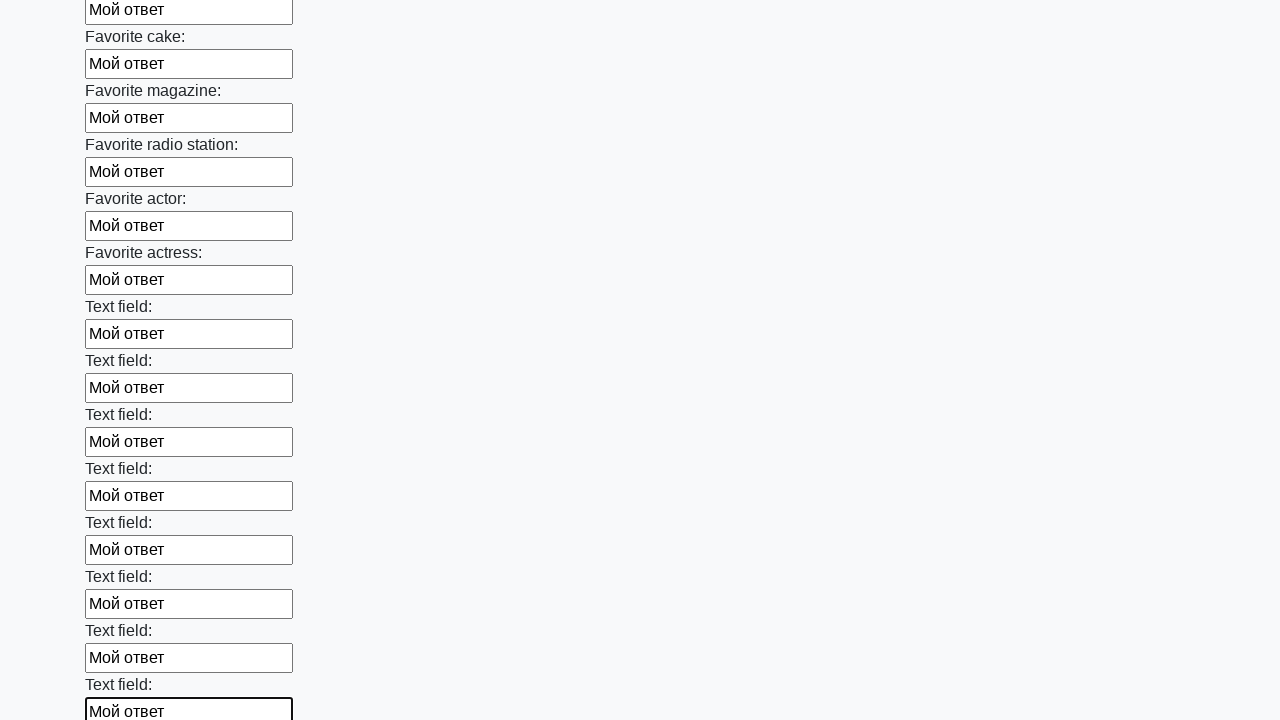

Filled an input field with answer text 'Мой ответ' on input >> nth=34
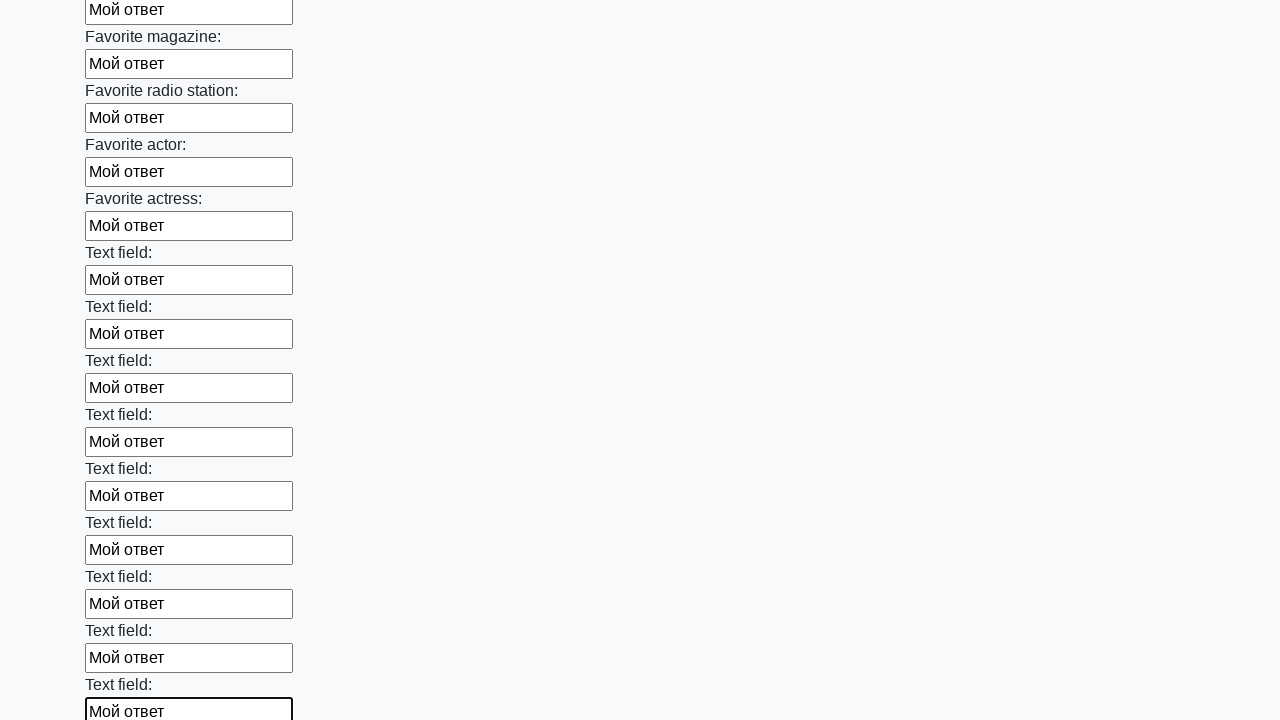

Filled an input field with answer text 'Мой ответ' on input >> nth=35
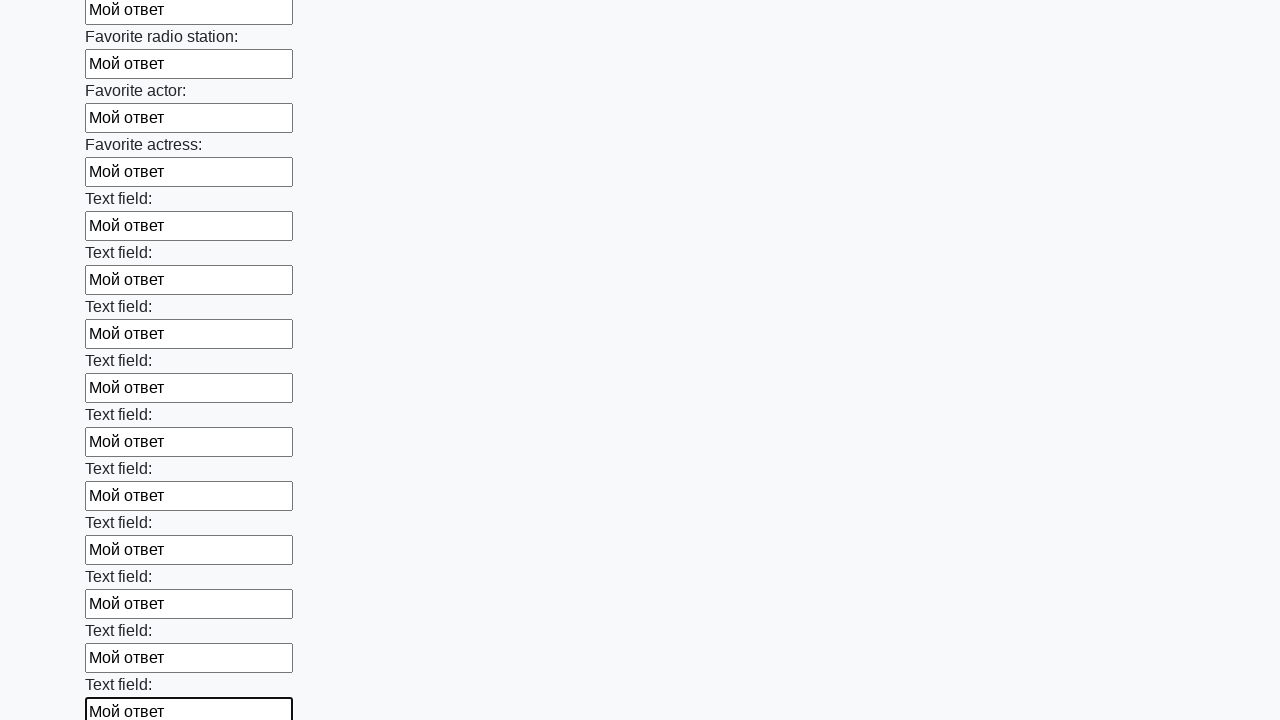

Filled an input field with answer text 'Мой ответ' on input >> nth=36
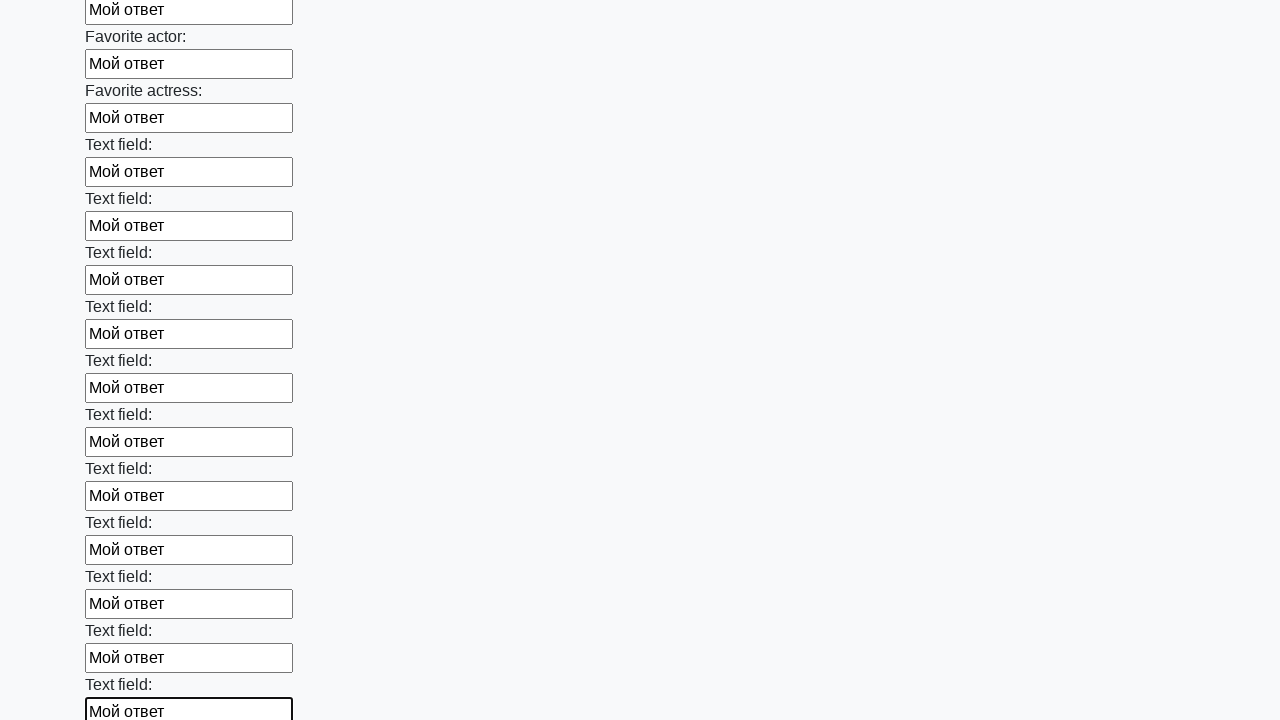

Filled an input field with answer text 'Мой ответ' on input >> nth=37
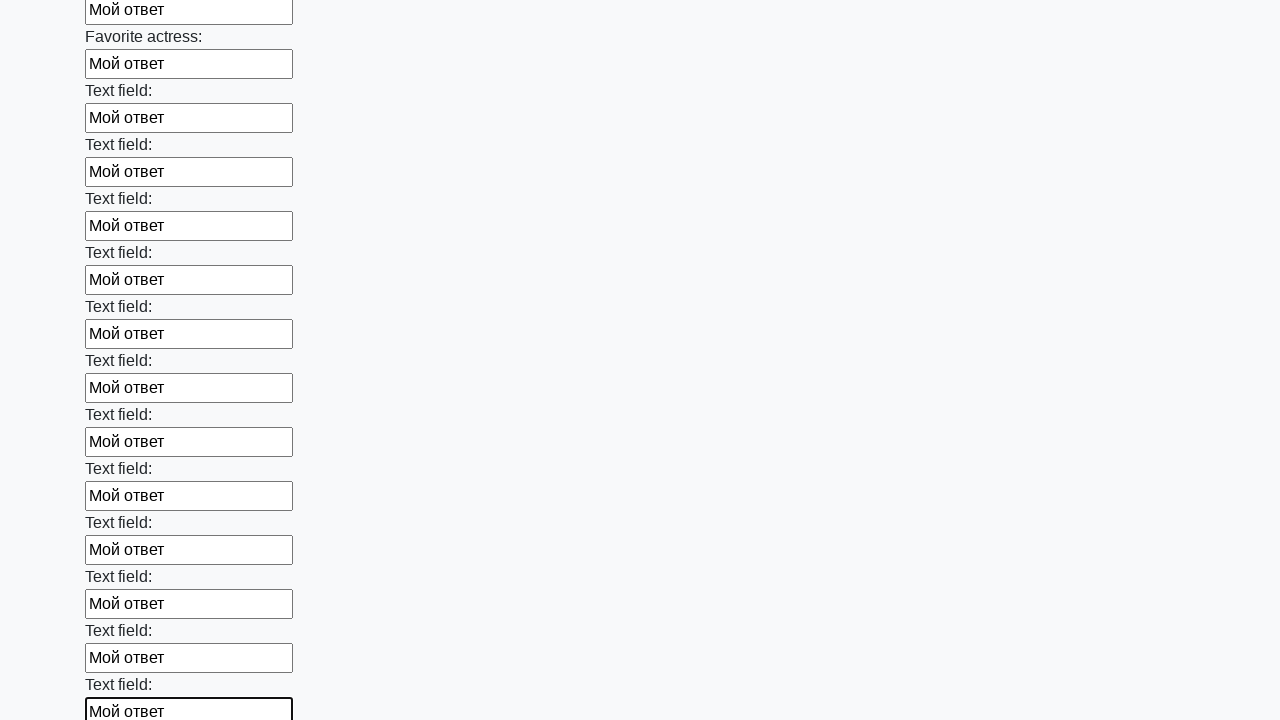

Filled an input field with answer text 'Мой ответ' on input >> nth=38
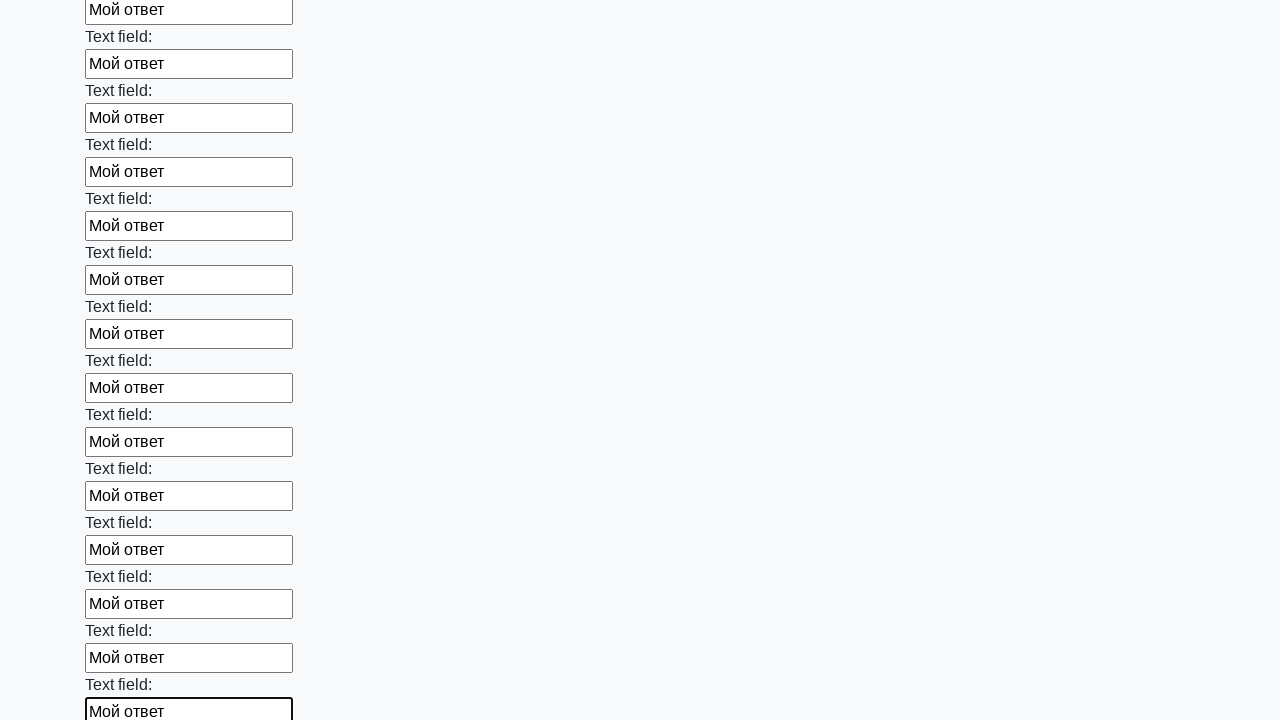

Filled an input field with answer text 'Мой ответ' on input >> nth=39
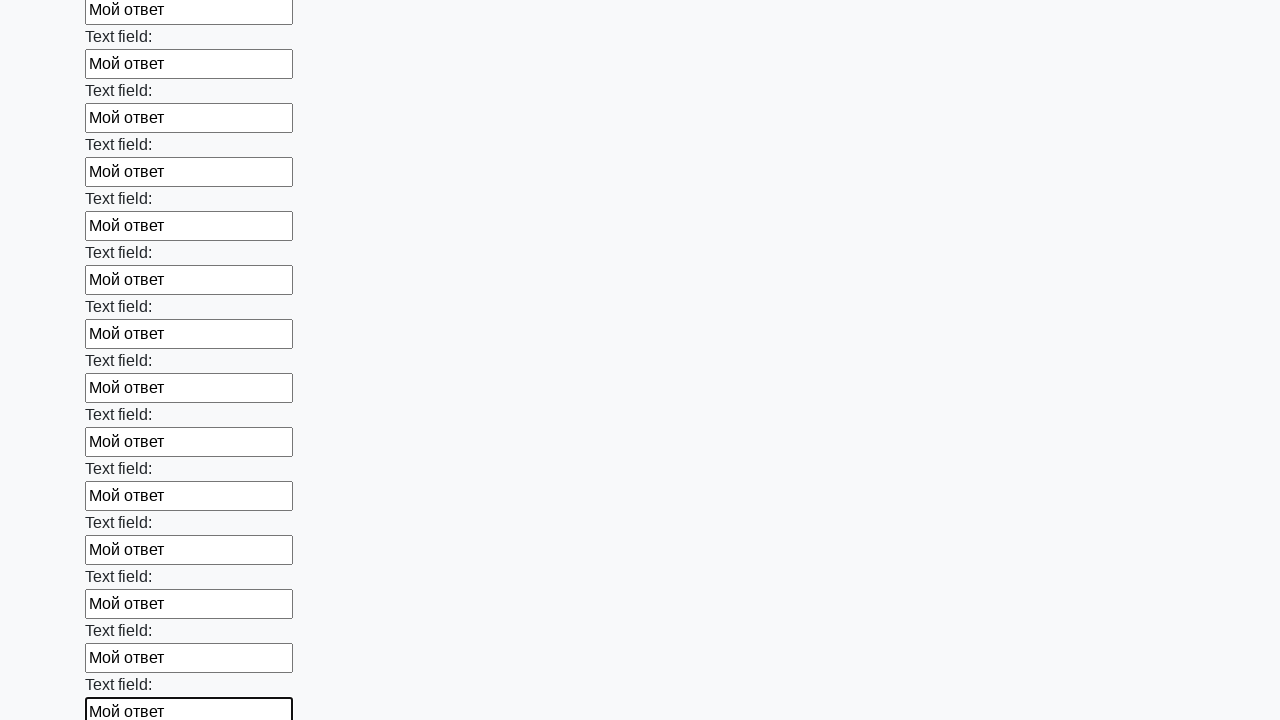

Filled an input field with answer text 'Мой ответ' on input >> nth=40
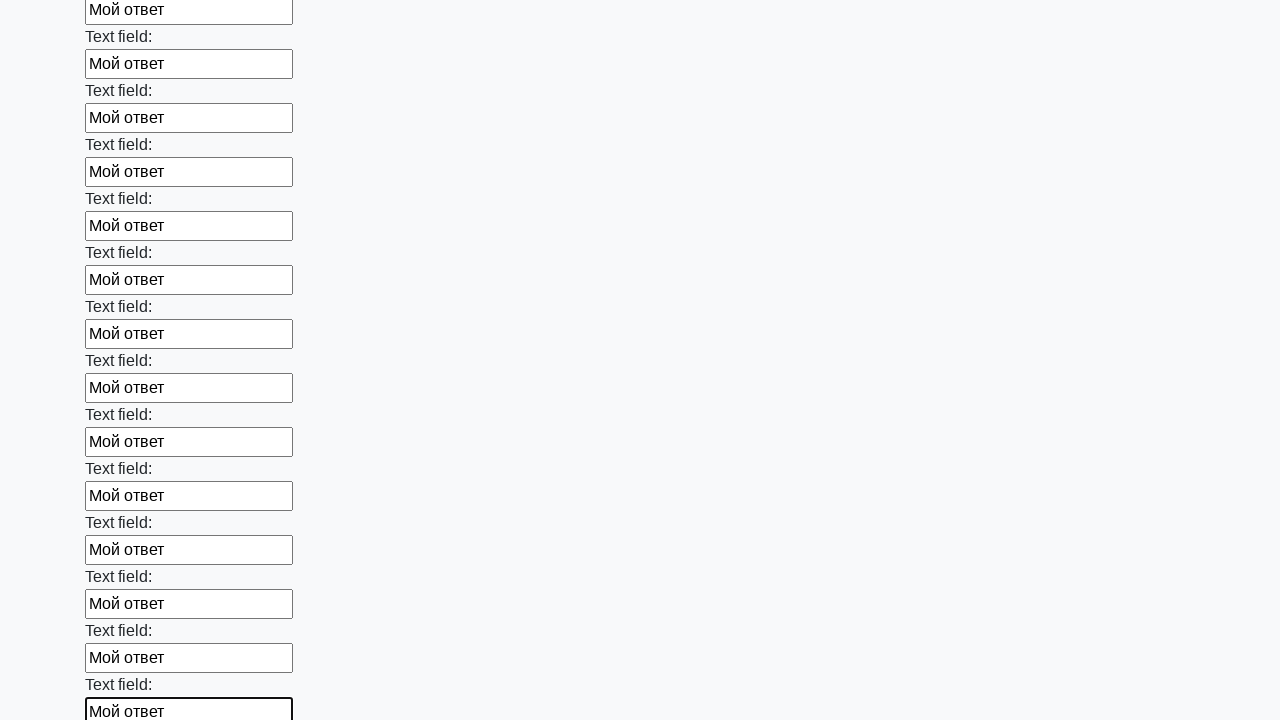

Filled an input field with answer text 'Мой ответ' on input >> nth=41
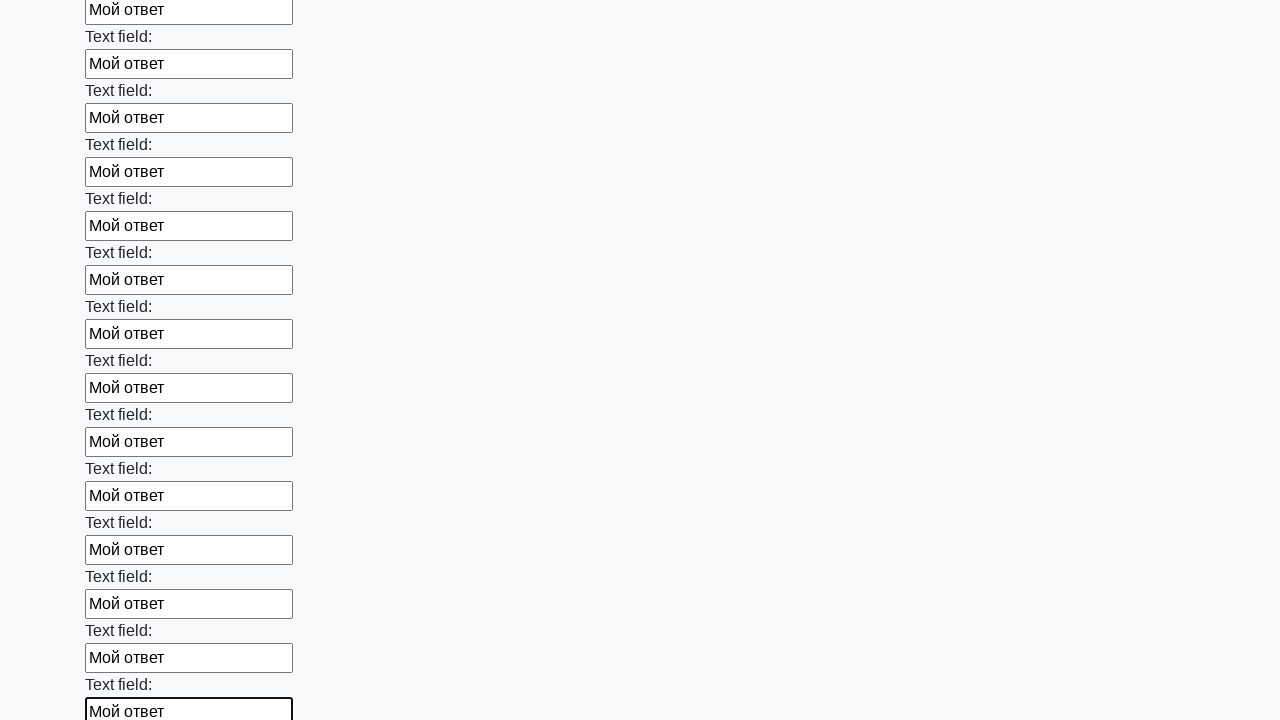

Filled an input field with answer text 'Мой ответ' on input >> nth=42
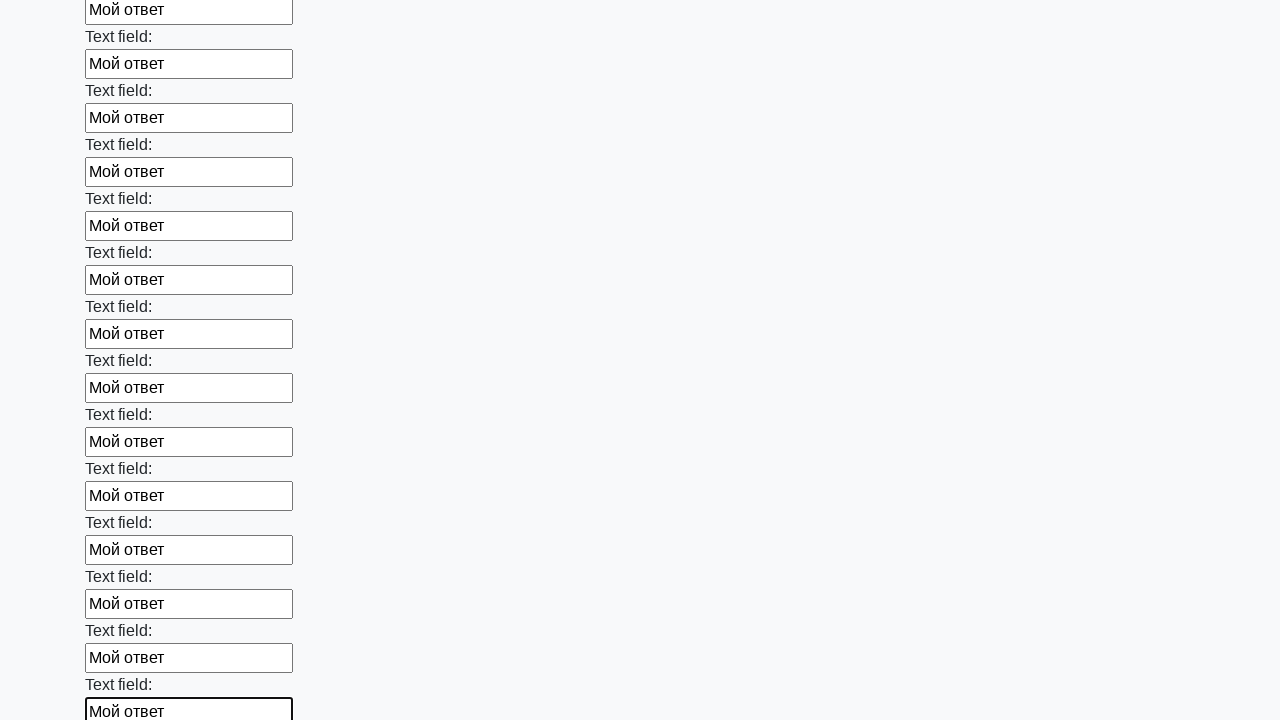

Filled an input field with answer text 'Мой ответ' on input >> nth=43
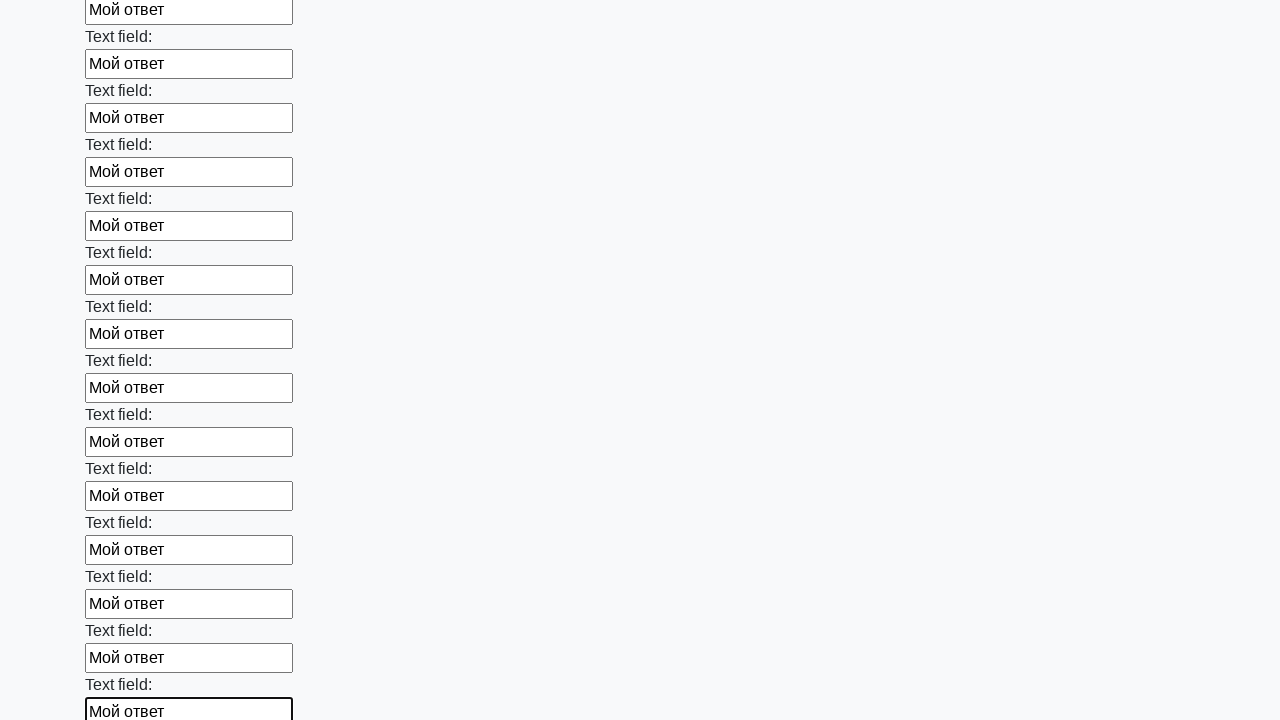

Filled an input field with answer text 'Мой ответ' on input >> nth=44
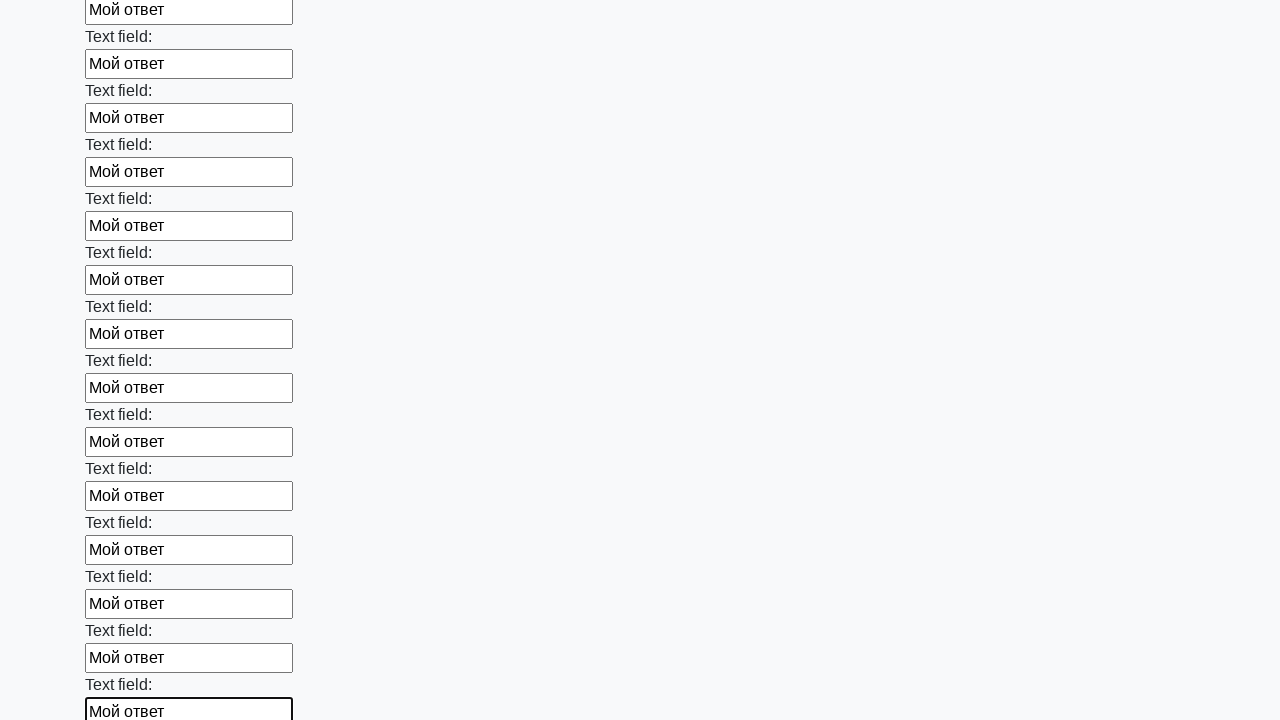

Filled an input field with answer text 'Мой ответ' on input >> nth=45
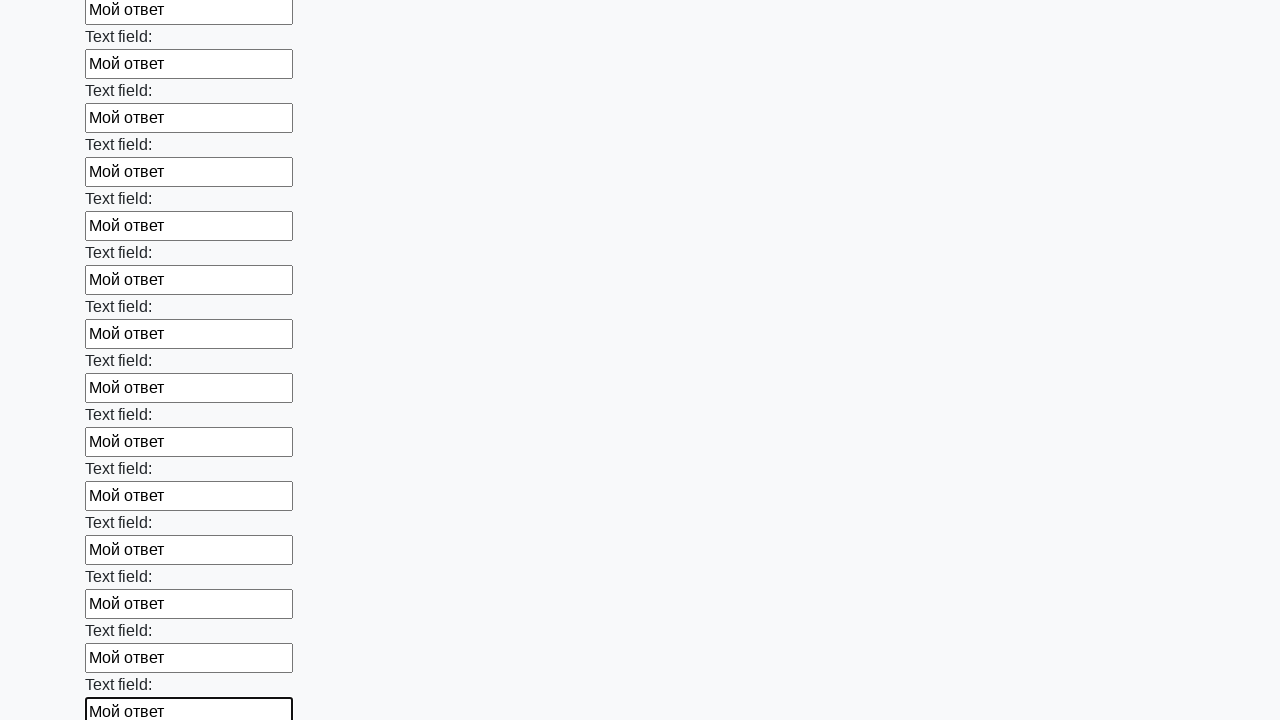

Filled an input field with answer text 'Мой ответ' on input >> nth=46
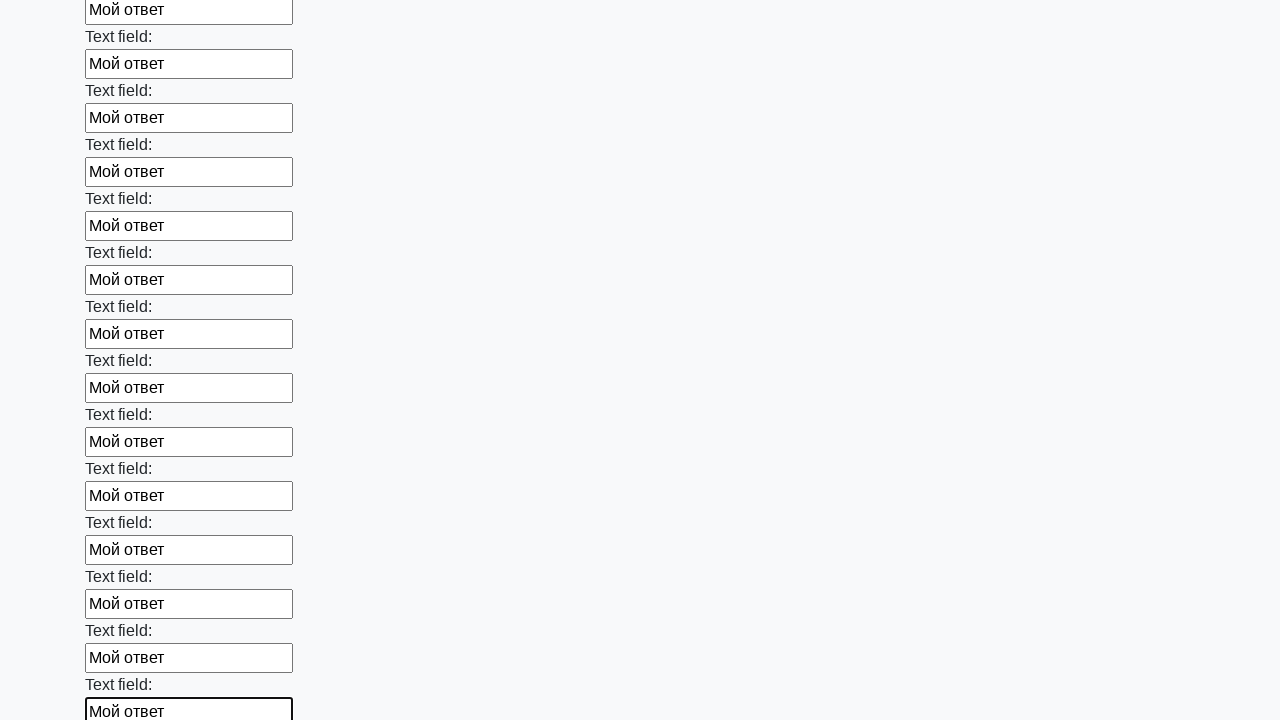

Filled an input field with answer text 'Мой ответ' on input >> nth=47
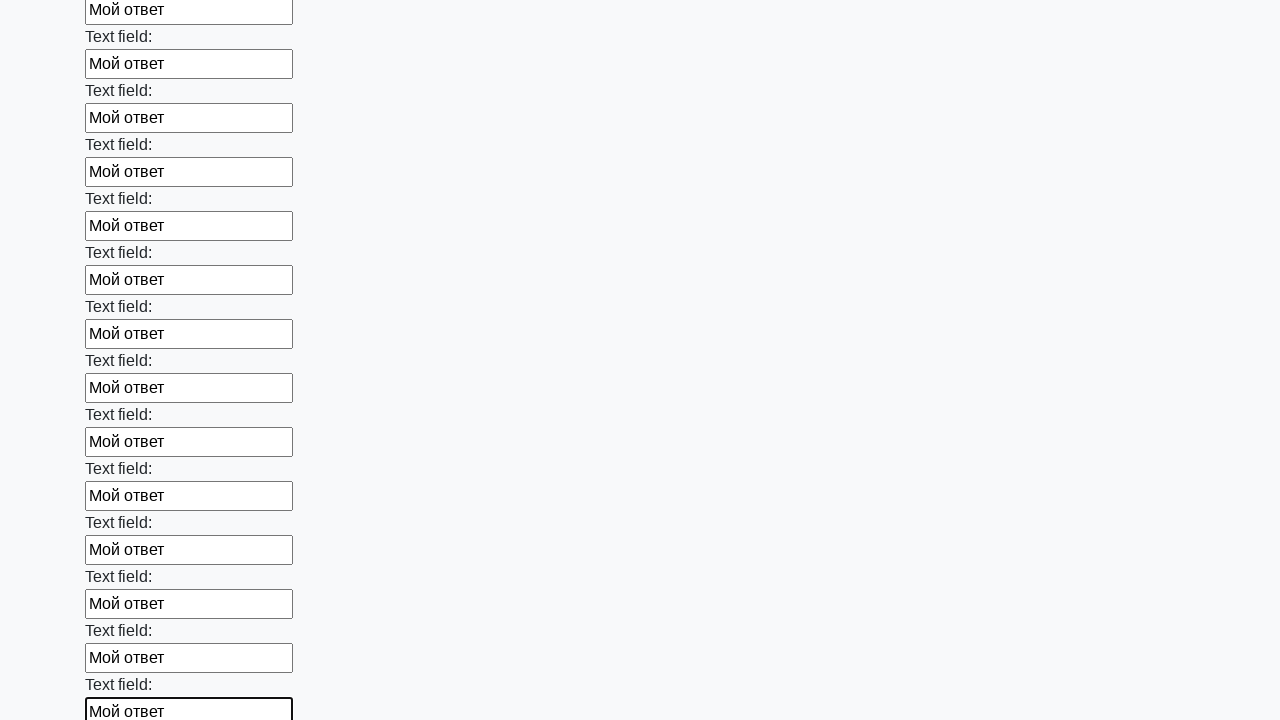

Filled an input field with answer text 'Мой ответ' on input >> nth=48
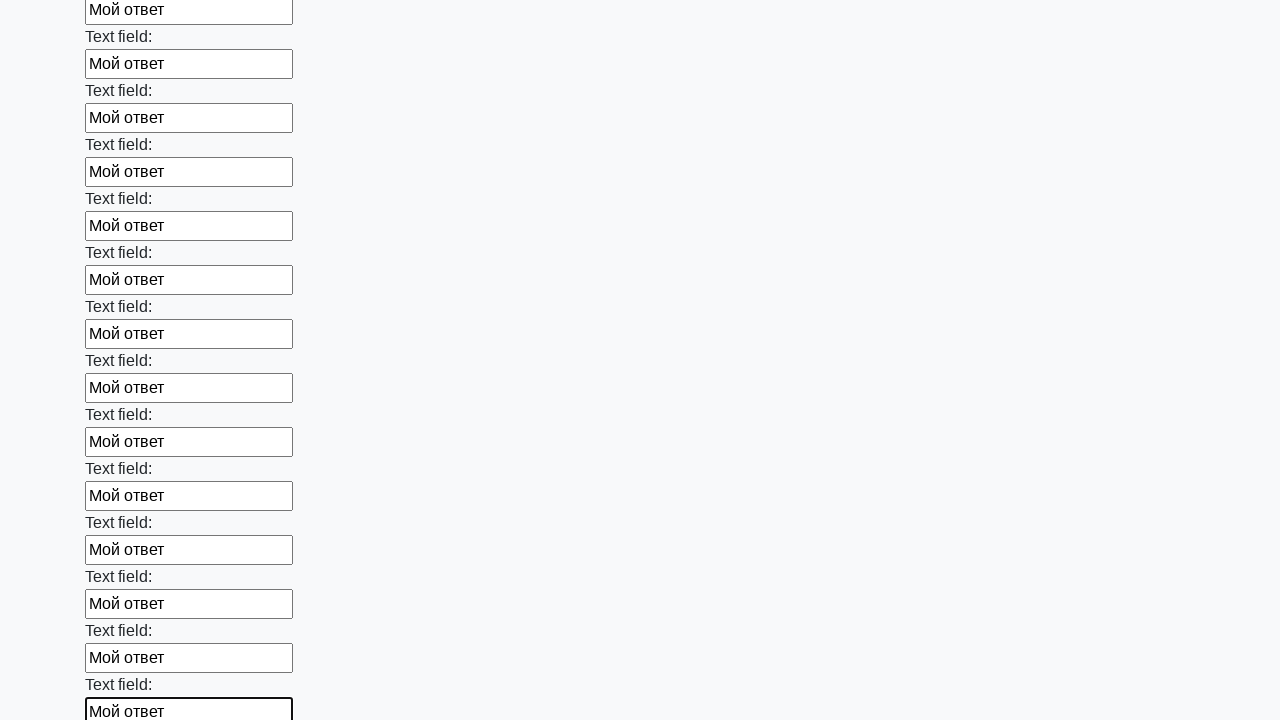

Filled an input field with answer text 'Мой ответ' on input >> nth=49
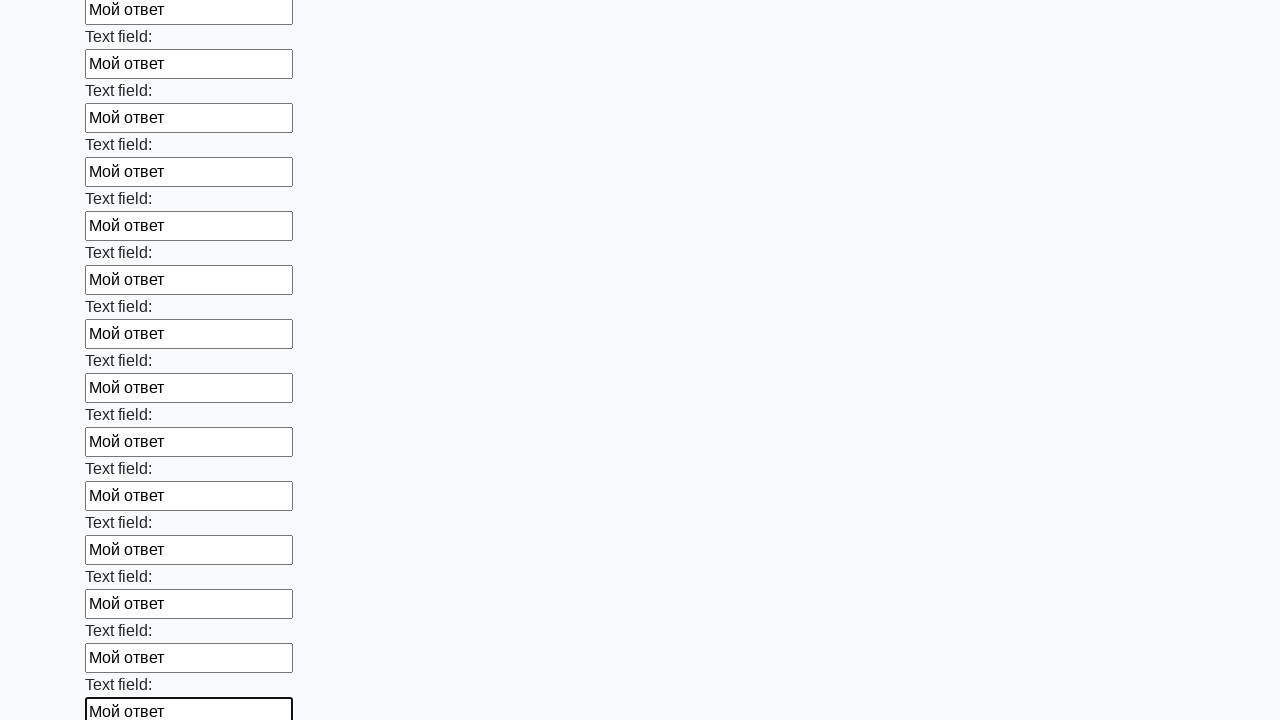

Filled an input field with answer text 'Мой ответ' on input >> nth=50
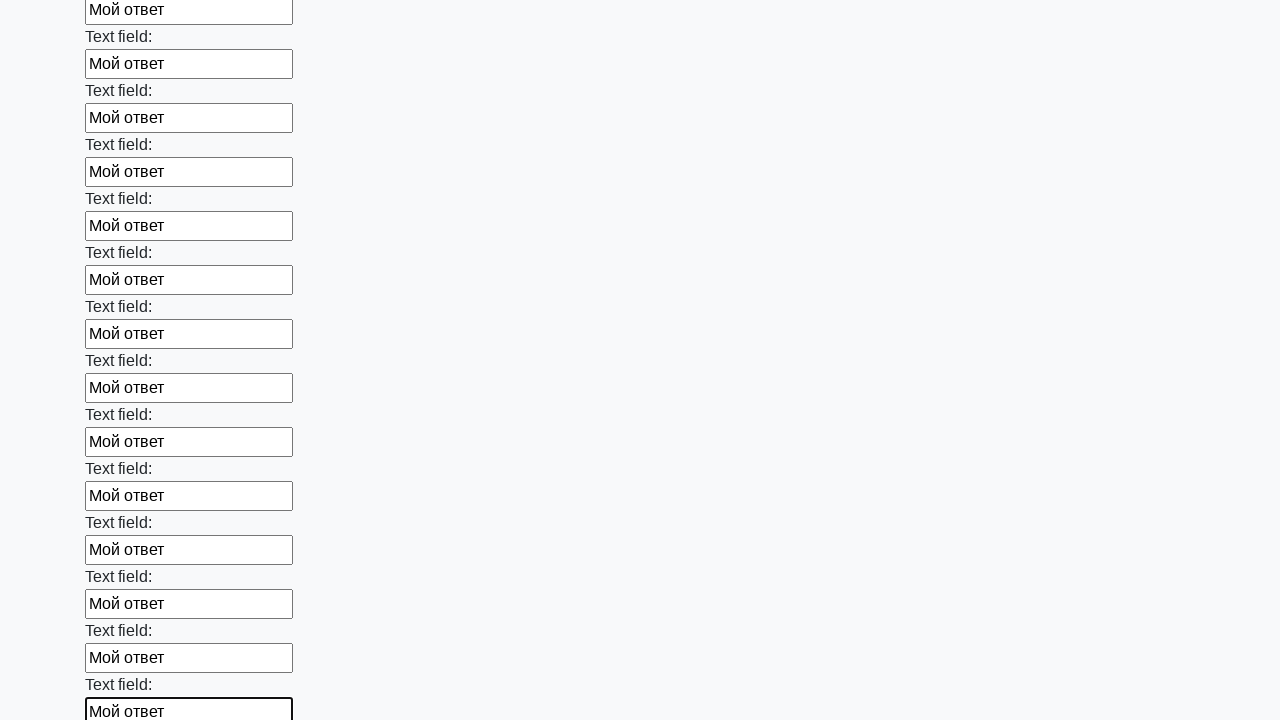

Filled an input field with answer text 'Мой ответ' on input >> nth=51
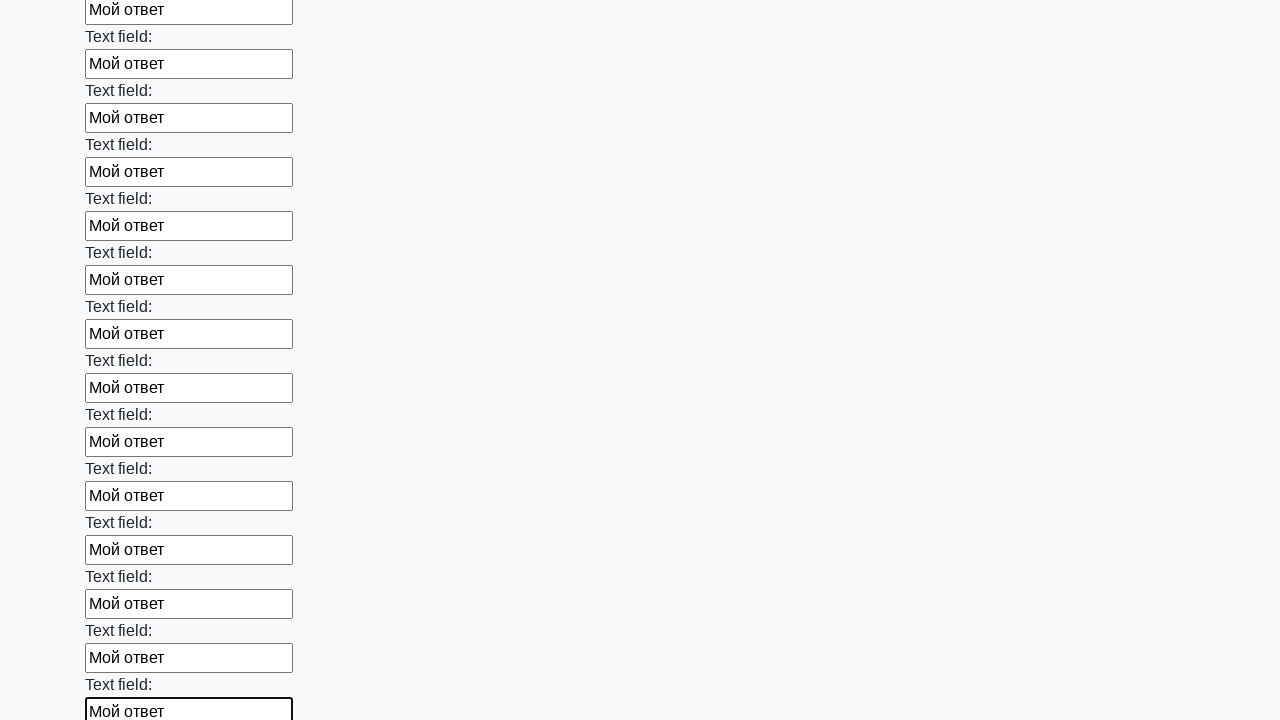

Filled an input field with answer text 'Мой ответ' on input >> nth=52
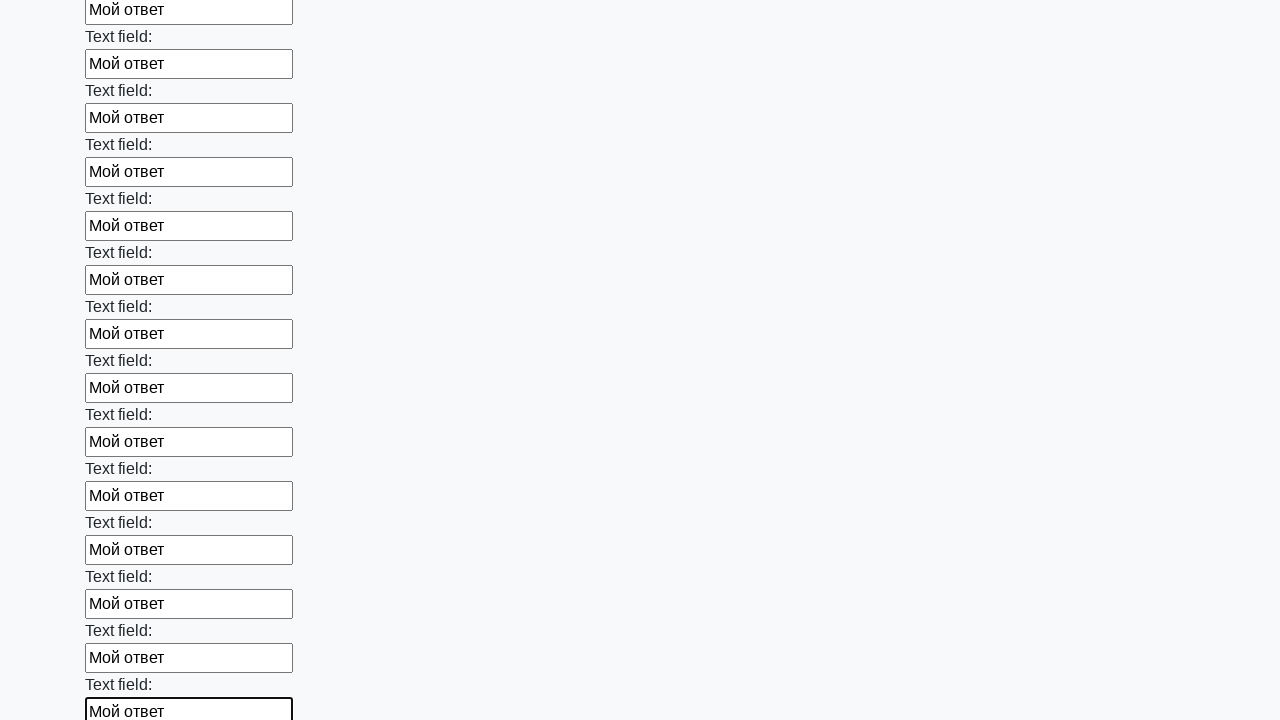

Filled an input field with answer text 'Мой ответ' on input >> nth=53
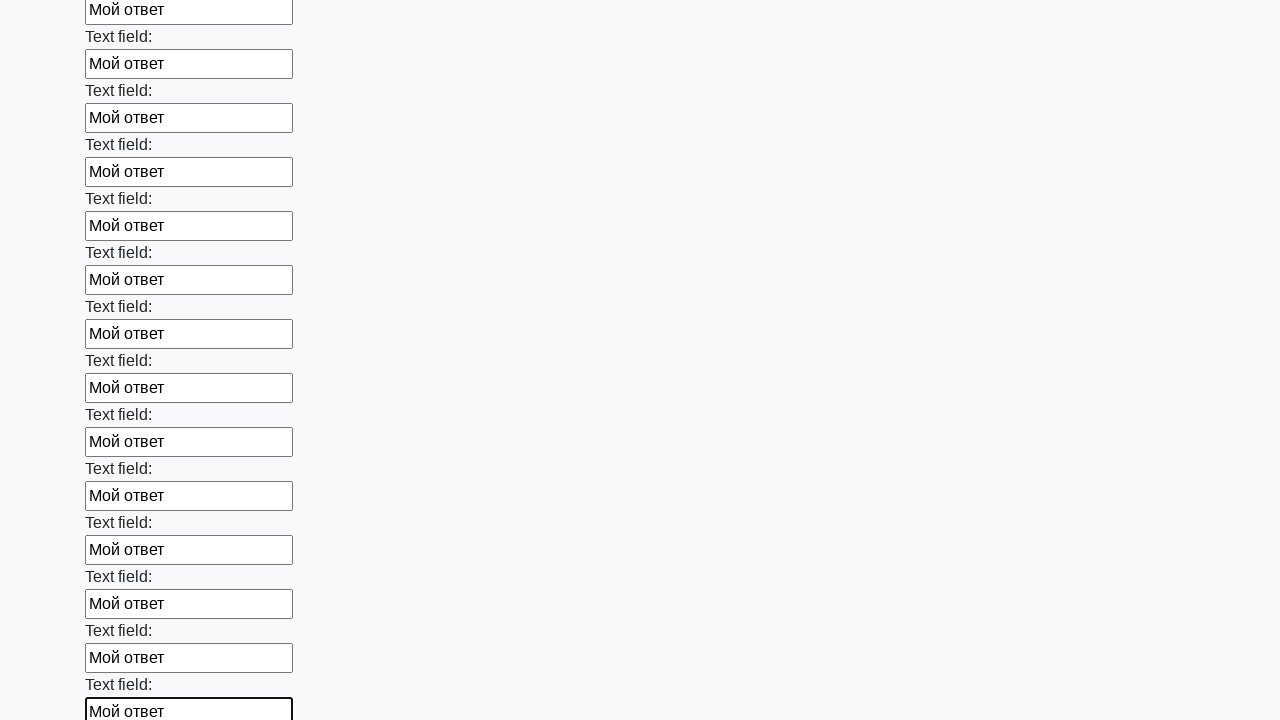

Filled an input field with answer text 'Мой ответ' on input >> nth=54
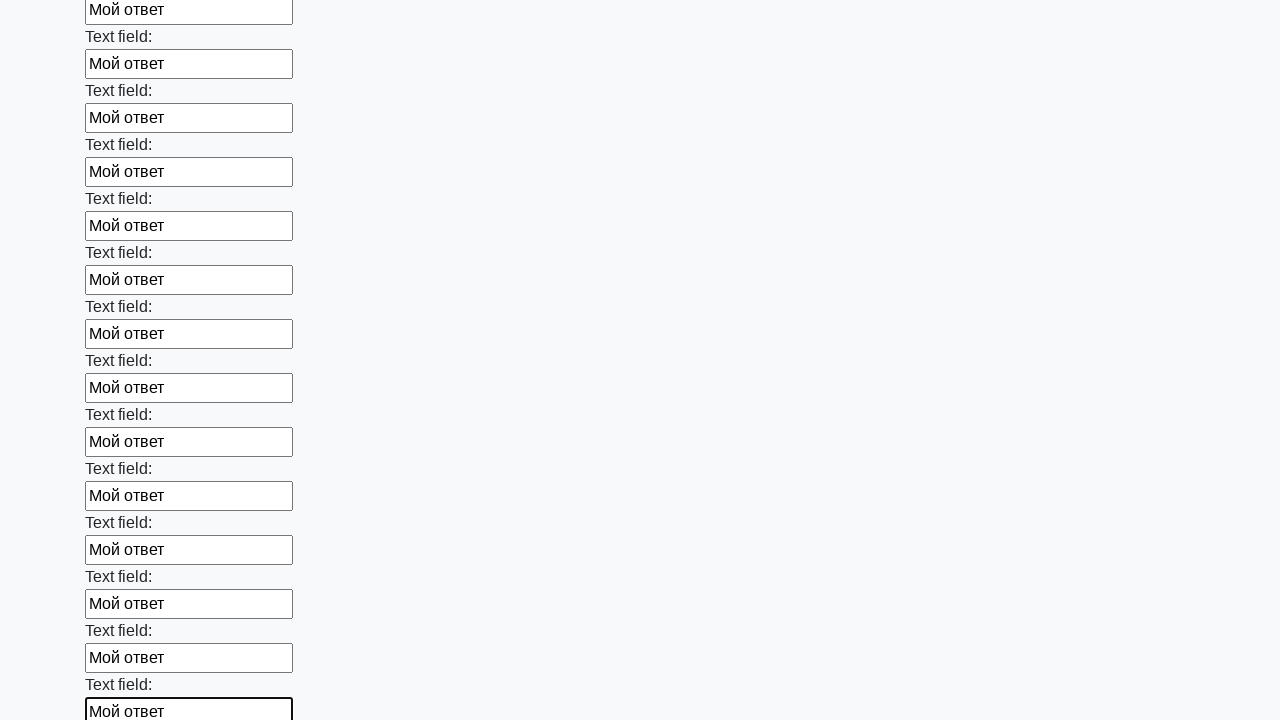

Filled an input field with answer text 'Мой ответ' on input >> nth=55
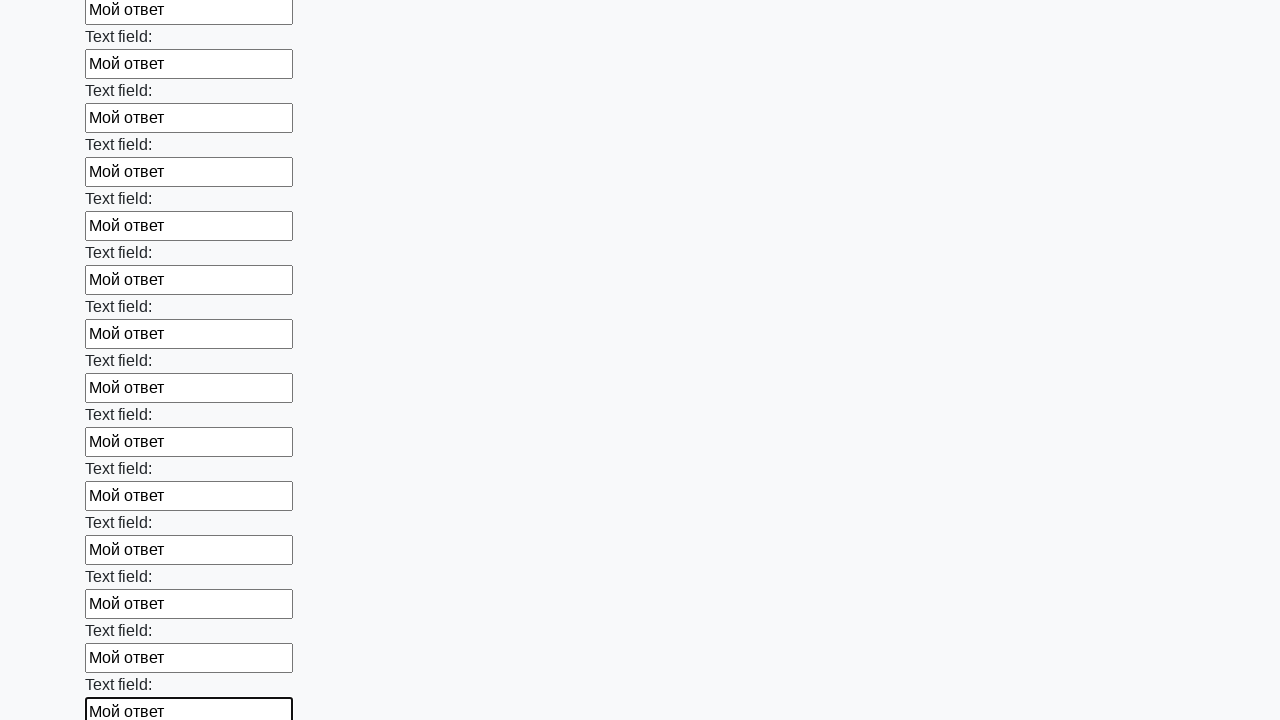

Filled an input field with answer text 'Мой ответ' on input >> nth=56
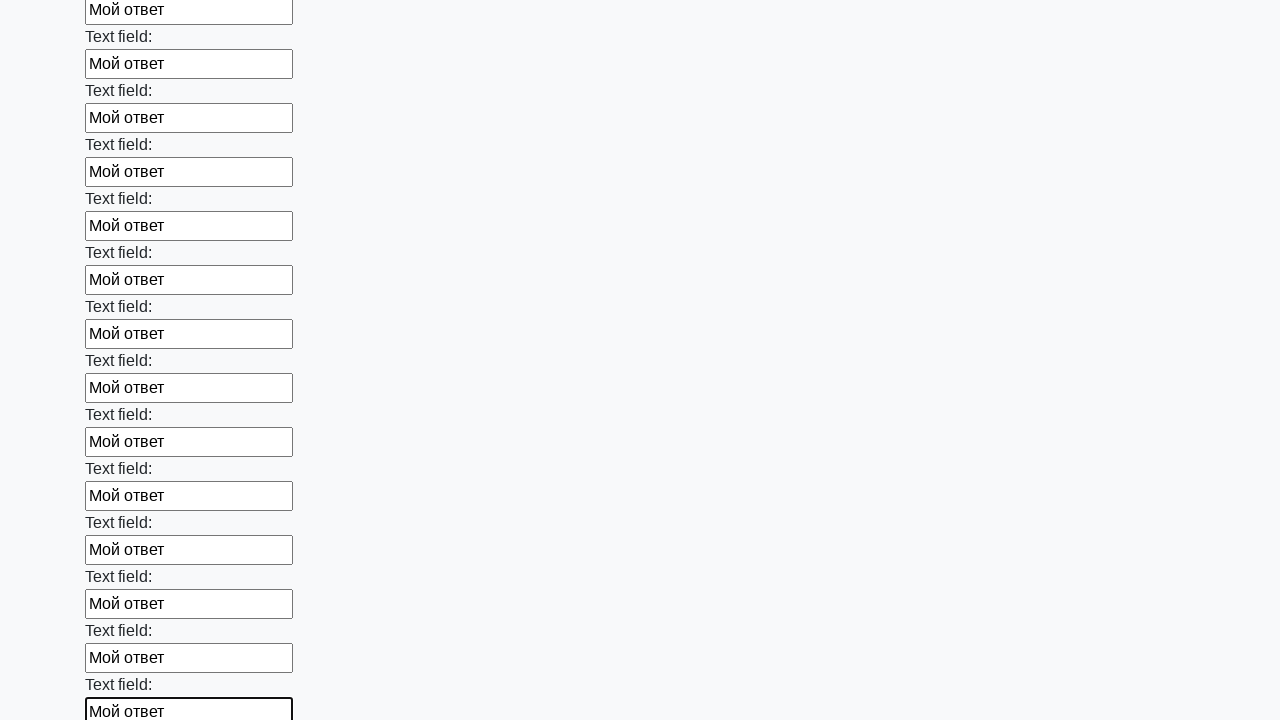

Filled an input field with answer text 'Мой ответ' on input >> nth=57
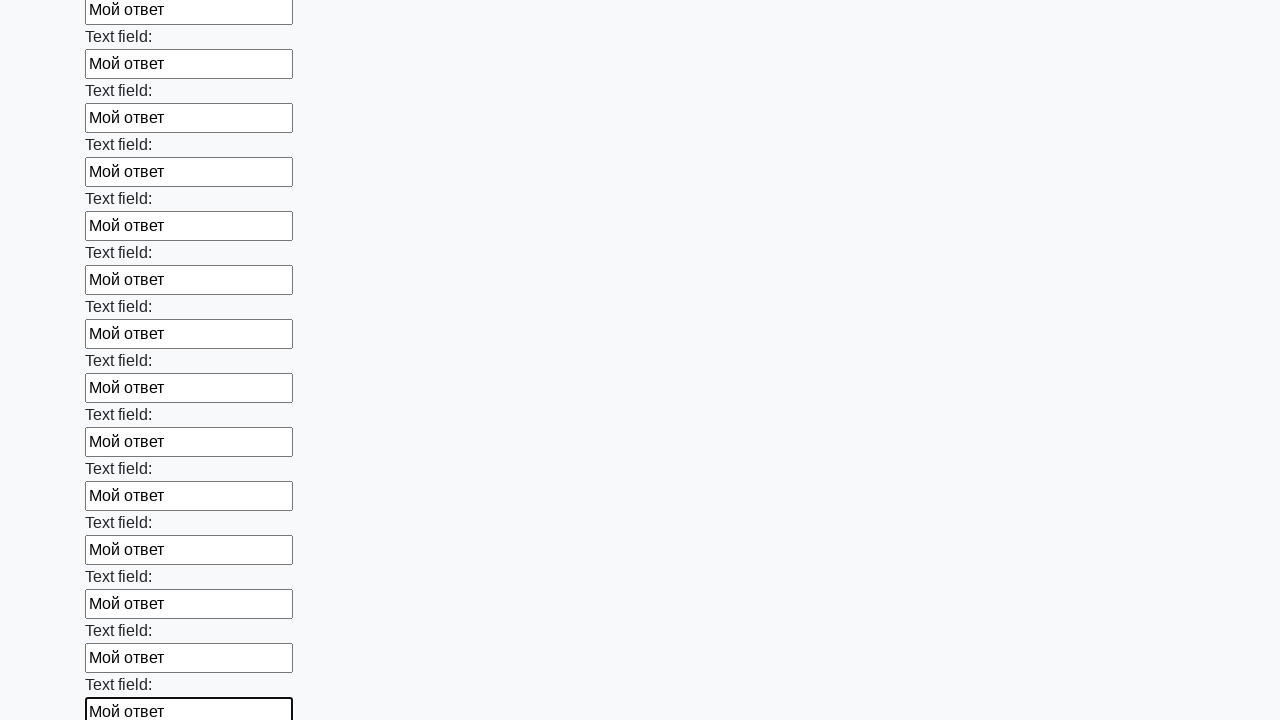

Filled an input field with answer text 'Мой ответ' on input >> nth=58
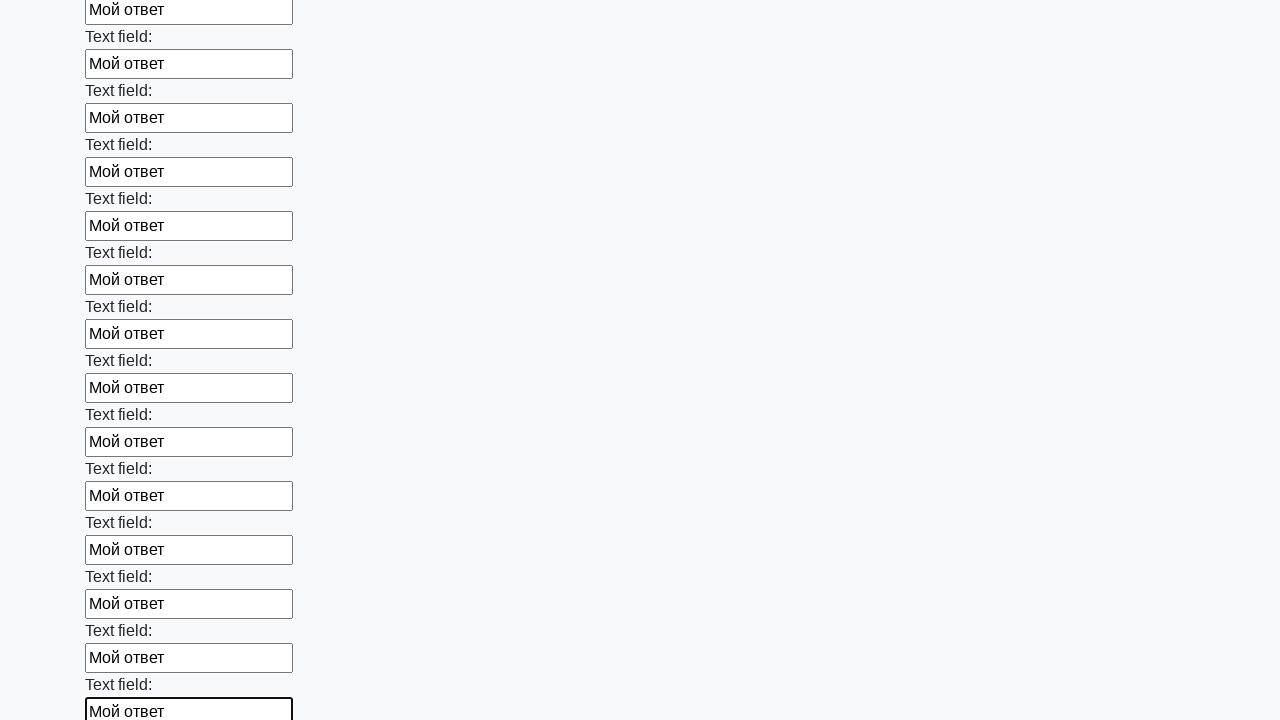

Filled an input field with answer text 'Мой ответ' on input >> nth=59
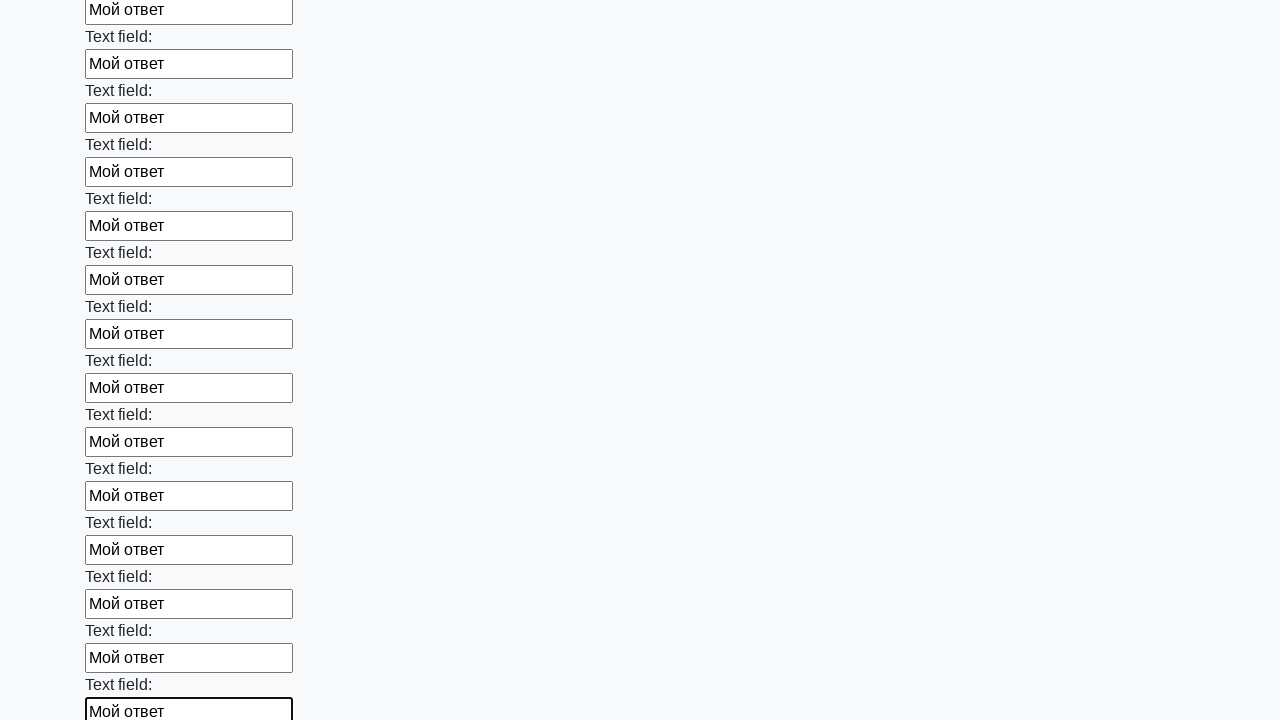

Filled an input field with answer text 'Мой ответ' on input >> nth=60
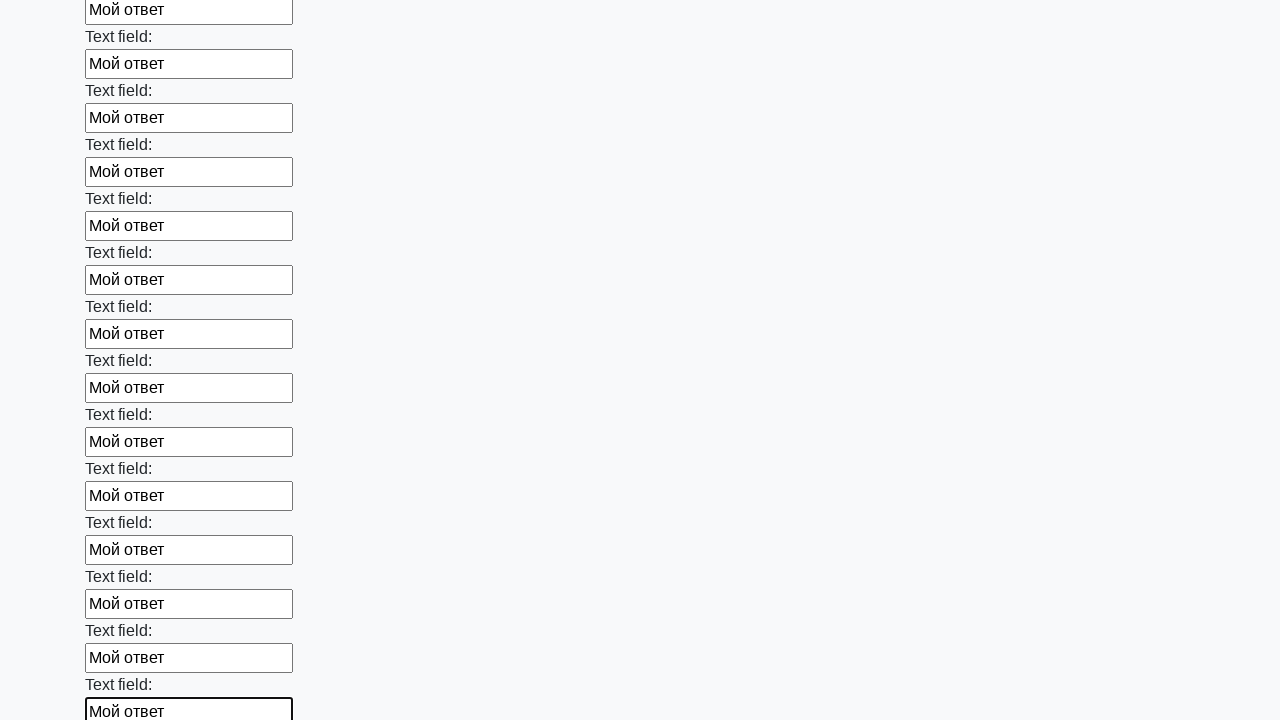

Filled an input field with answer text 'Мой ответ' on input >> nth=61
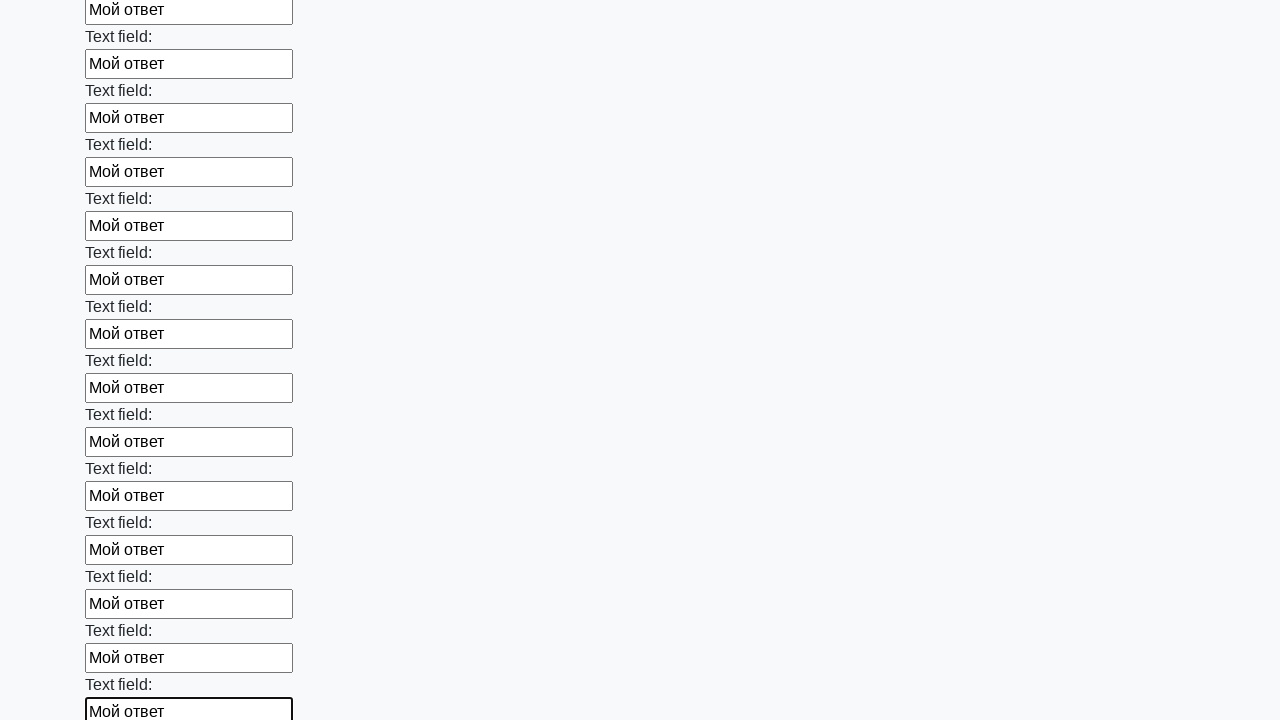

Filled an input field with answer text 'Мой ответ' on input >> nth=62
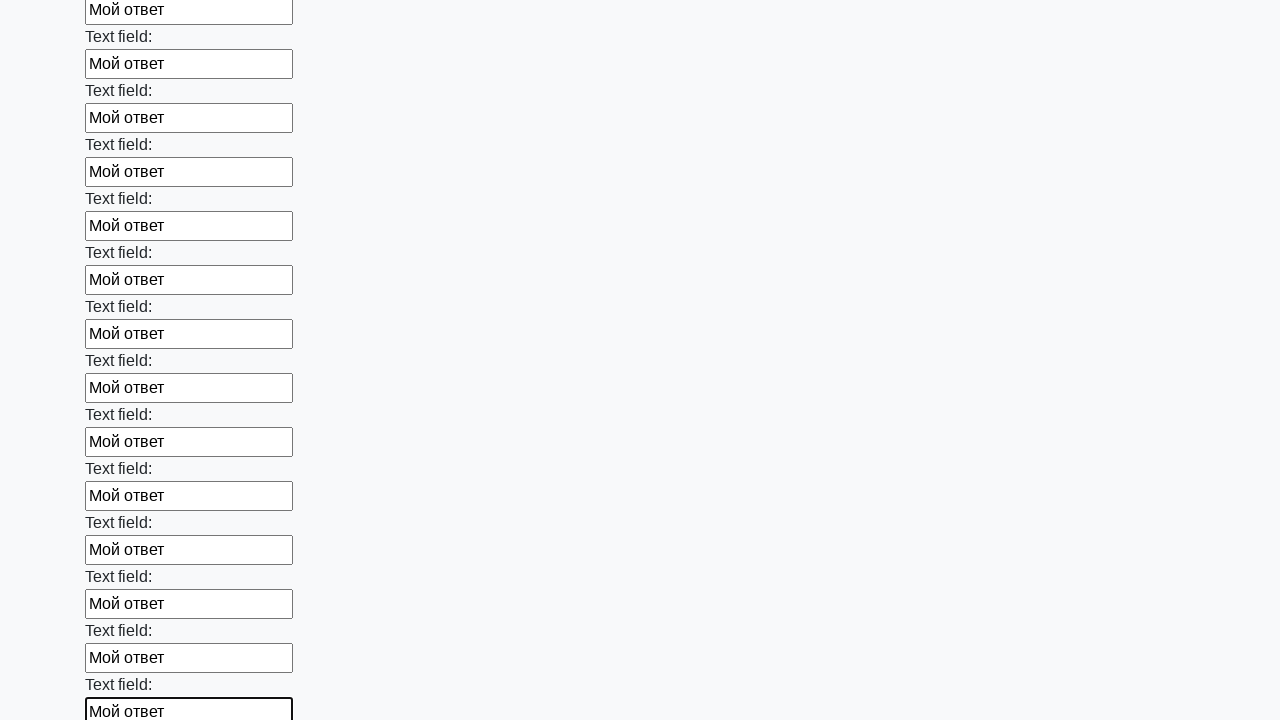

Filled an input field with answer text 'Мой ответ' on input >> nth=63
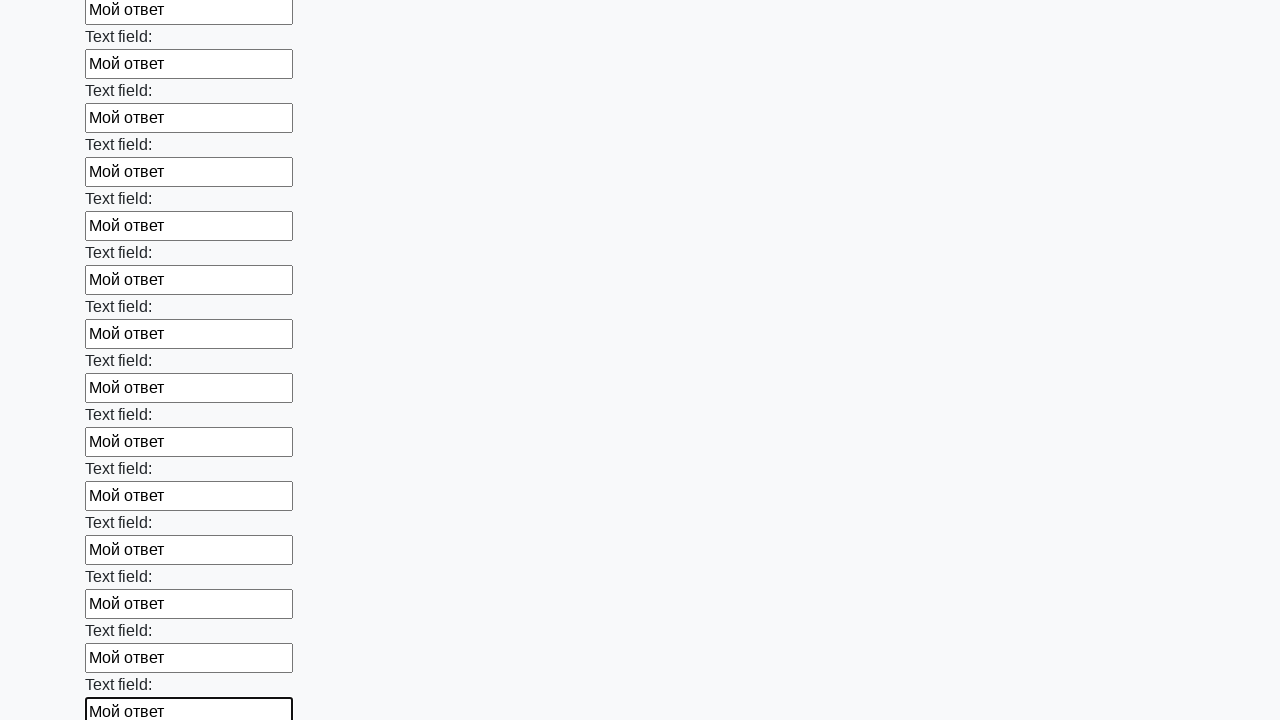

Filled an input field with answer text 'Мой ответ' on input >> nth=64
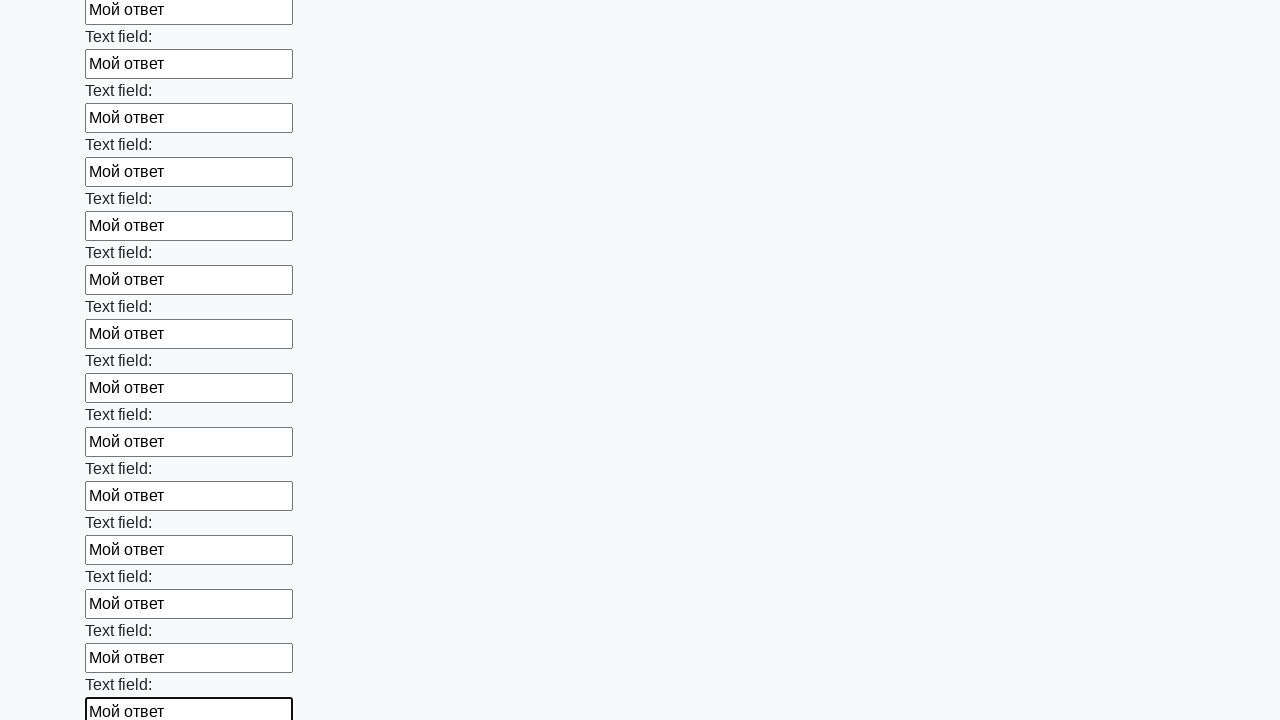

Filled an input field with answer text 'Мой ответ' on input >> nth=65
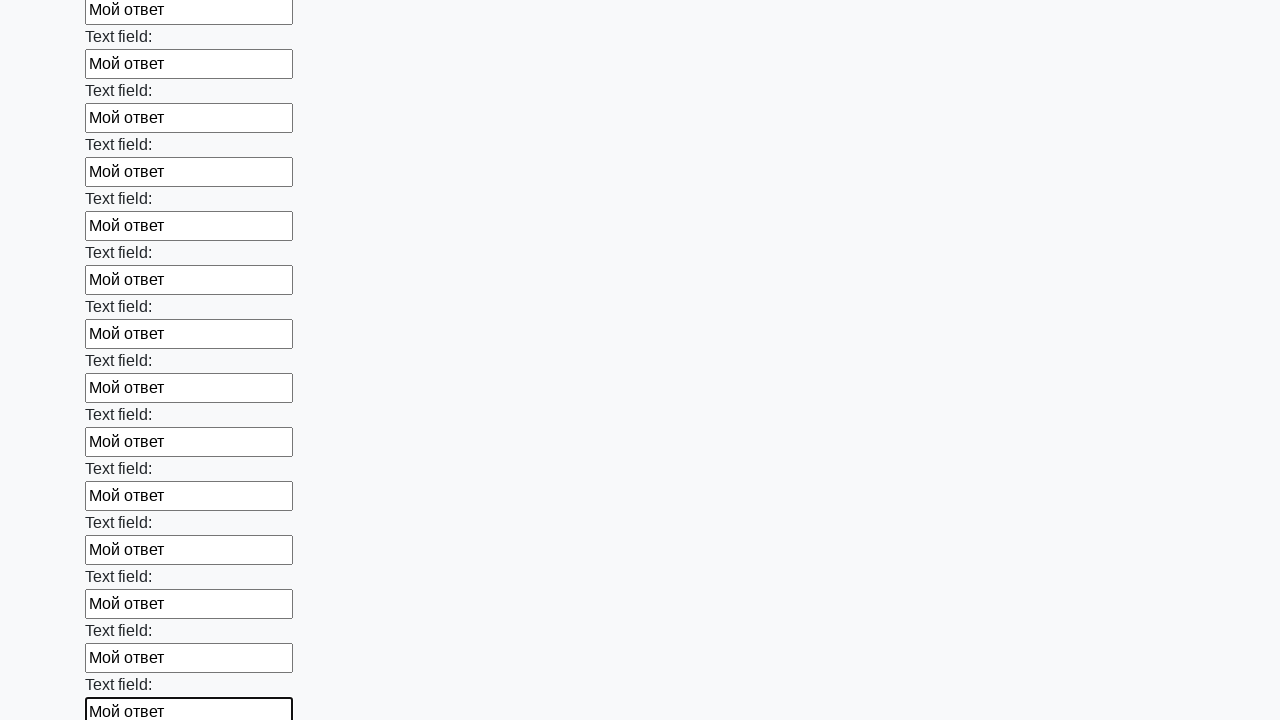

Filled an input field with answer text 'Мой ответ' on input >> nth=66
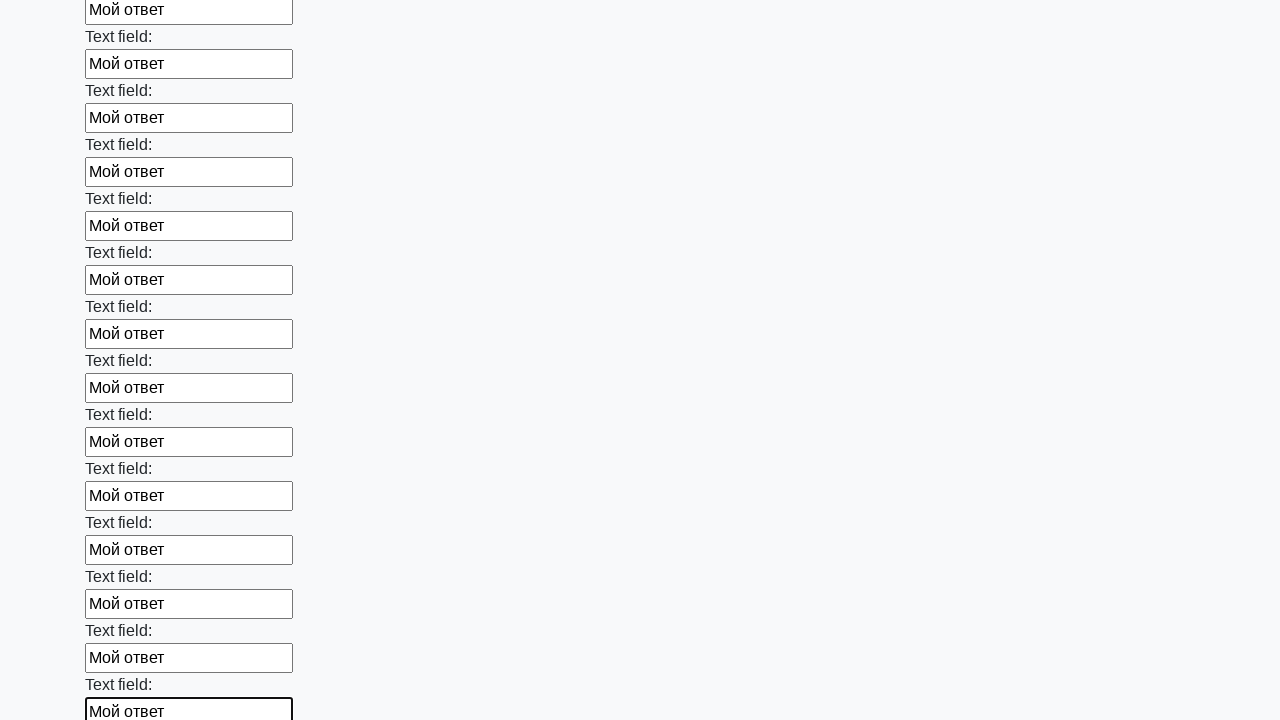

Filled an input field with answer text 'Мой ответ' on input >> nth=67
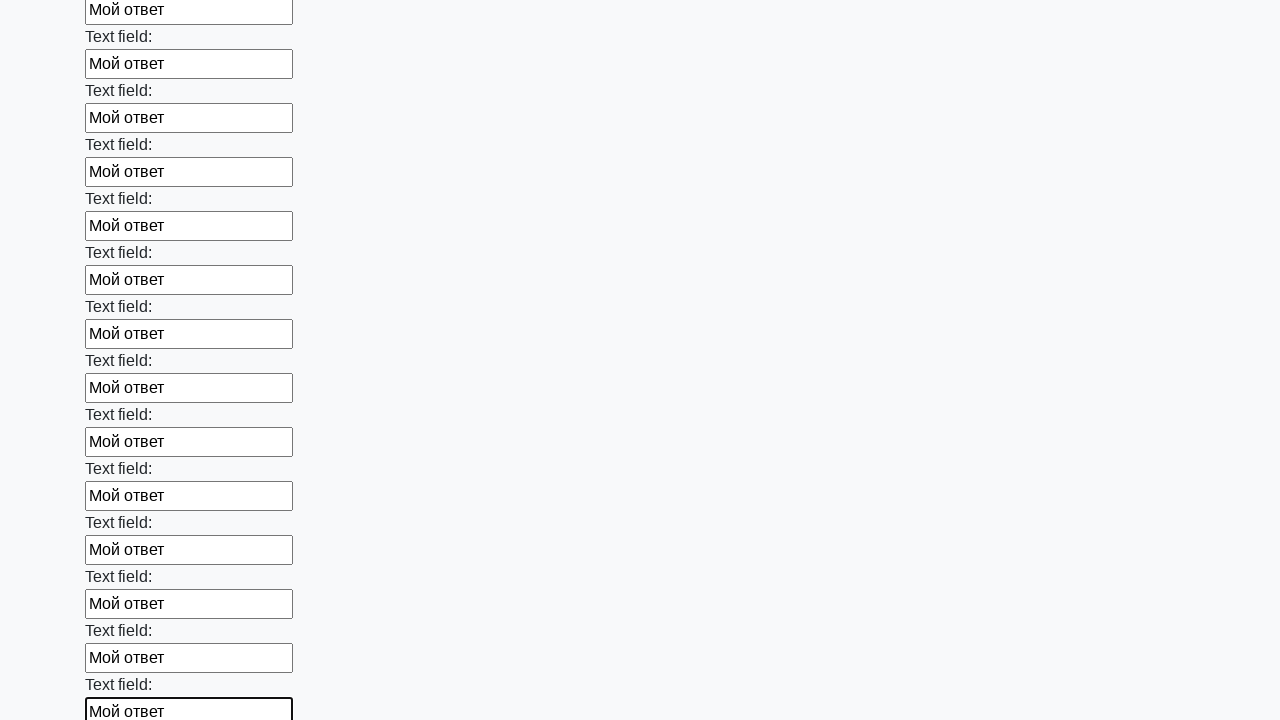

Filled an input field with answer text 'Мой ответ' on input >> nth=68
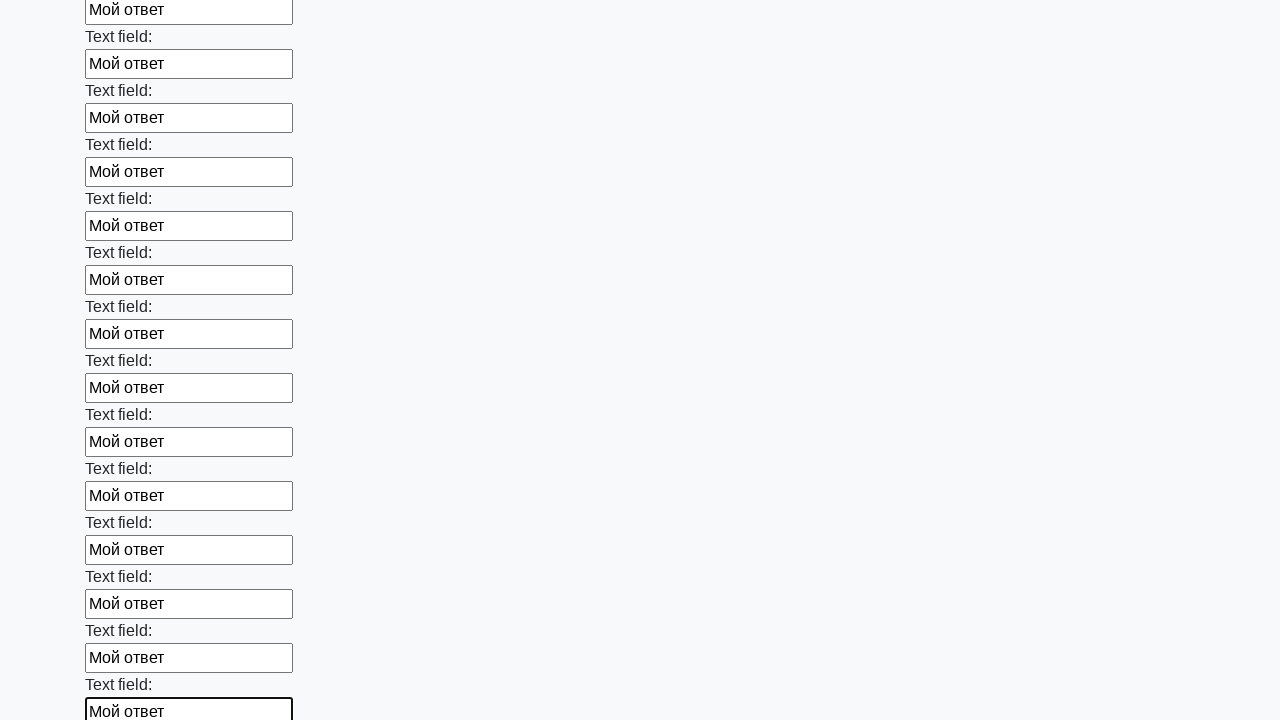

Filled an input field with answer text 'Мой ответ' on input >> nth=69
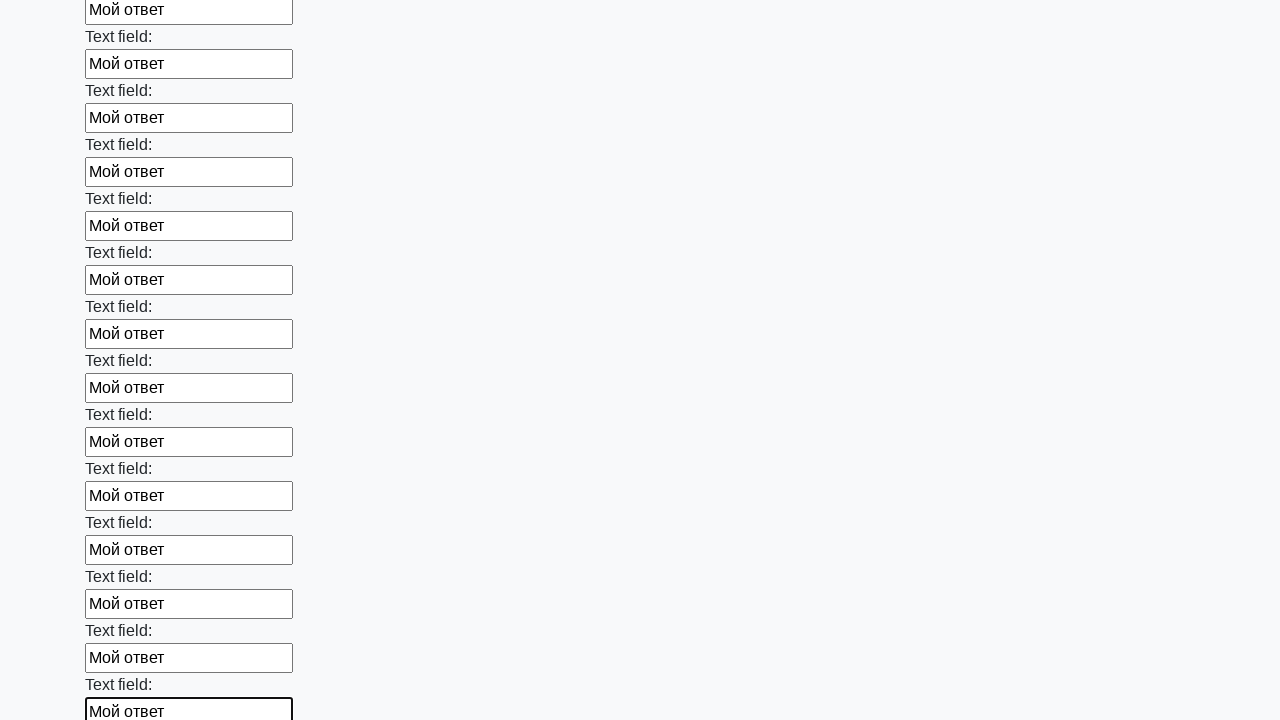

Filled an input field with answer text 'Мой ответ' on input >> nth=70
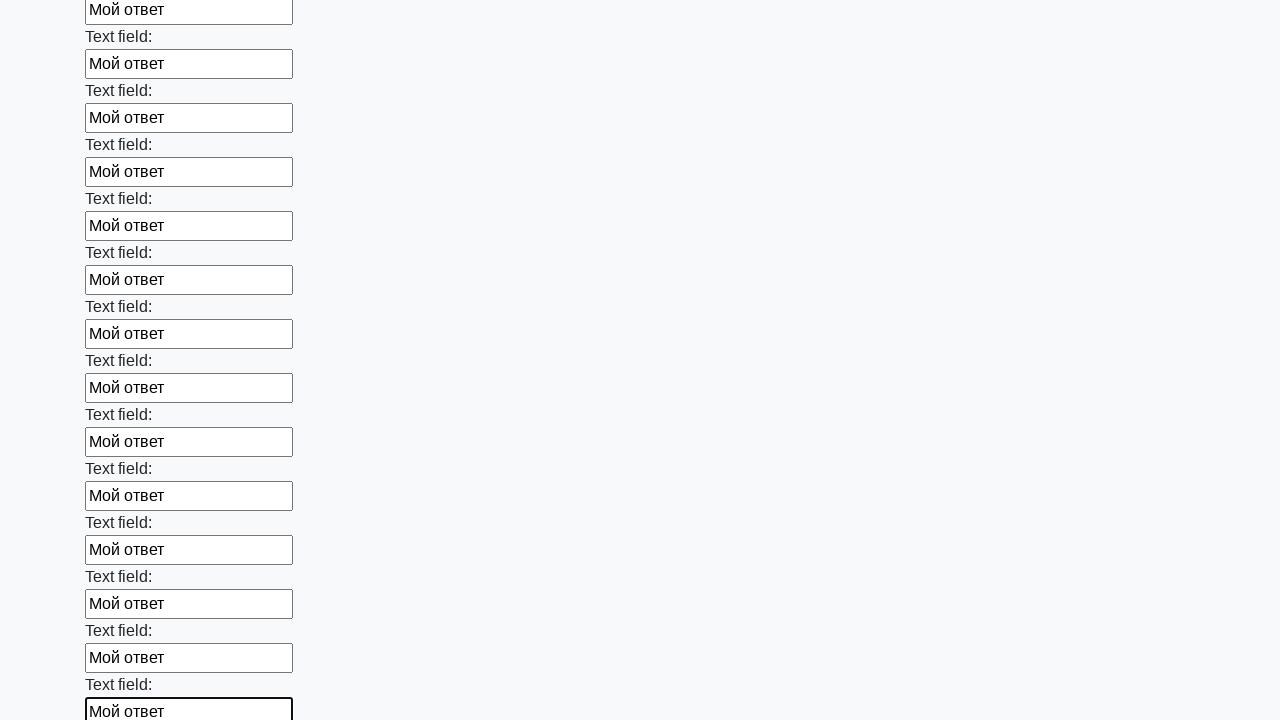

Filled an input field with answer text 'Мой ответ' on input >> nth=71
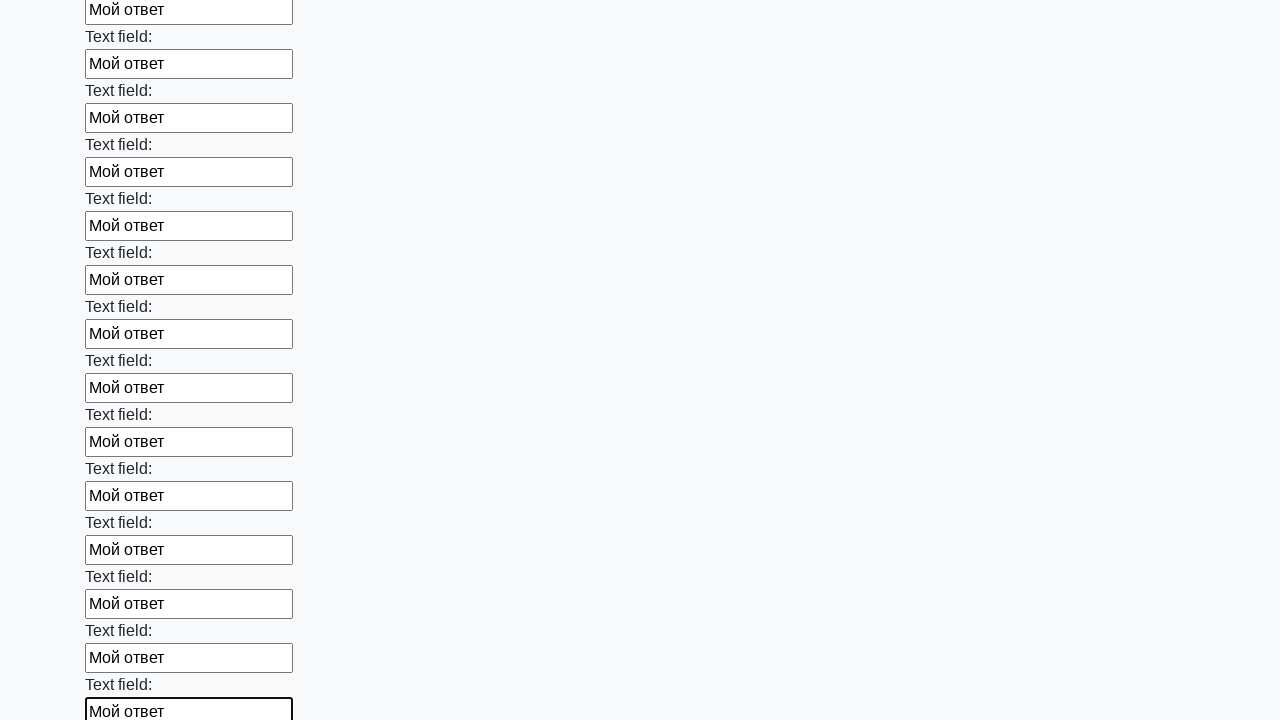

Filled an input field with answer text 'Мой ответ' on input >> nth=72
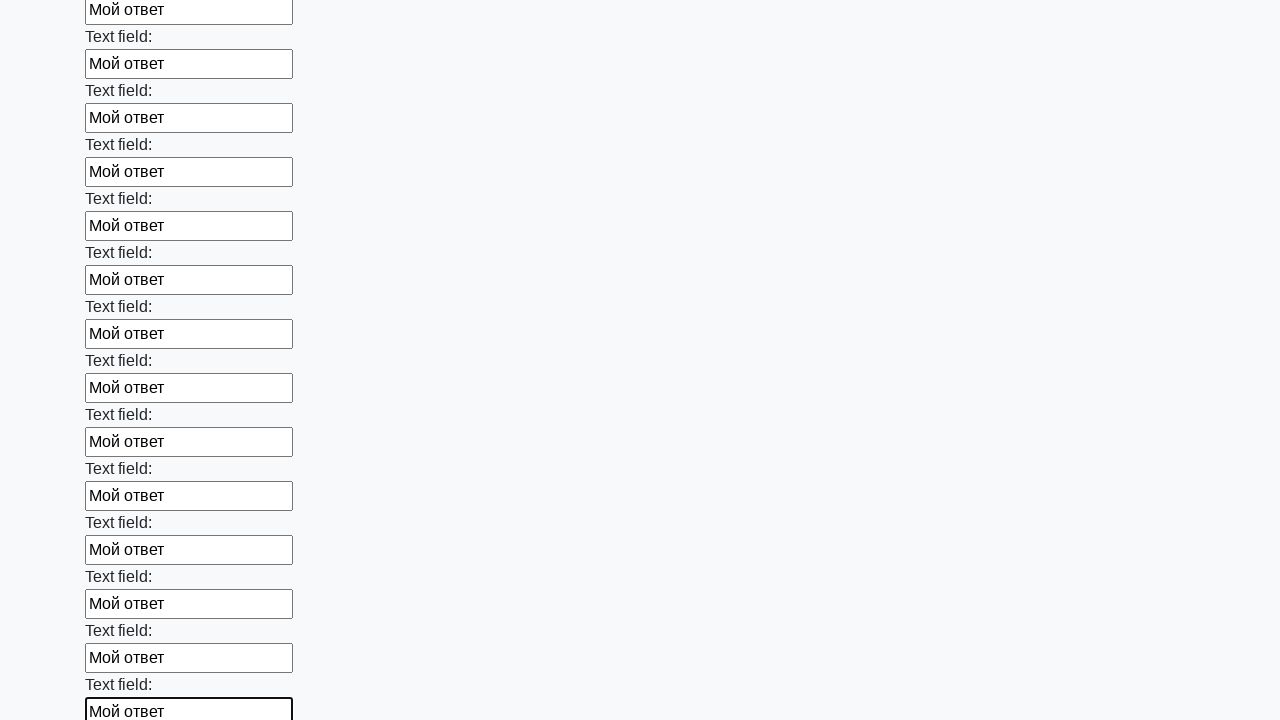

Filled an input field with answer text 'Мой ответ' on input >> nth=73
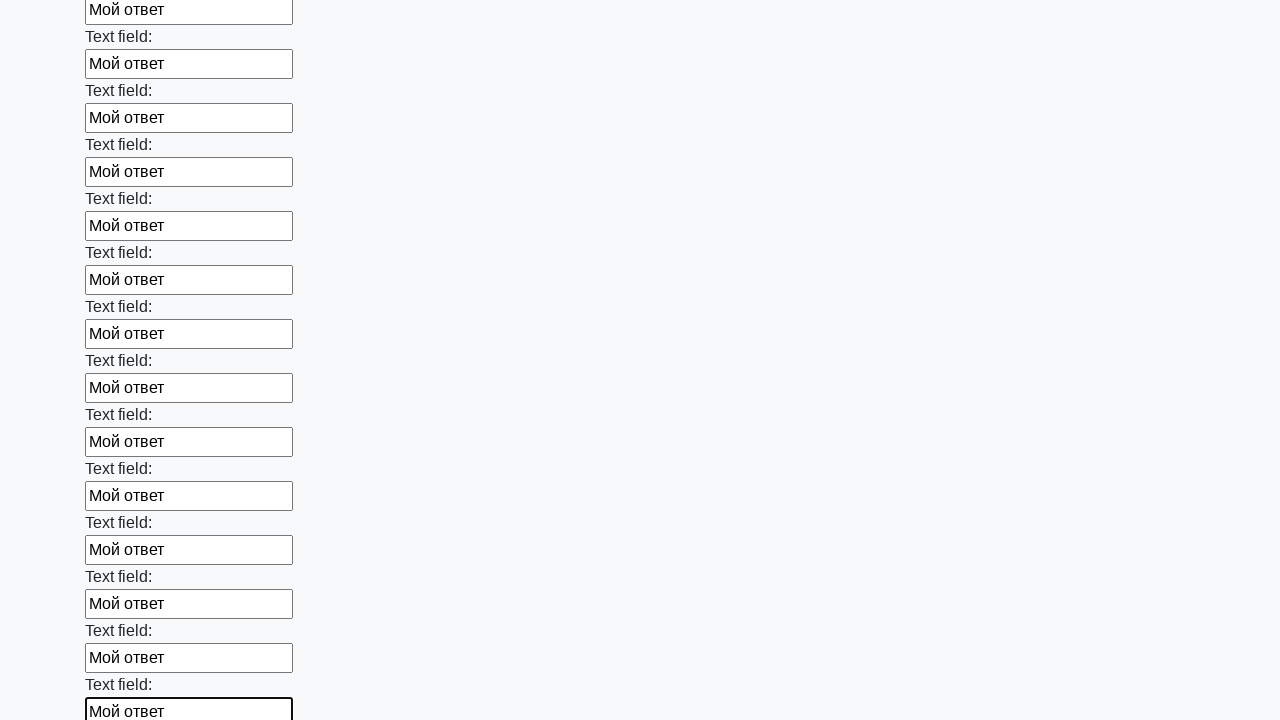

Filled an input field with answer text 'Мой ответ' on input >> nth=74
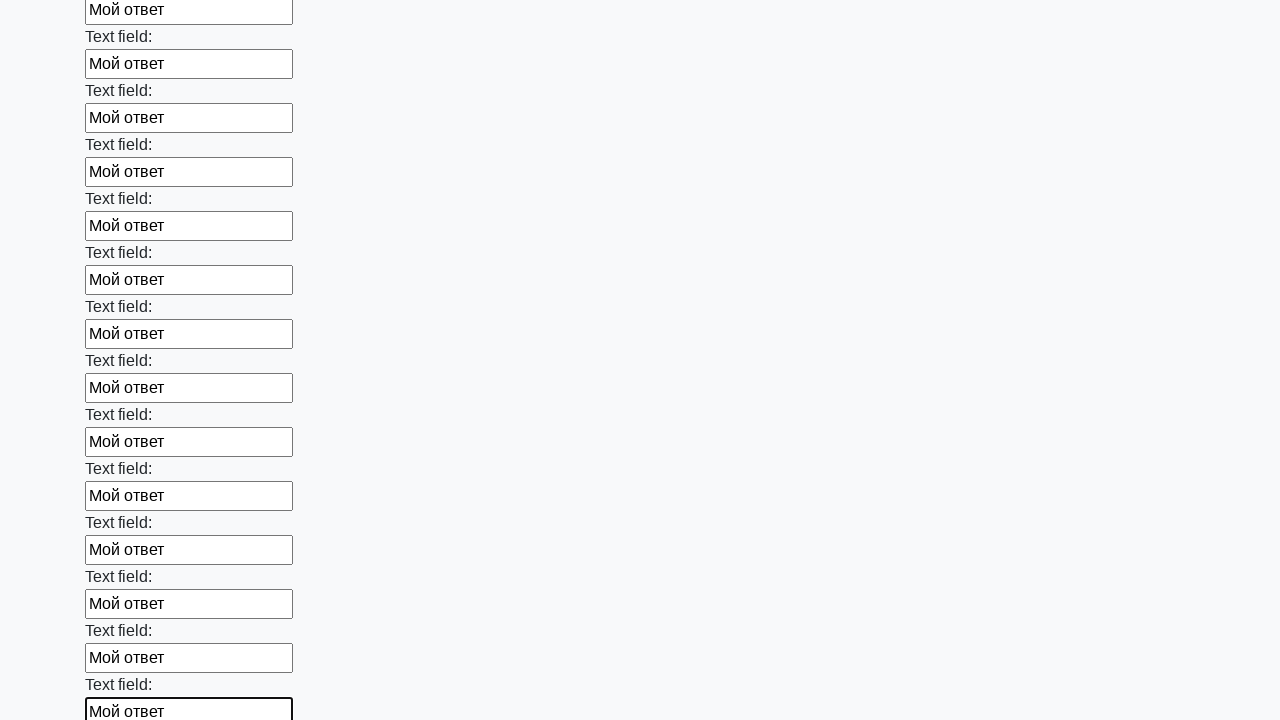

Filled an input field with answer text 'Мой ответ' on input >> nth=75
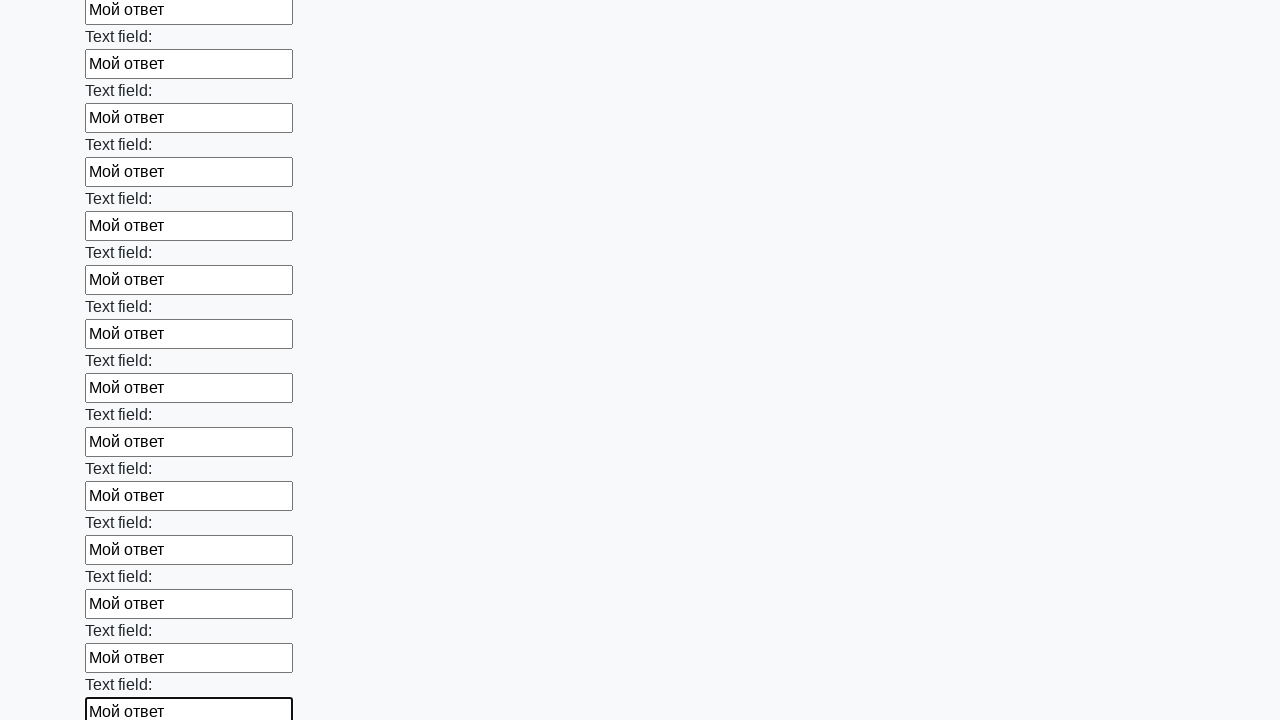

Filled an input field with answer text 'Мой ответ' on input >> nth=76
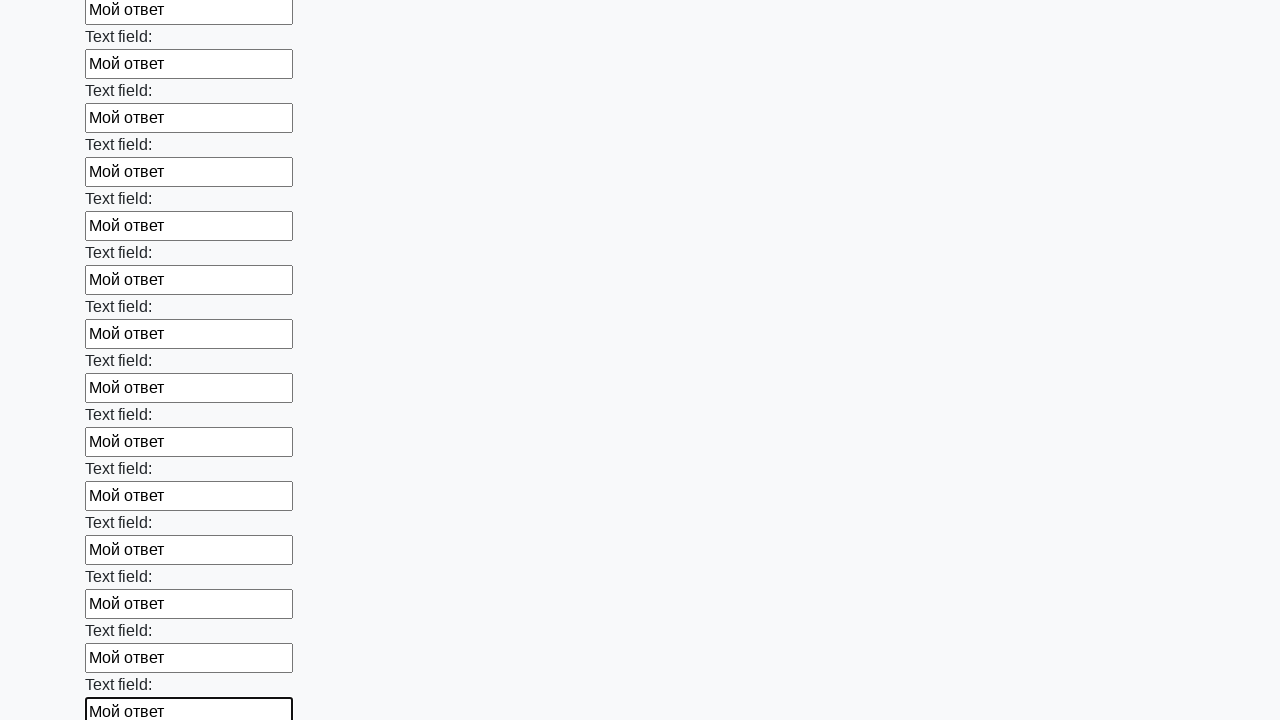

Filled an input field with answer text 'Мой ответ' on input >> nth=77
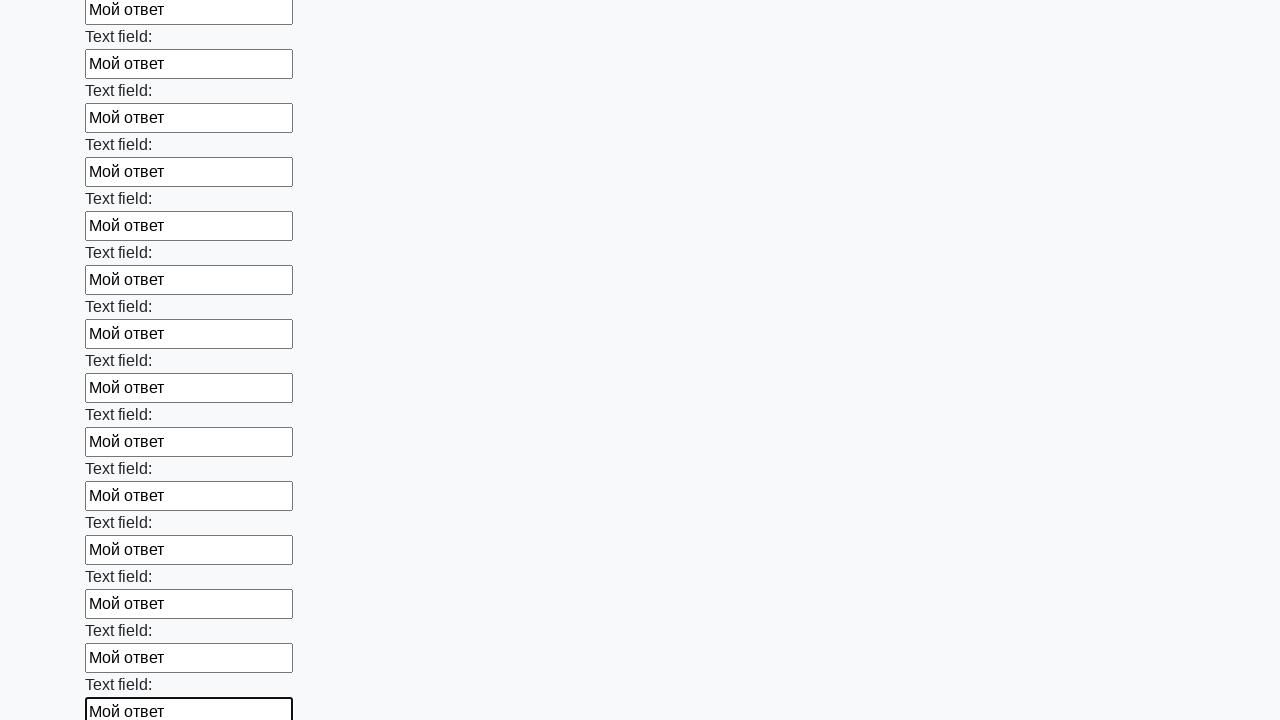

Filled an input field with answer text 'Мой ответ' on input >> nth=78
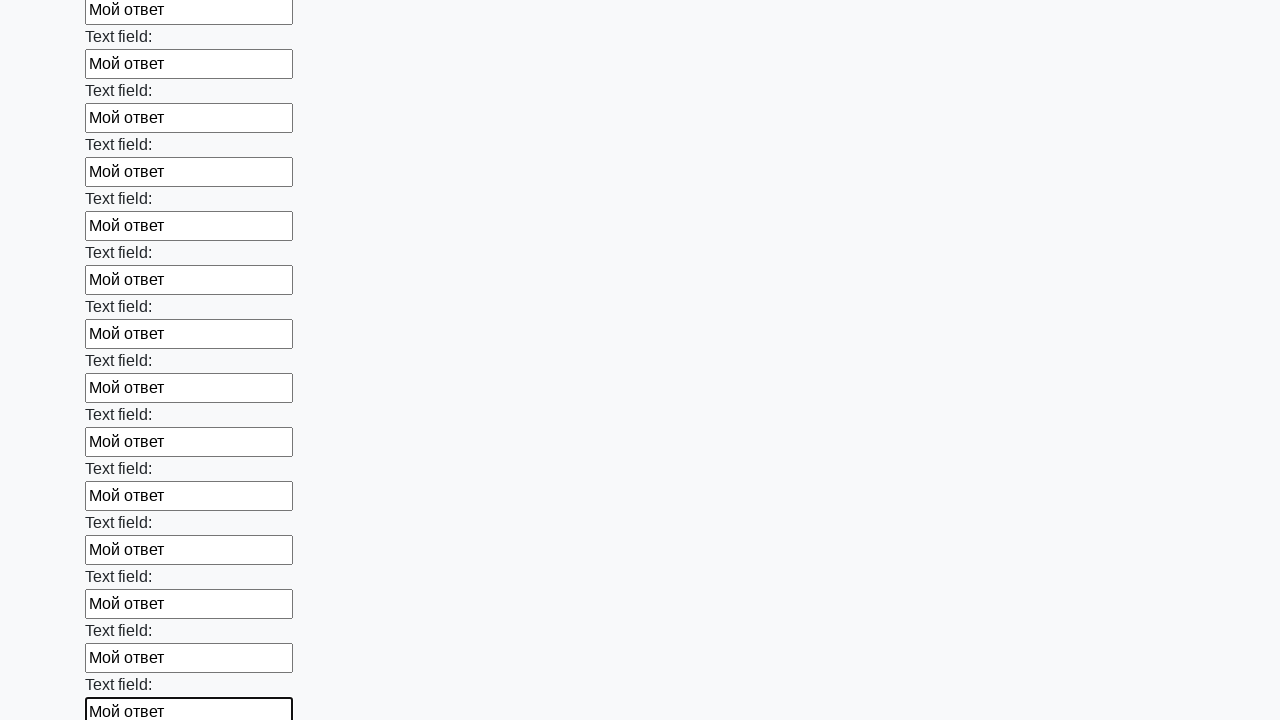

Filled an input field with answer text 'Мой ответ' on input >> nth=79
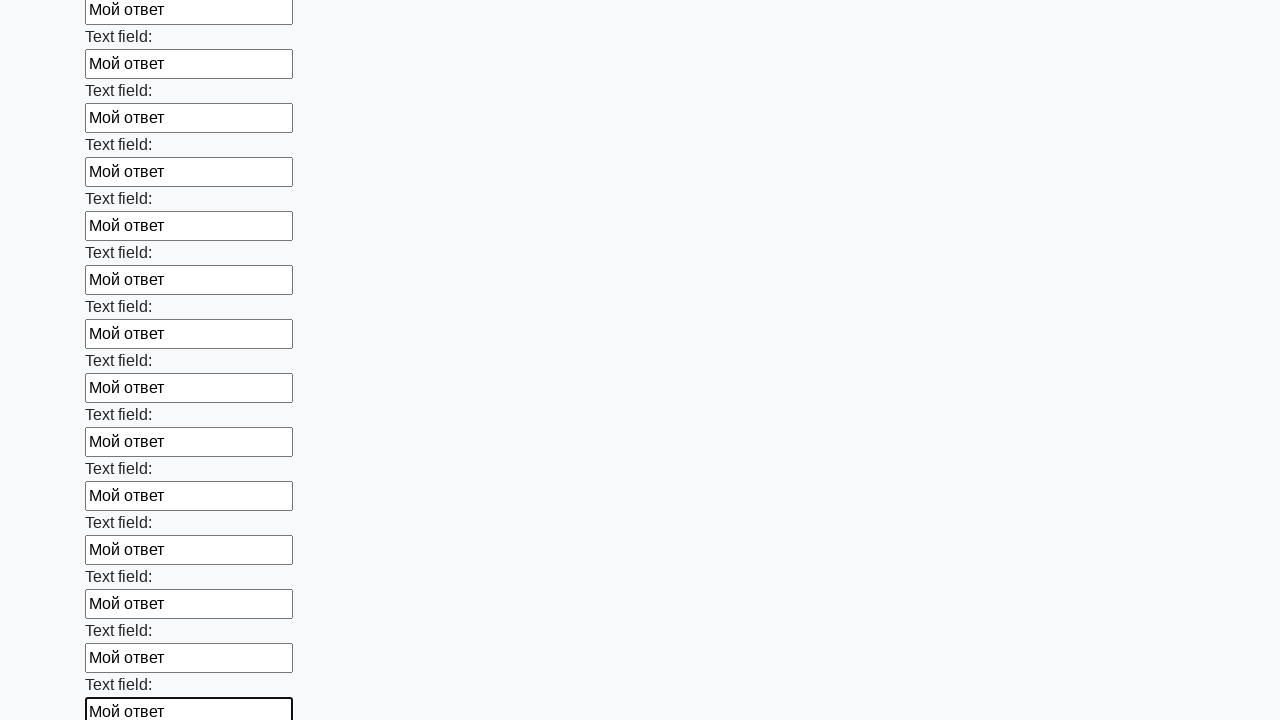

Filled an input field with answer text 'Мой ответ' on input >> nth=80
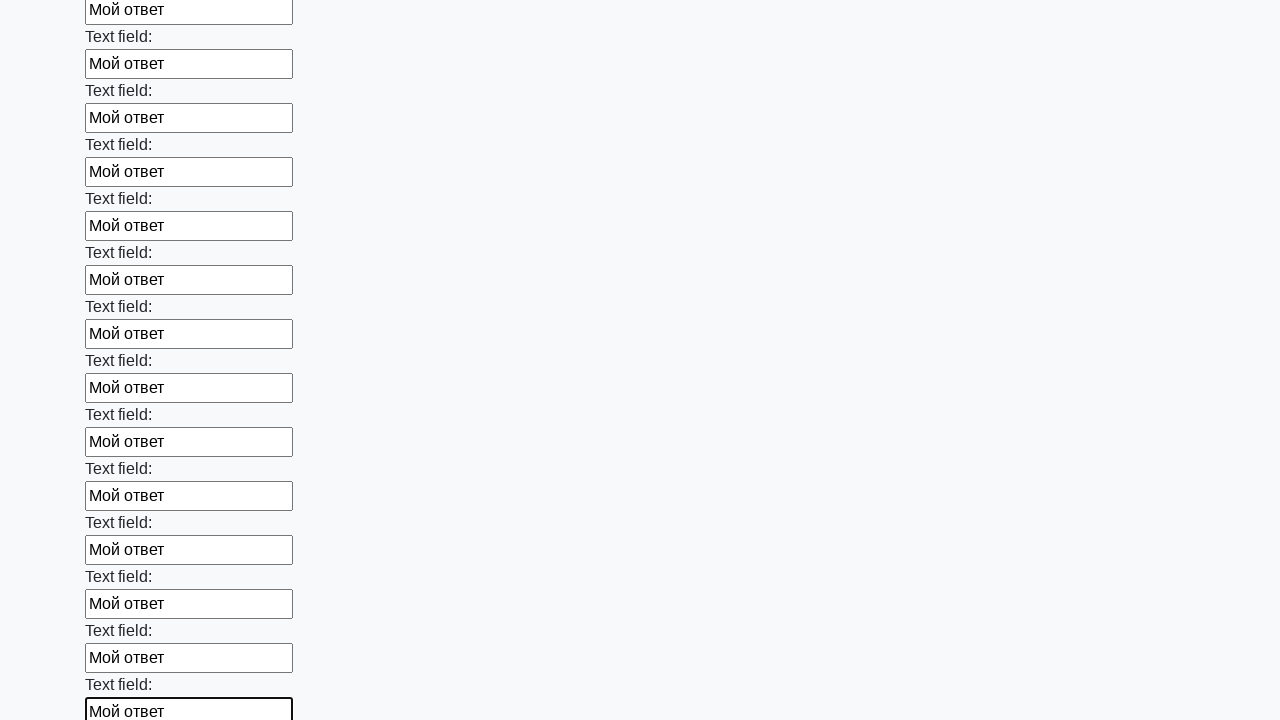

Filled an input field with answer text 'Мой ответ' on input >> nth=81
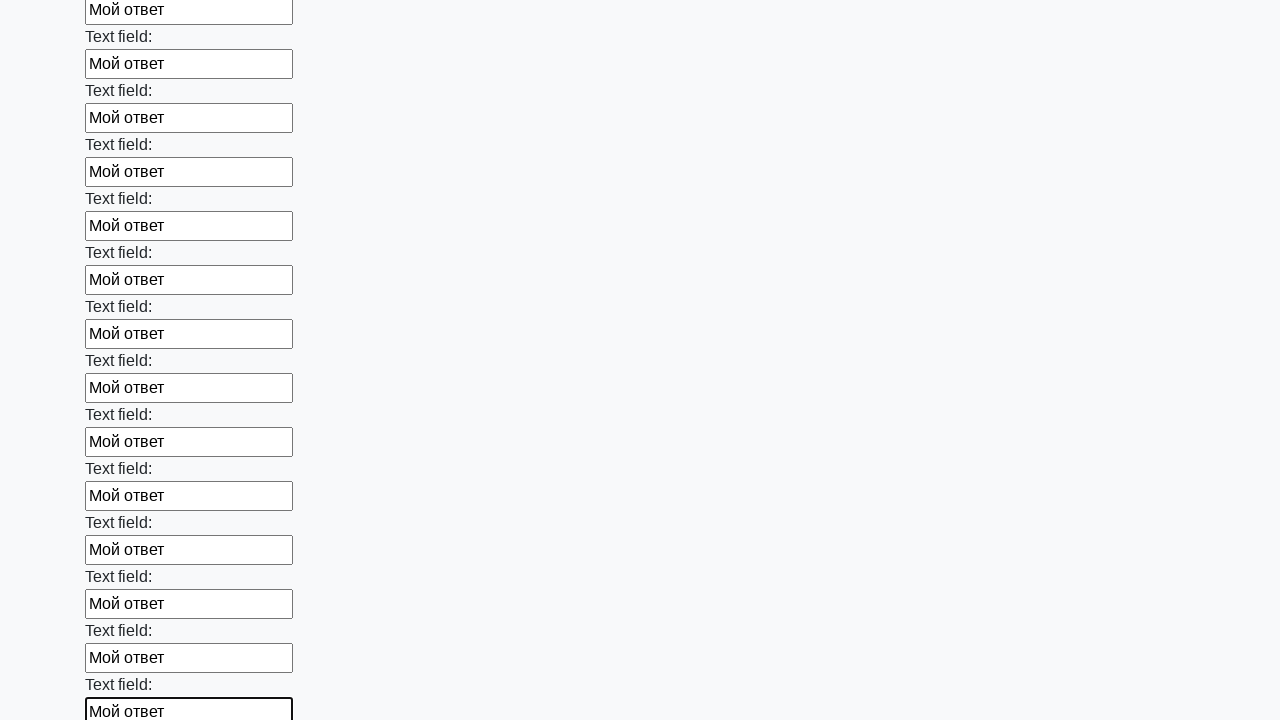

Filled an input field with answer text 'Мой ответ' on input >> nth=82
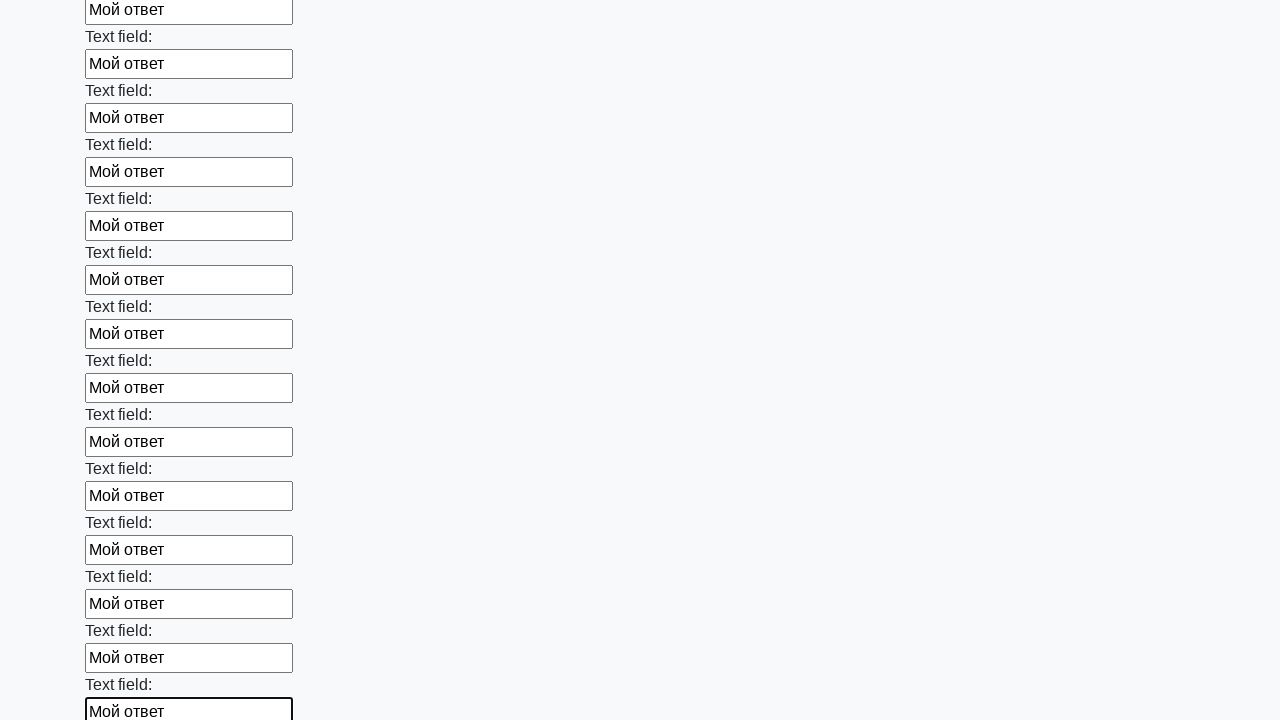

Filled an input field with answer text 'Мой ответ' on input >> nth=83
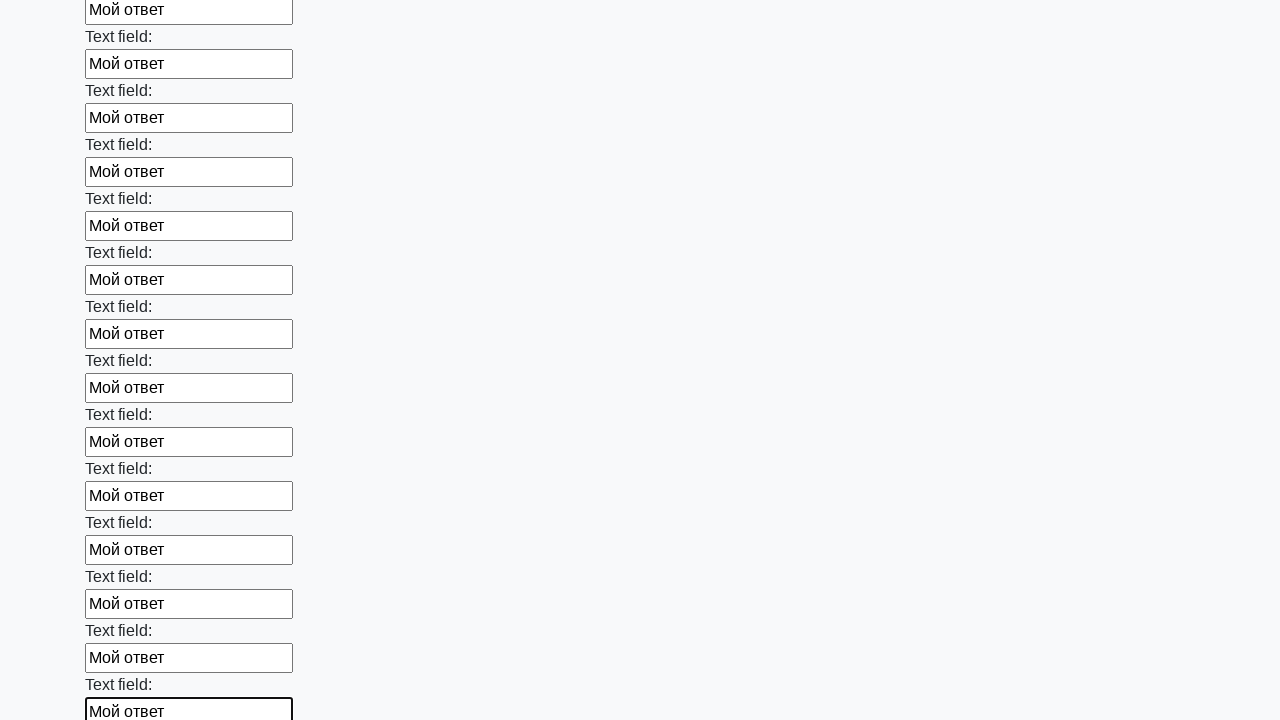

Filled an input field with answer text 'Мой ответ' on input >> nth=84
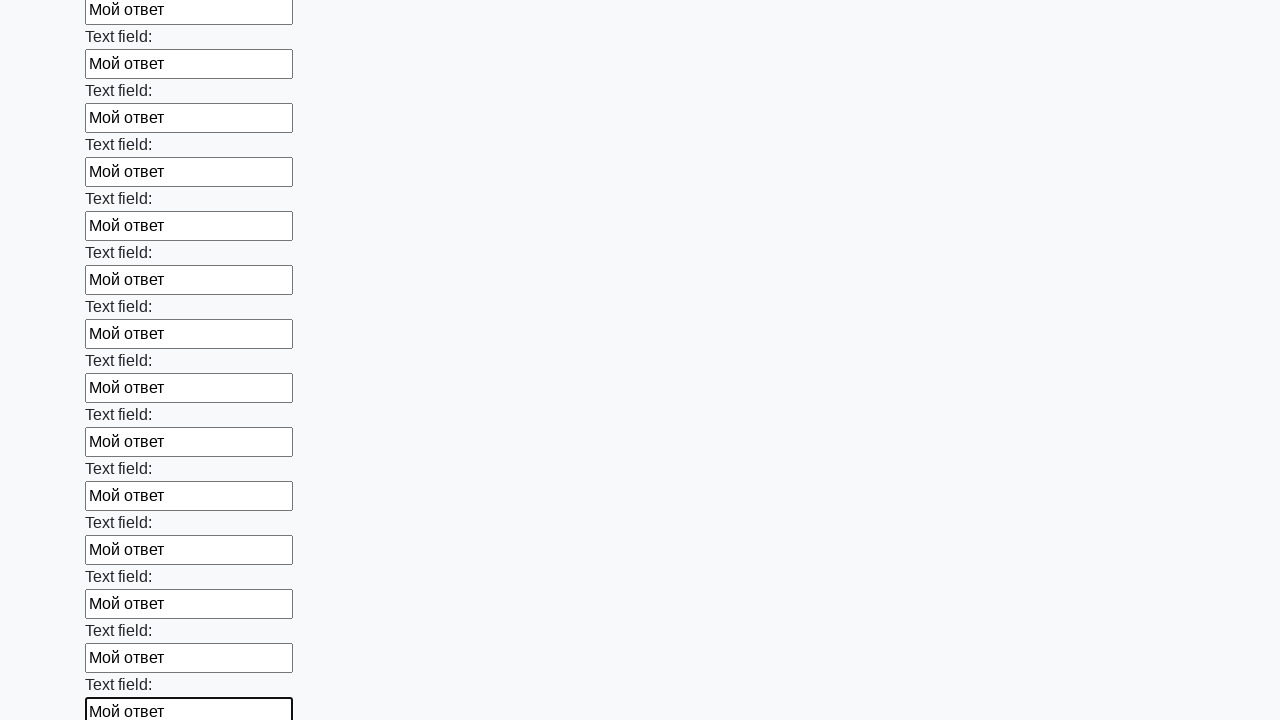

Filled an input field with answer text 'Мой ответ' on input >> nth=85
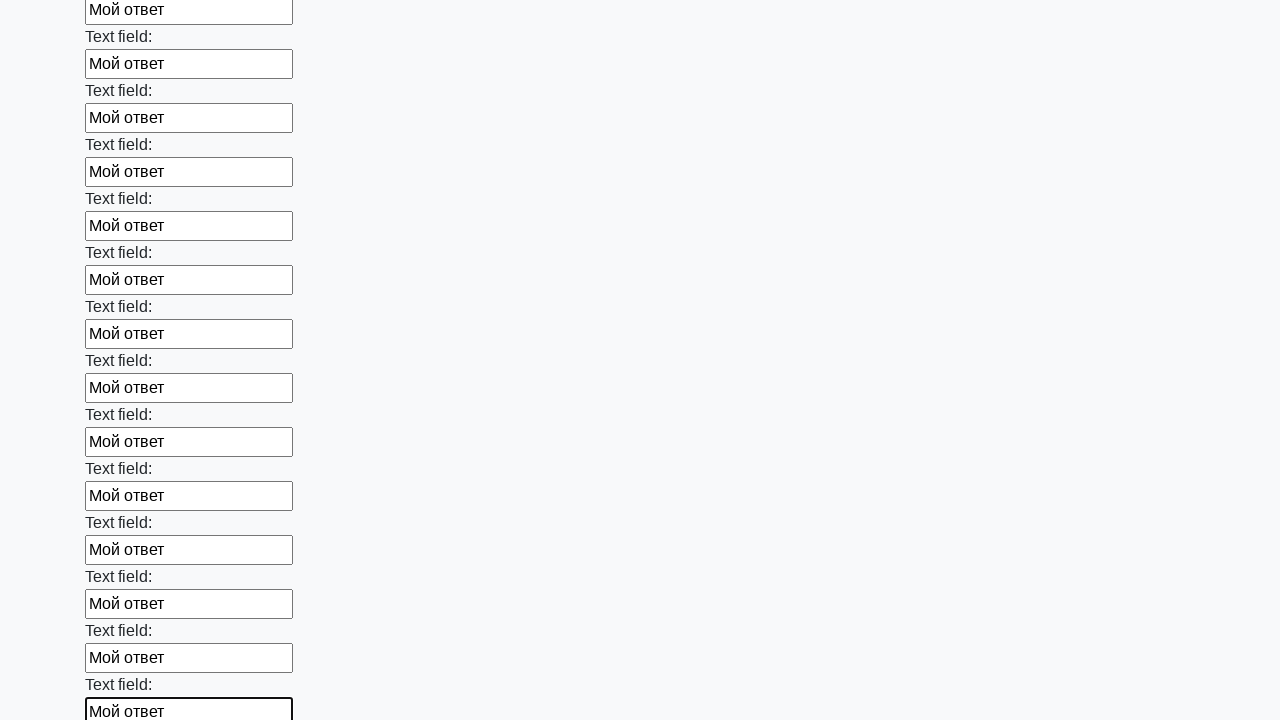

Filled an input field with answer text 'Мой ответ' on input >> nth=86
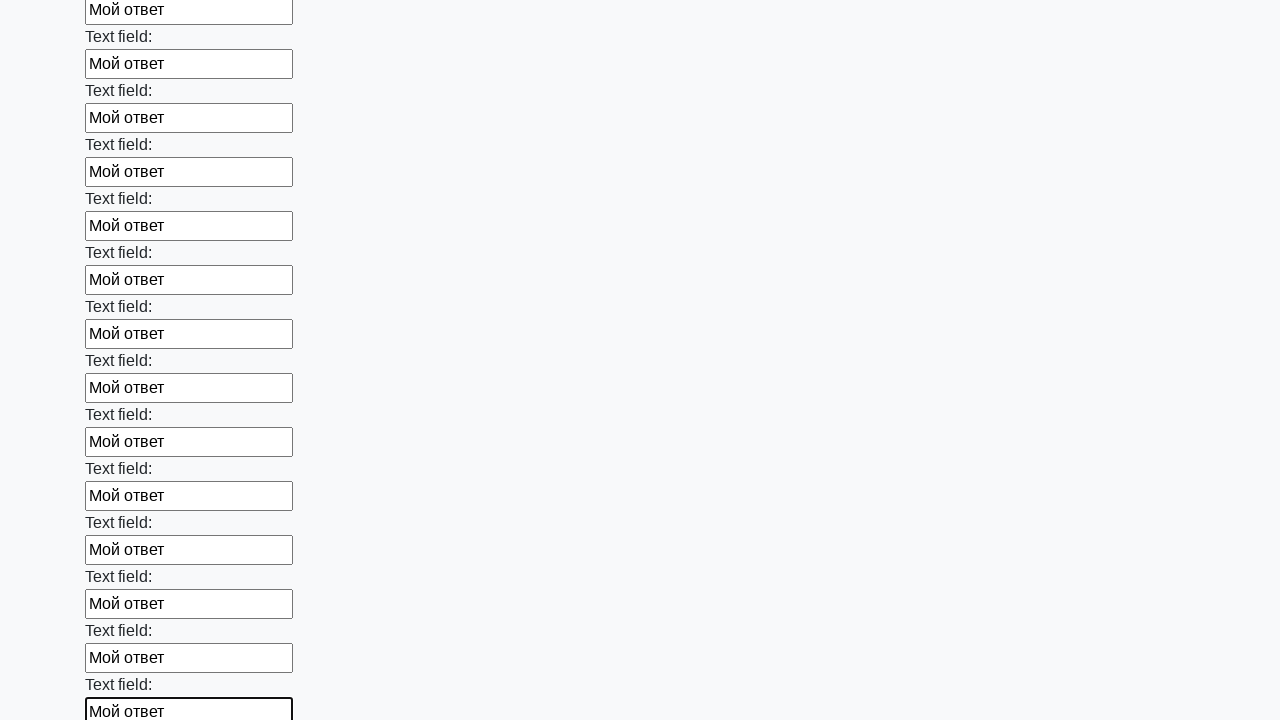

Filled an input field with answer text 'Мой ответ' on input >> nth=87
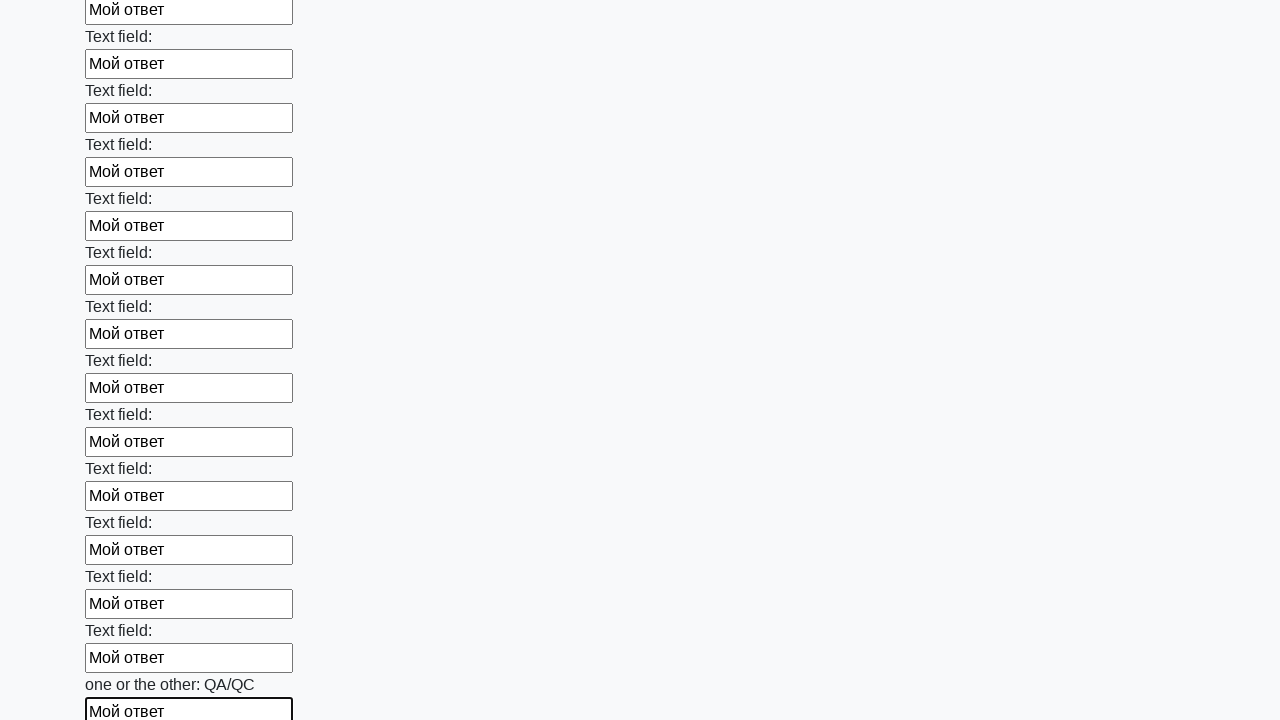

Filled an input field with answer text 'Мой ответ' on input >> nth=88
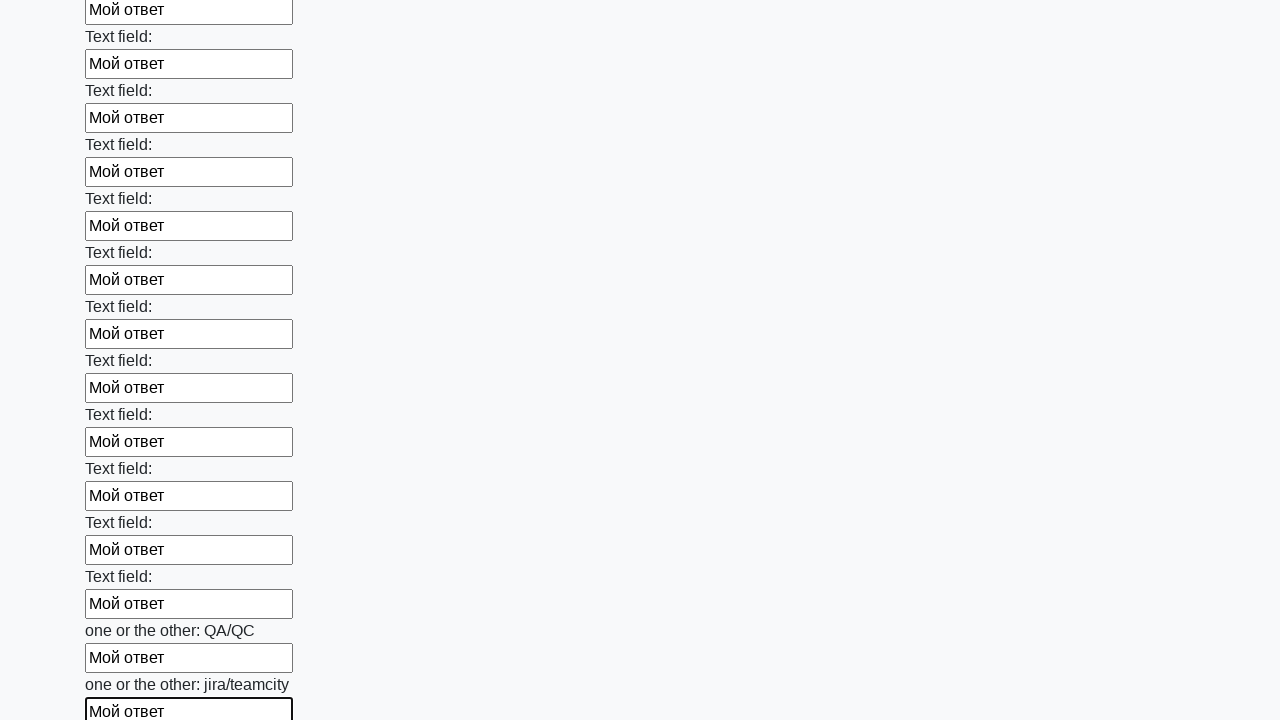

Filled an input field with answer text 'Мой ответ' on input >> nth=89
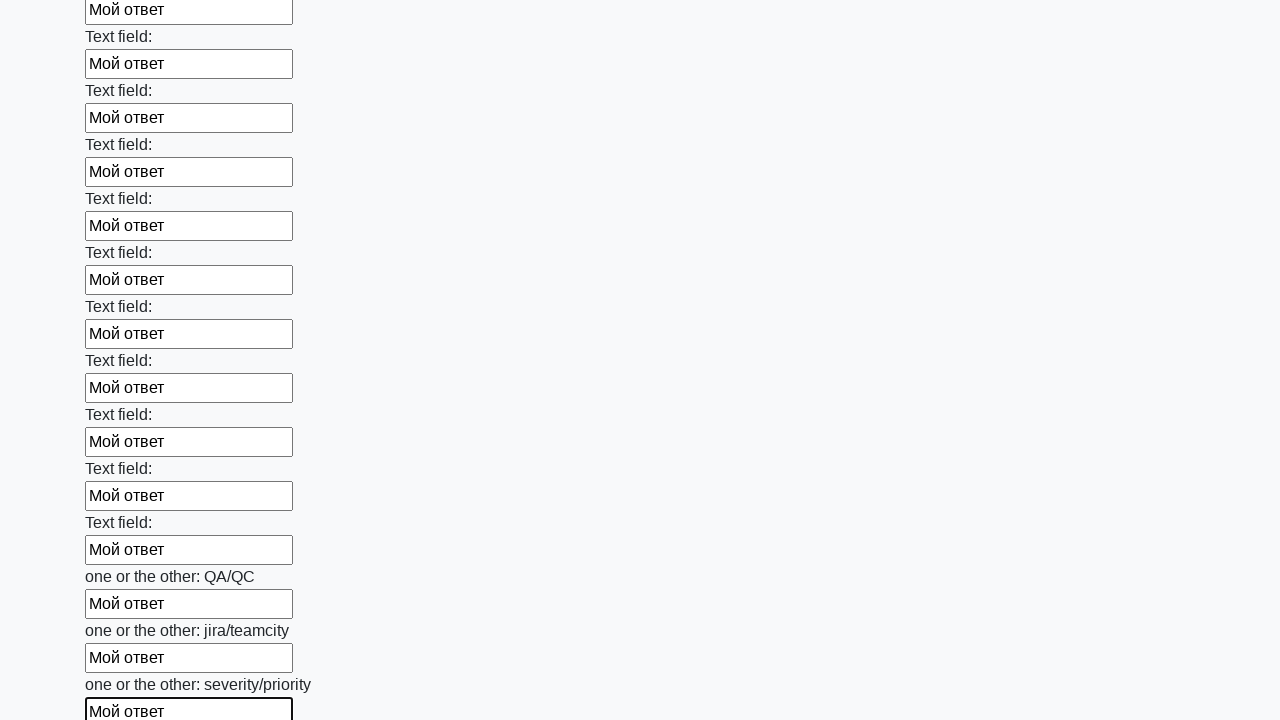

Filled an input field with answer text 'Мой ответ' on input >> nth=90
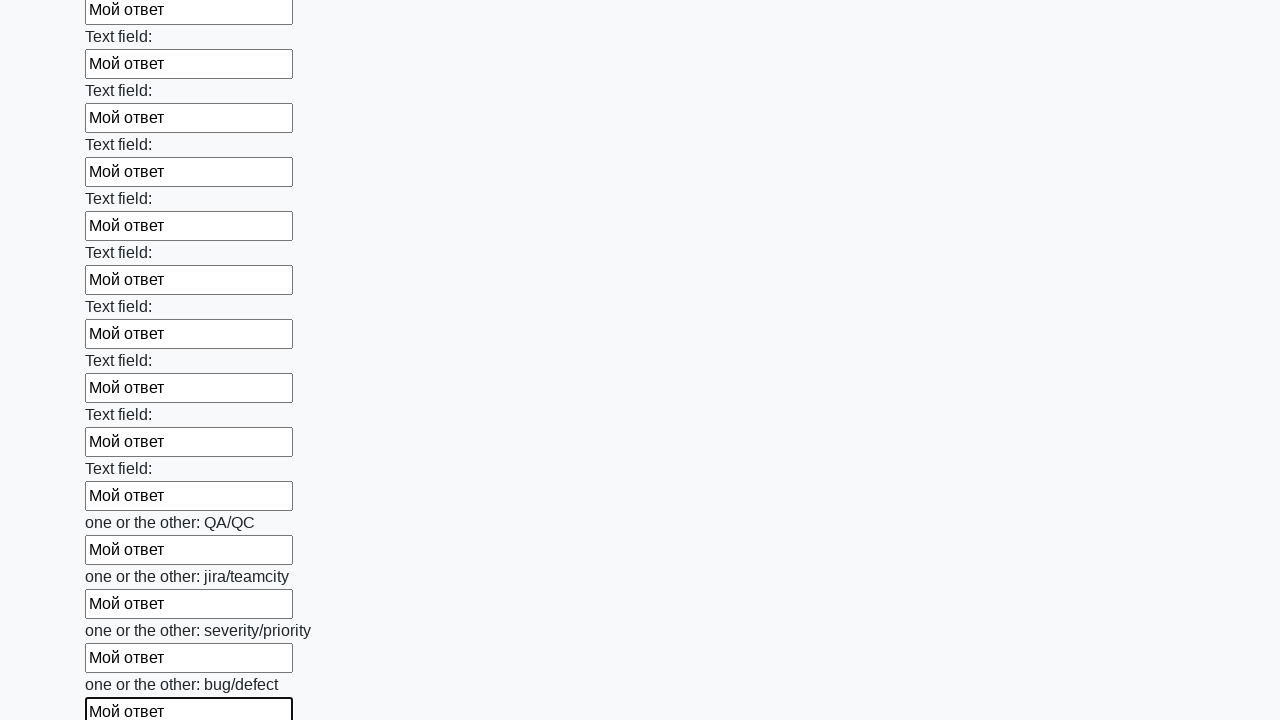

Filled an input field with answer text 'Мой ответ' on input >> nth=91
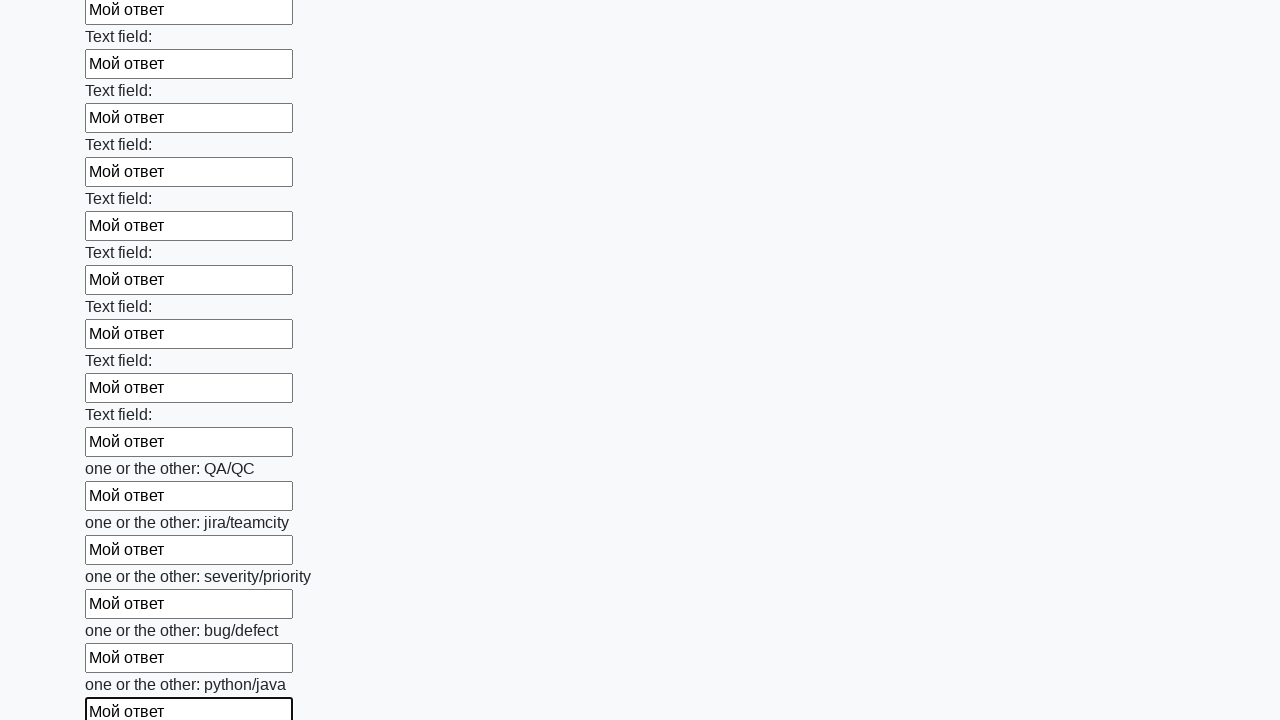

Filled an input field with answer text 'Мой ответ' on input >> nth=92
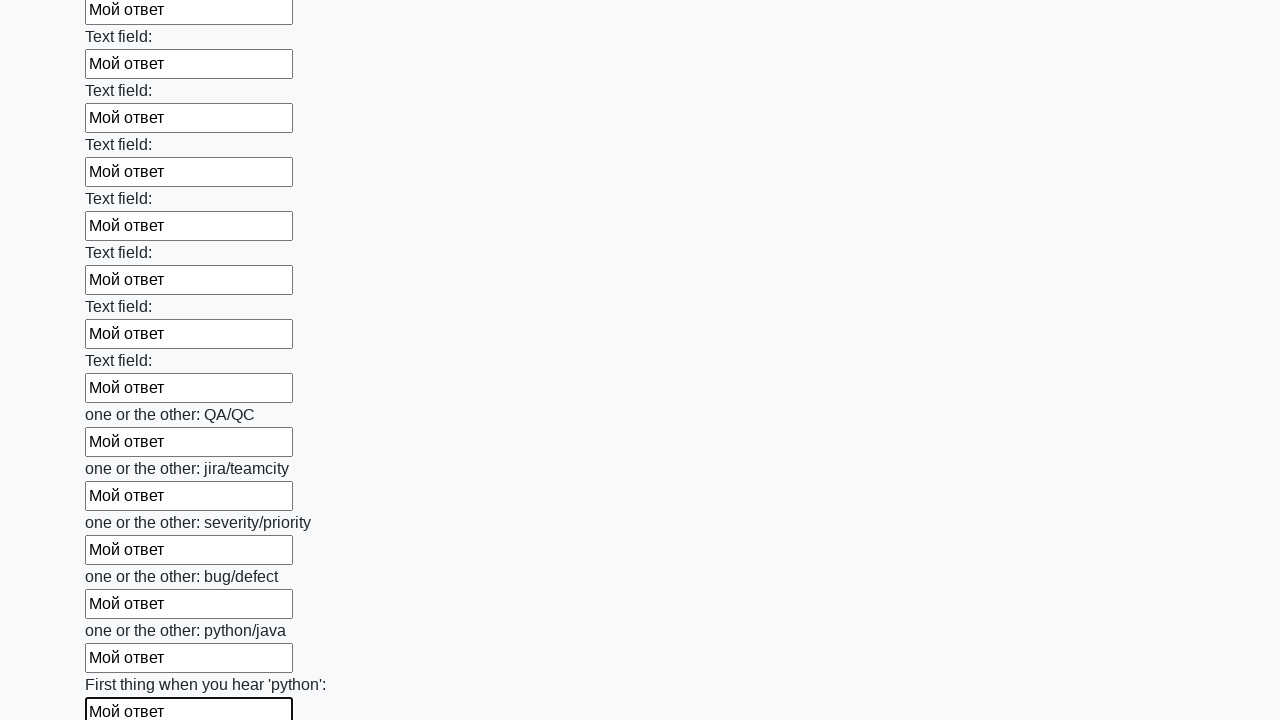

Filled an input field with answer text 'Мой ответ' on input >> nth=93
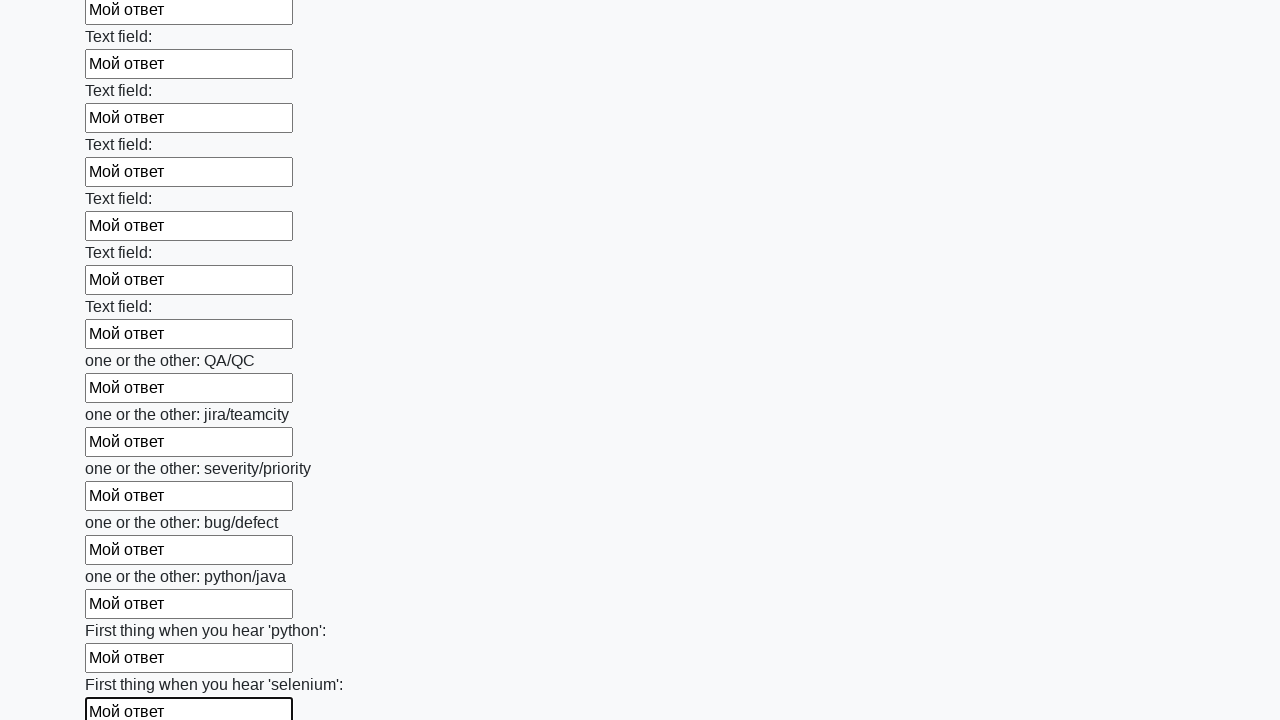

Filled an input field with answer text 'Мой ответ' on input >> nth=94
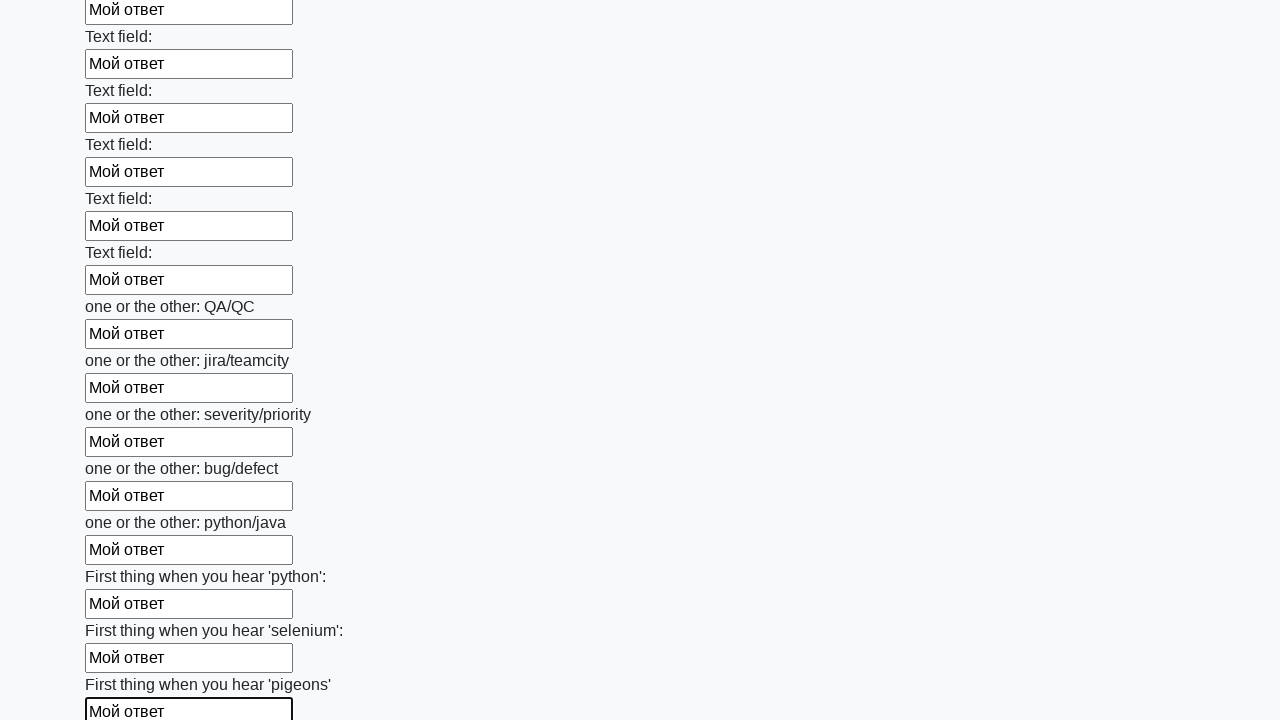

Filled an input field with answer text 'Мой ответ' on input >> nth=95
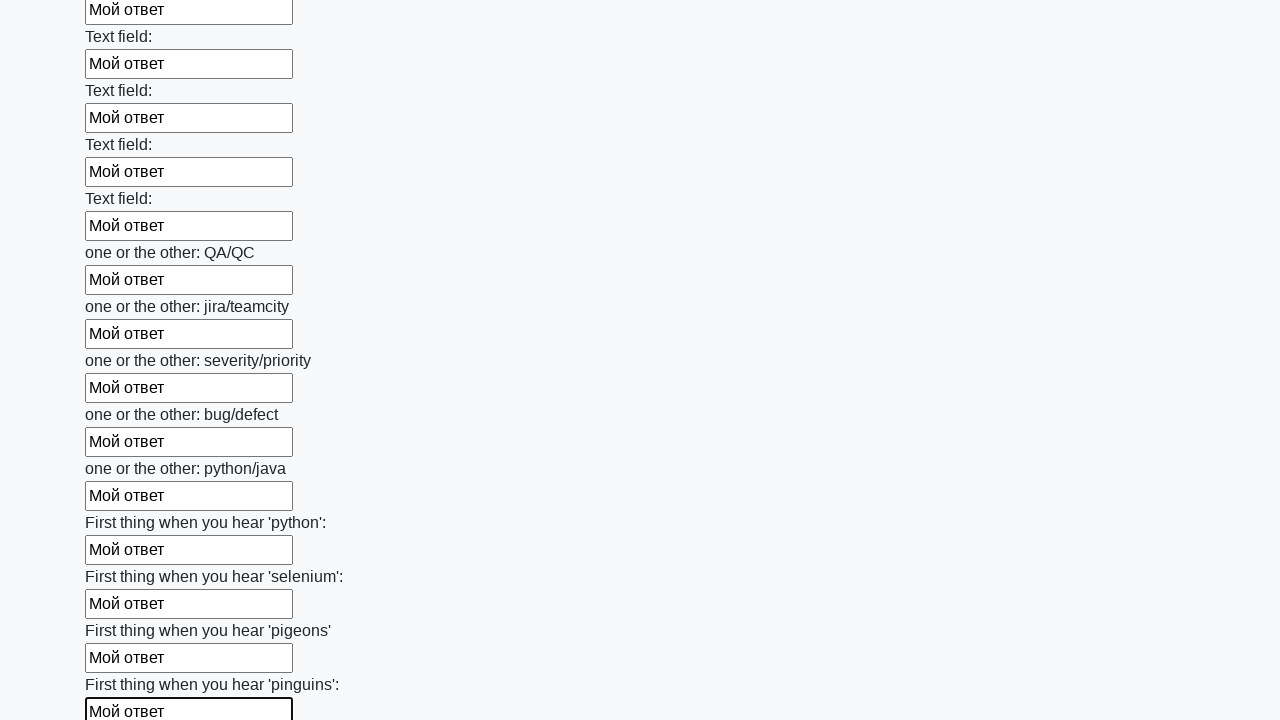

Filled an input field with answer text 'Мой ответ' on input >> nth=96
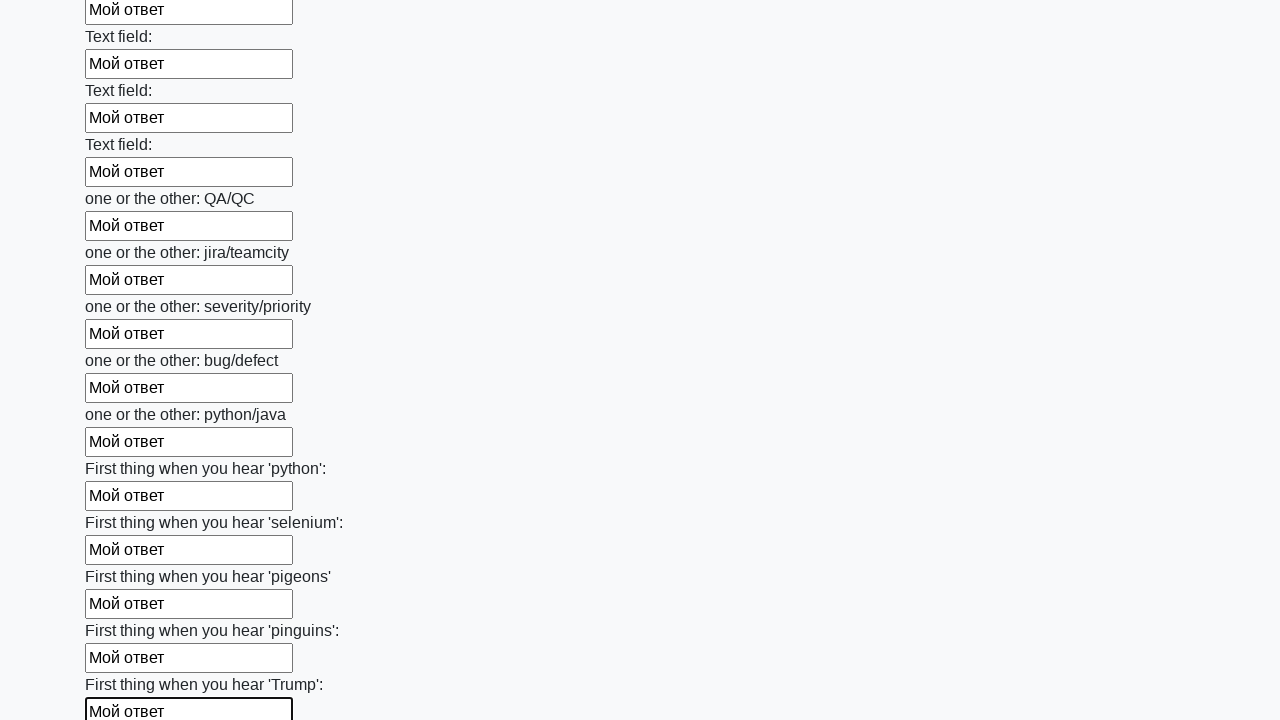

Filled an input field with answer text 'Мой ответ' on input >> nth=97
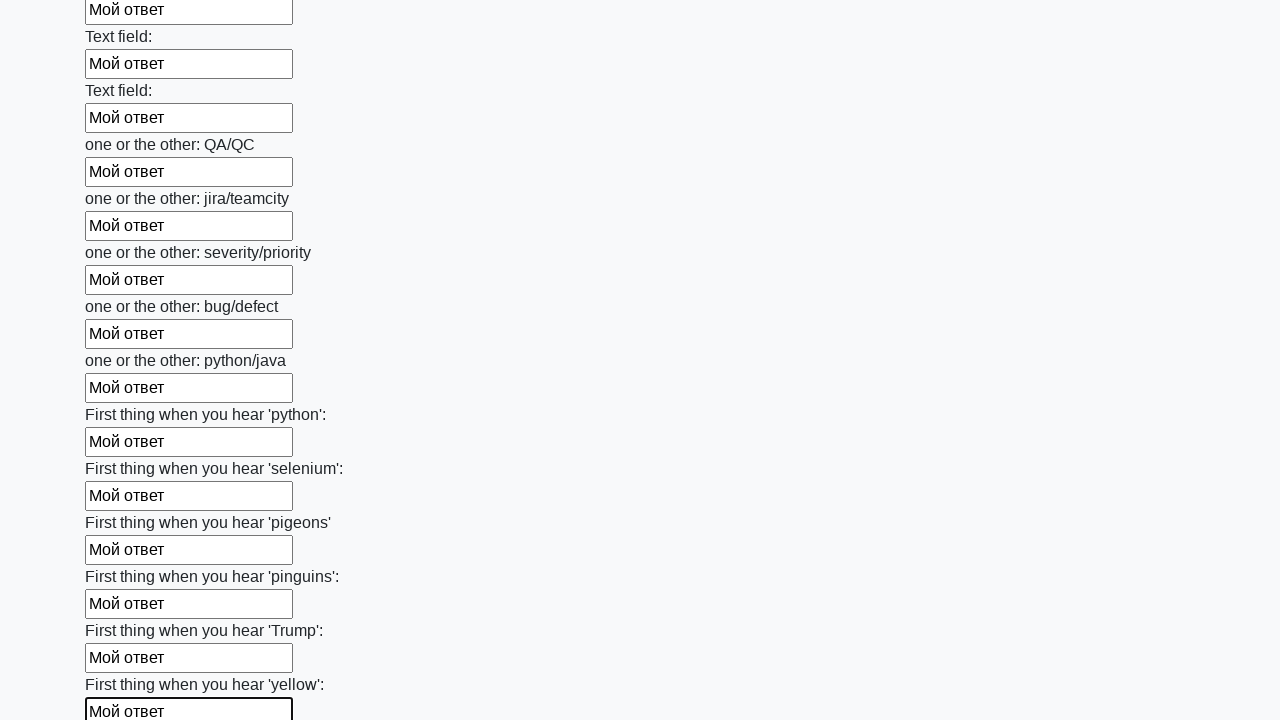

Filled an input field with answer text 'Мой ответ' on input >> nth=98
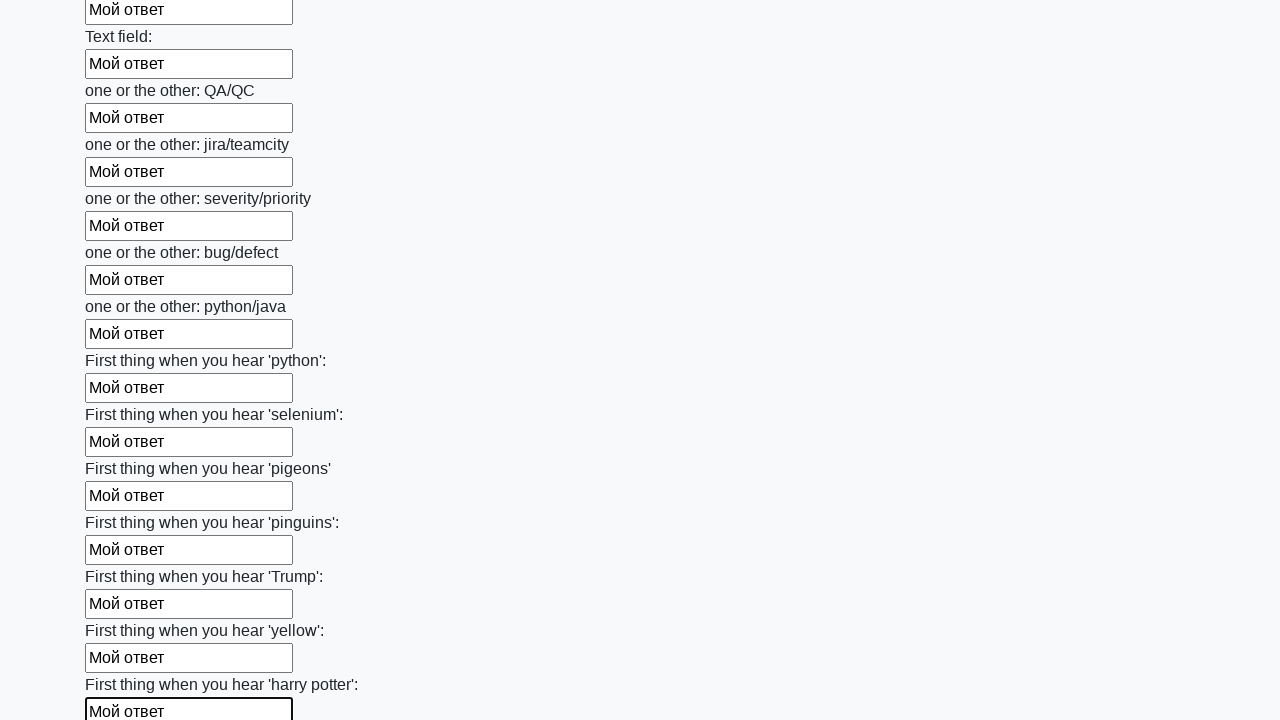

Filled an input field with answer text 'Мой ответ' on input >> nth=99
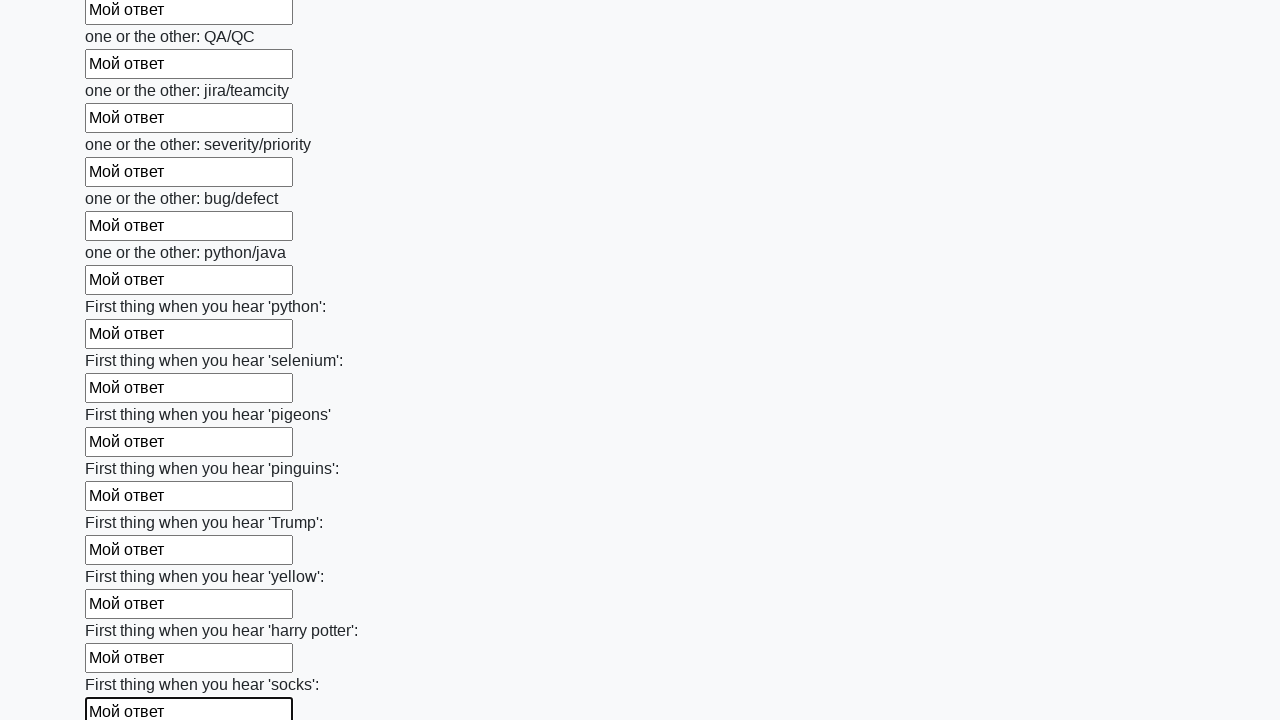

Clicked the submit button to submit the form at (123, 611) on button.btn
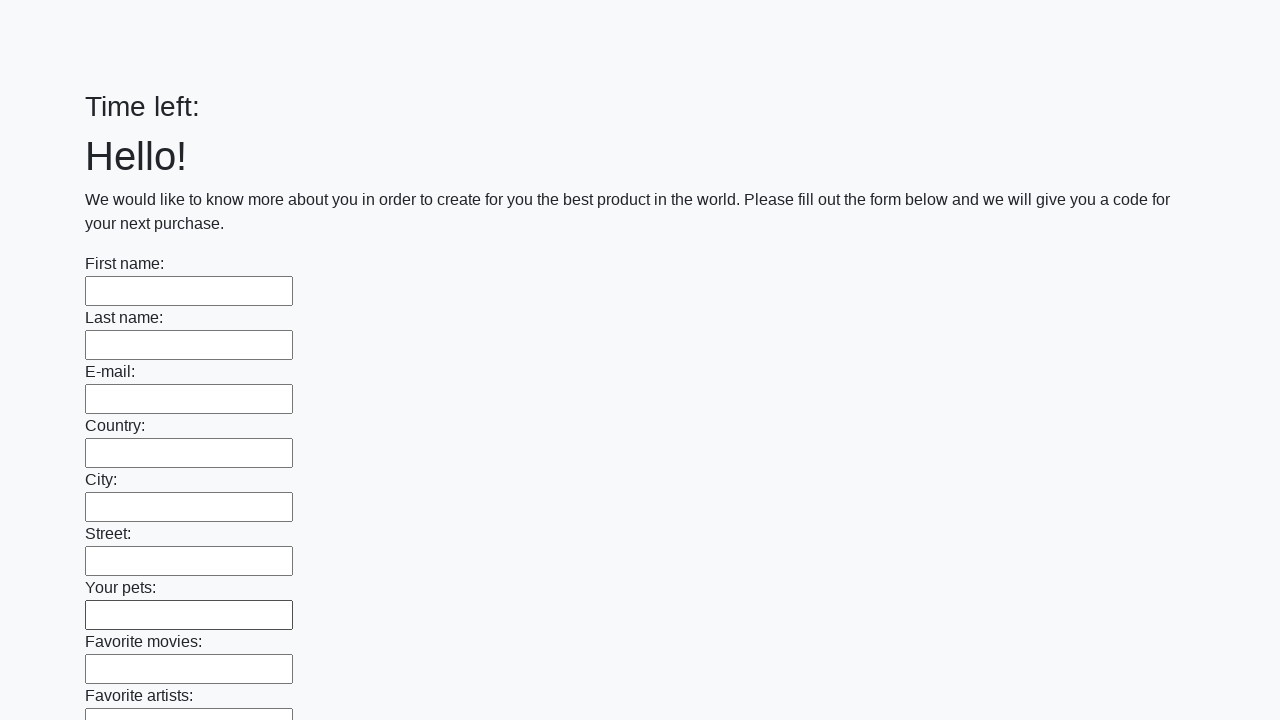

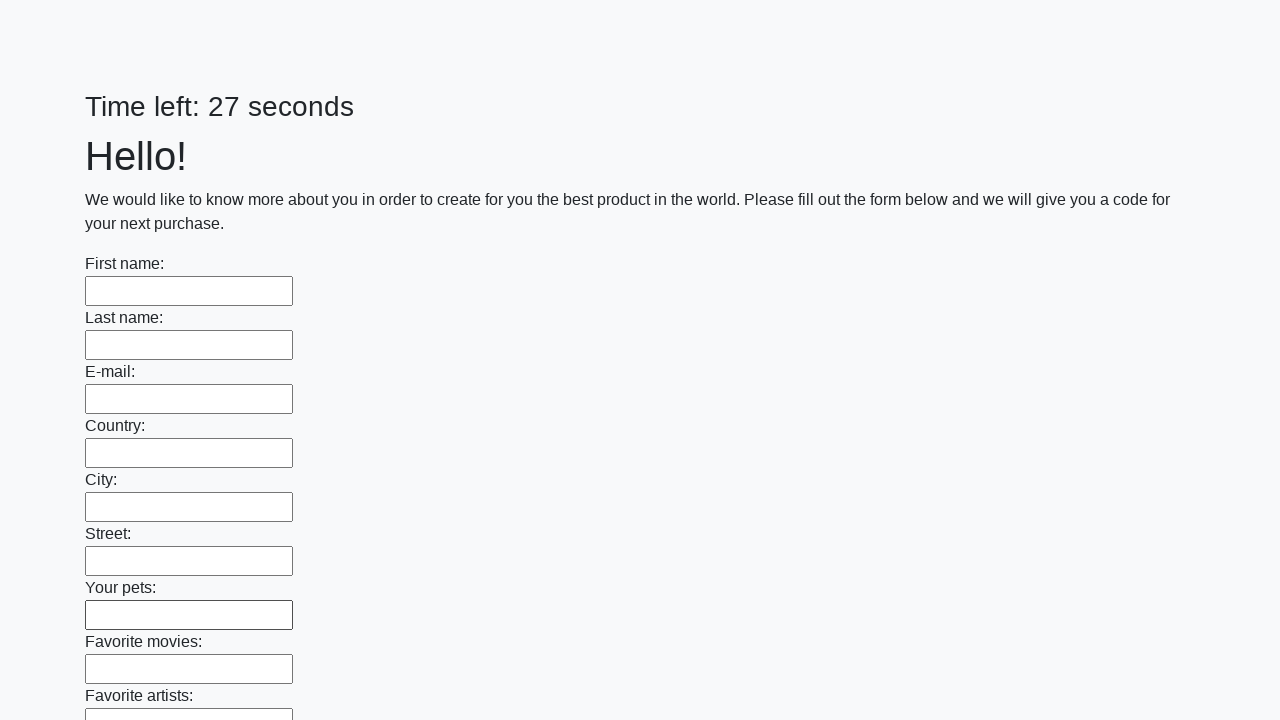